Automates filling a large form with 100 input fields and submitting it

Starting URL: http://suninjuly.github.io/huge_form.html

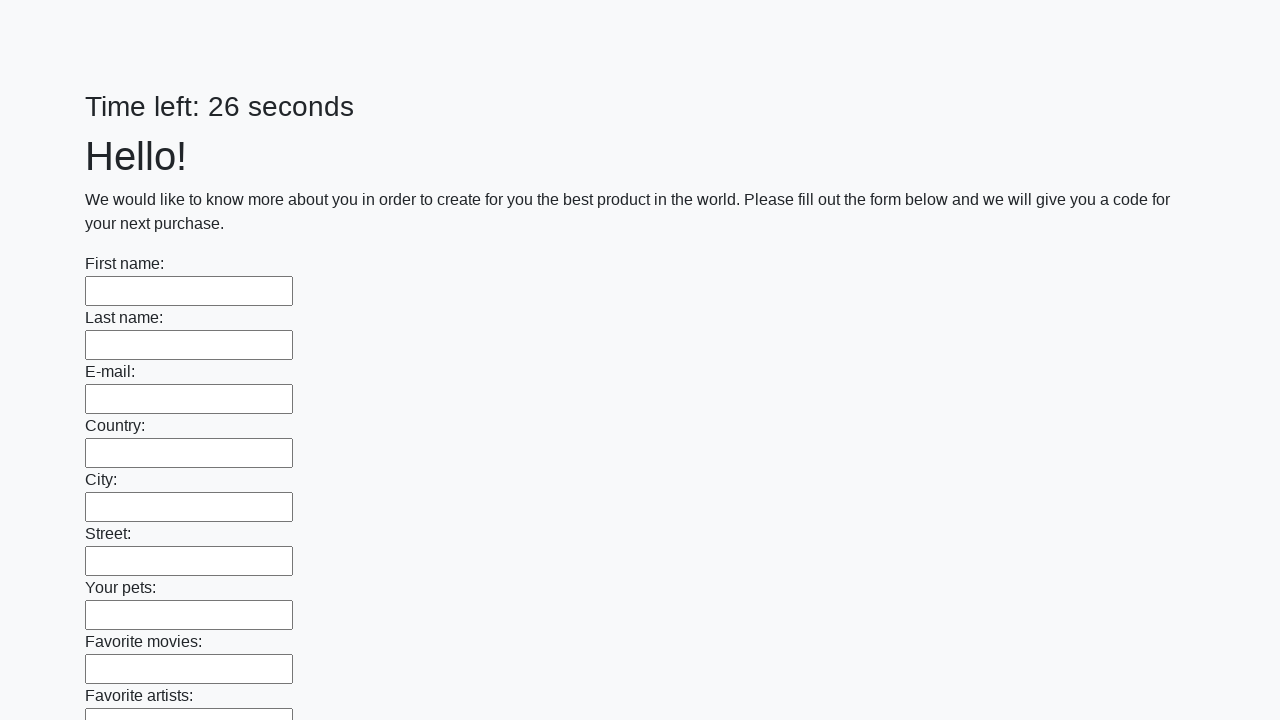

Located all input elements in the form
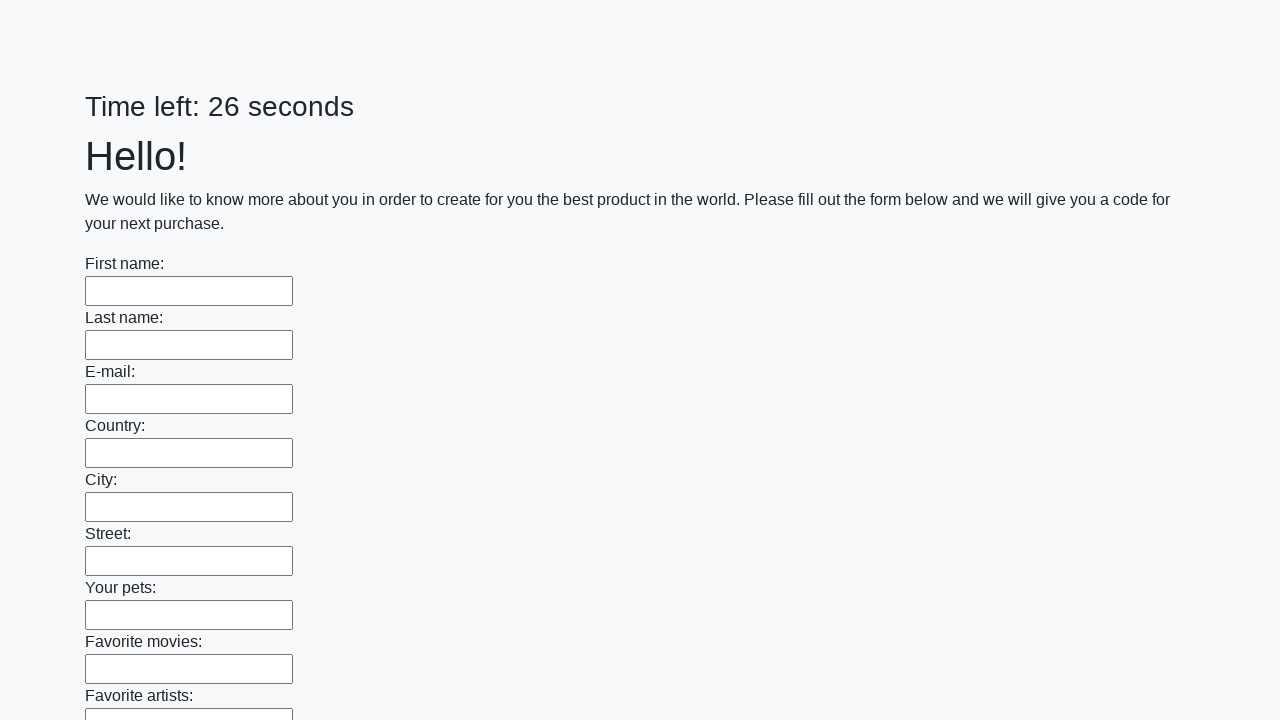

Filled an input field with ':3' on input >> nth=0
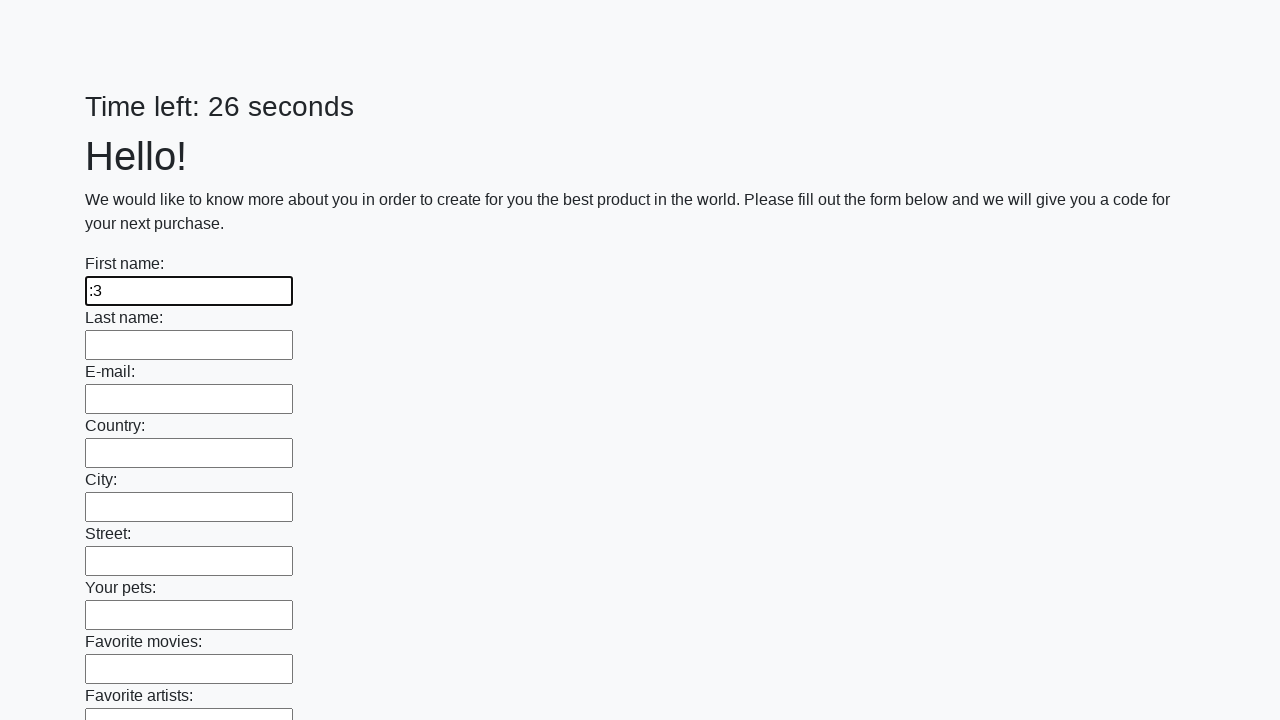

Filled an input field with ':3' on input >> nth=1
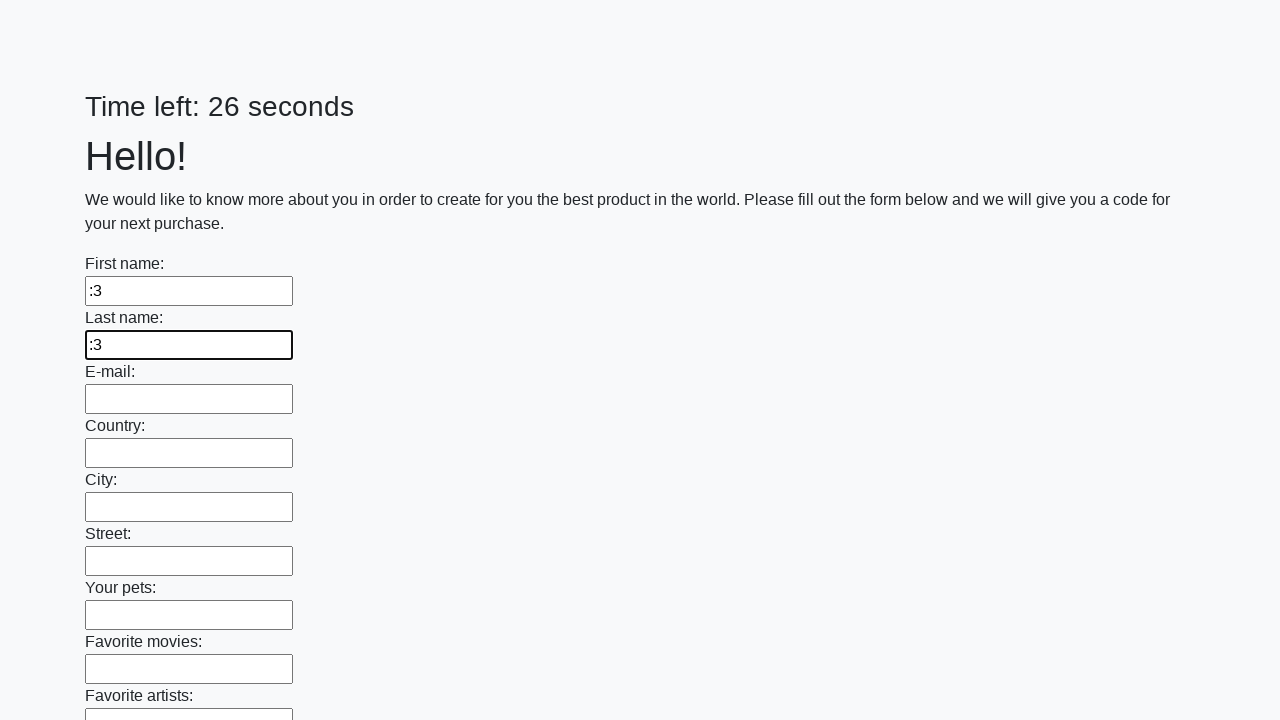

Filled an input field with ':3' on input >> nth=2
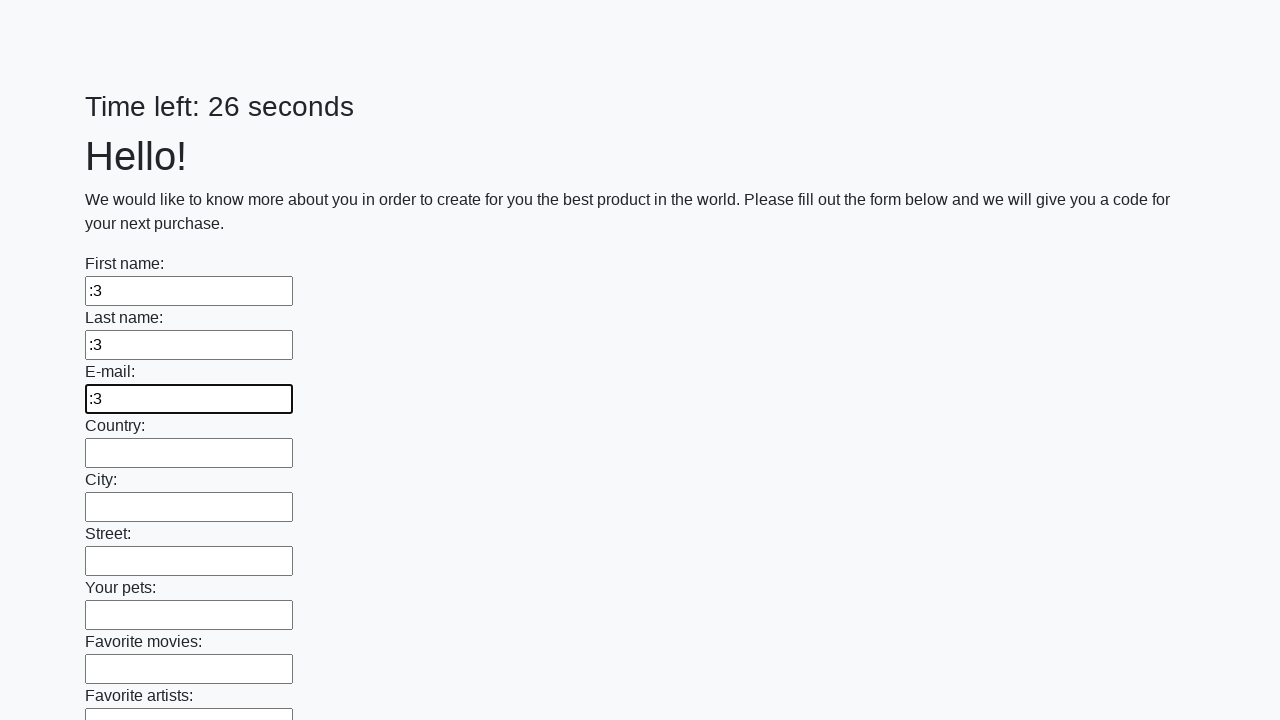

Filled an input field with ':3' on input >> nth=3
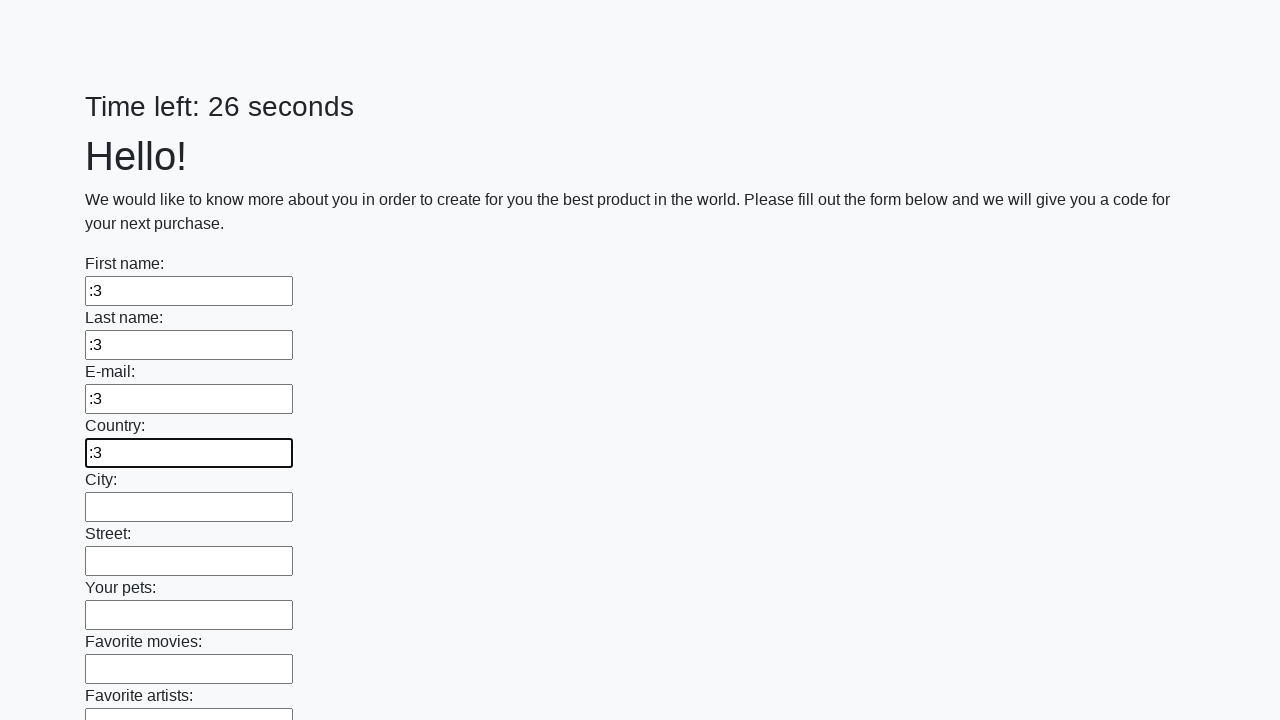

Filled an input field with ':3' on input >> nth=4
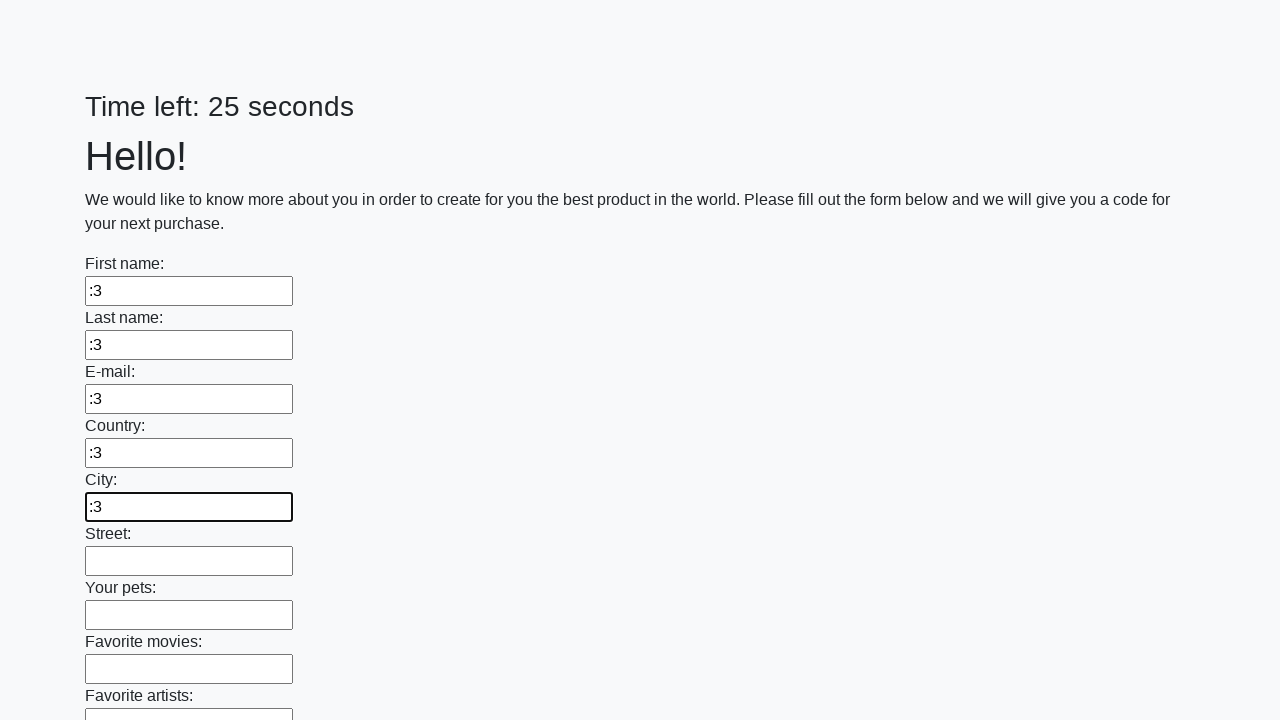

Filled an input field with ':3' on input >> nth=5
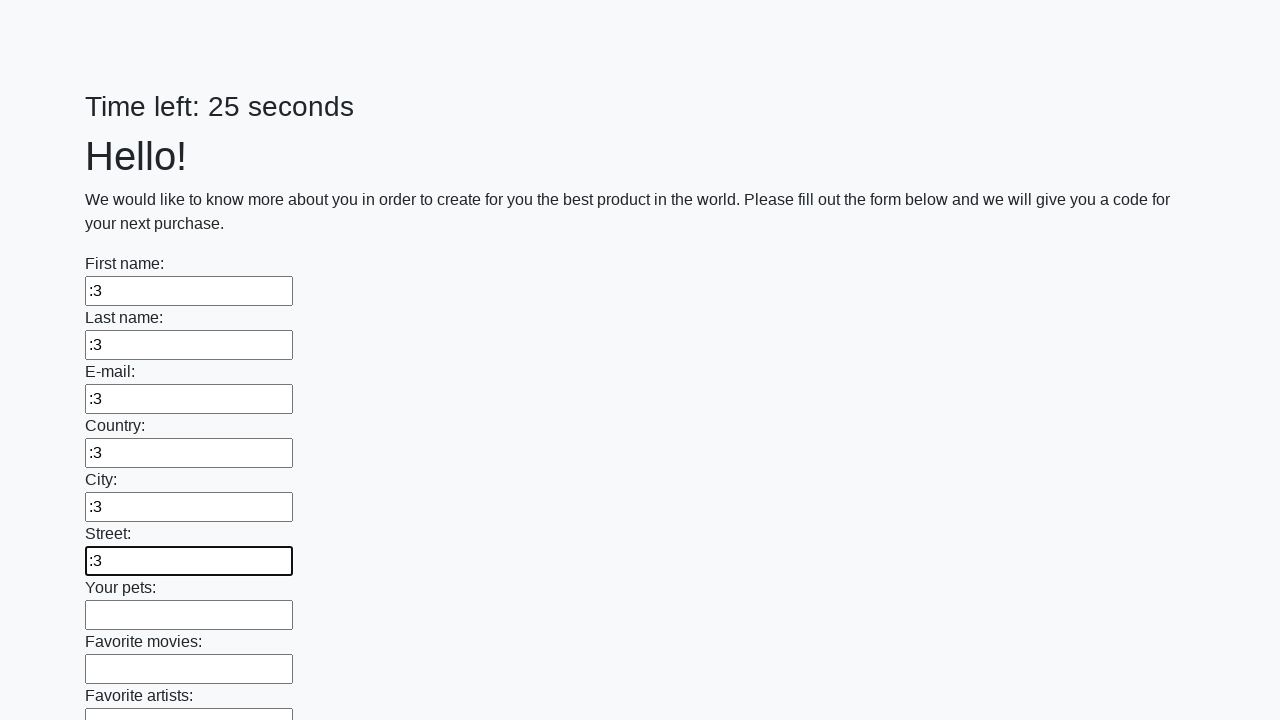

Filled an input field with ':3' on input >> nth=6
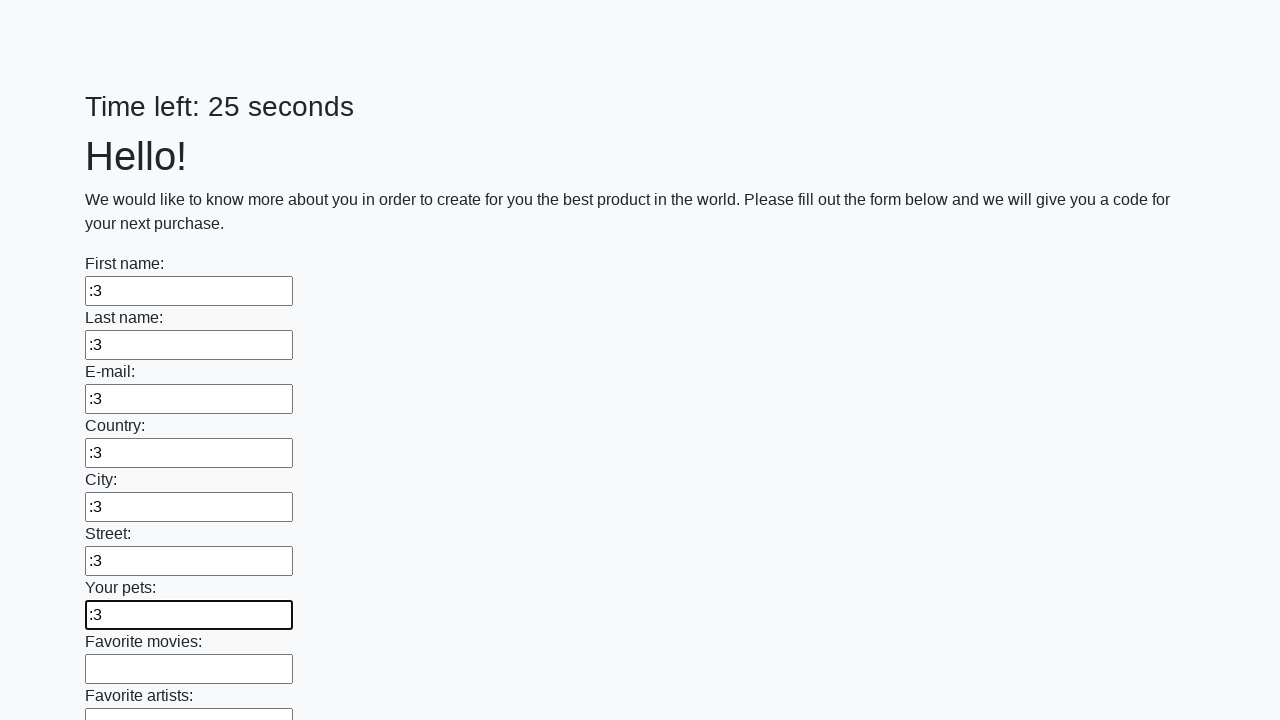

Filled an input field with ':3' on input >> nth=7
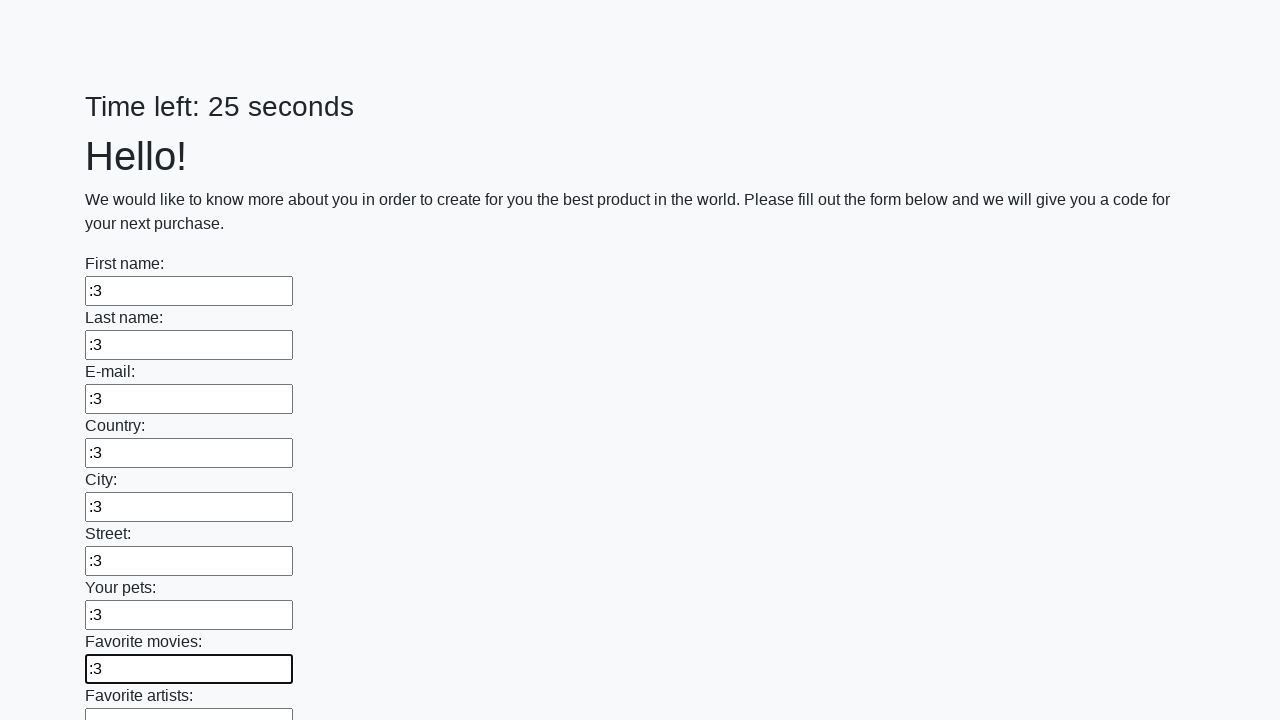

Filled an input field with ':3' on input >> nth=8
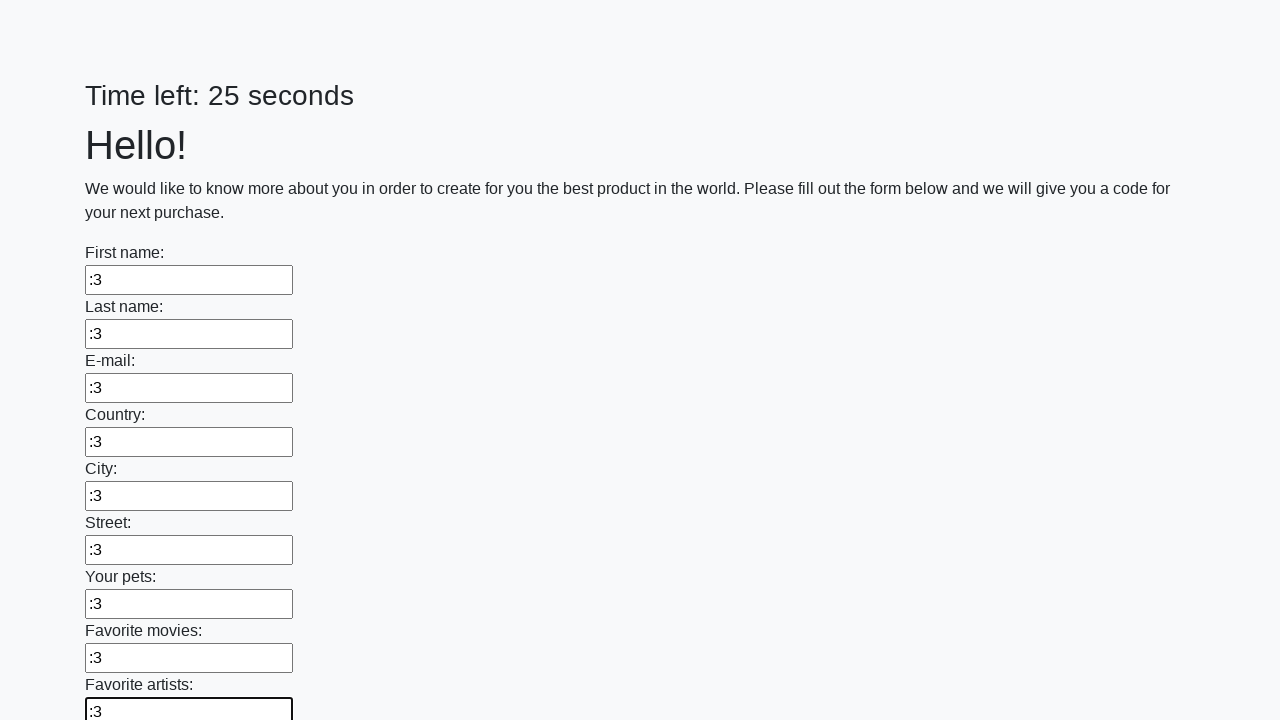

Filled an input field with ':3' on input >> nth=9
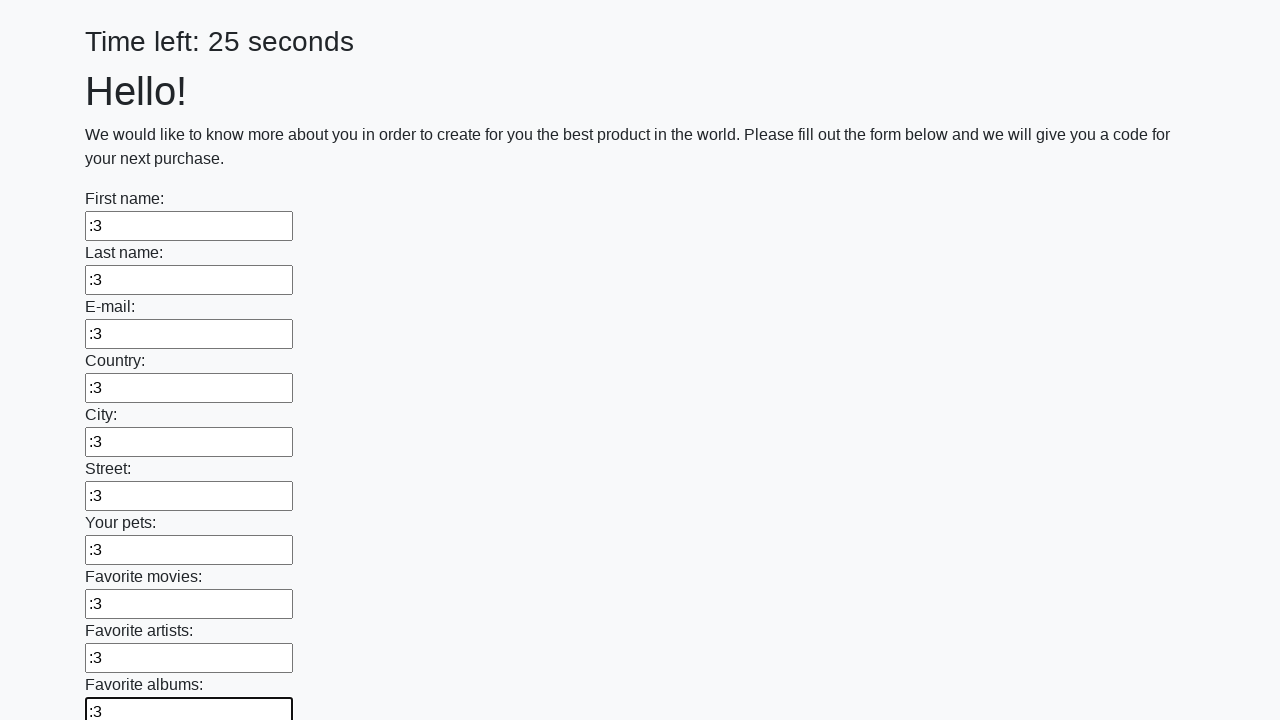

Filled an input field with ':3' on input >> nth=10
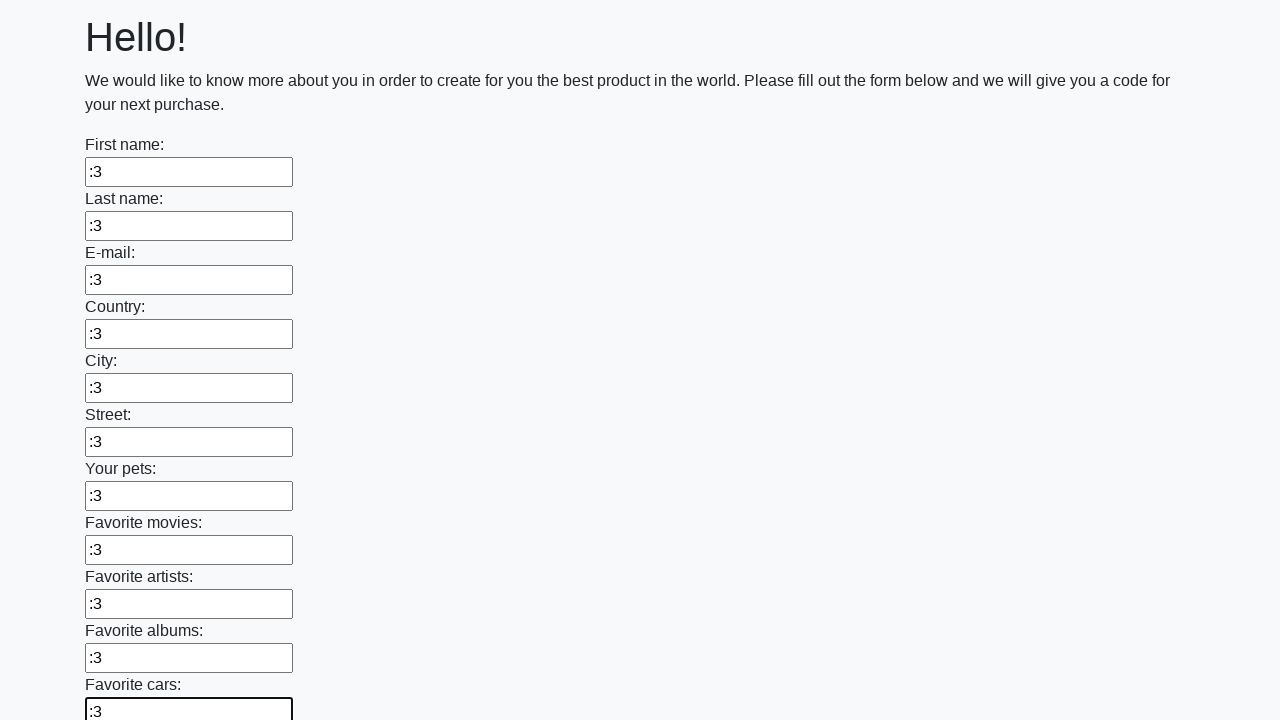

Filled an input field with ':3' on input >> nth=11
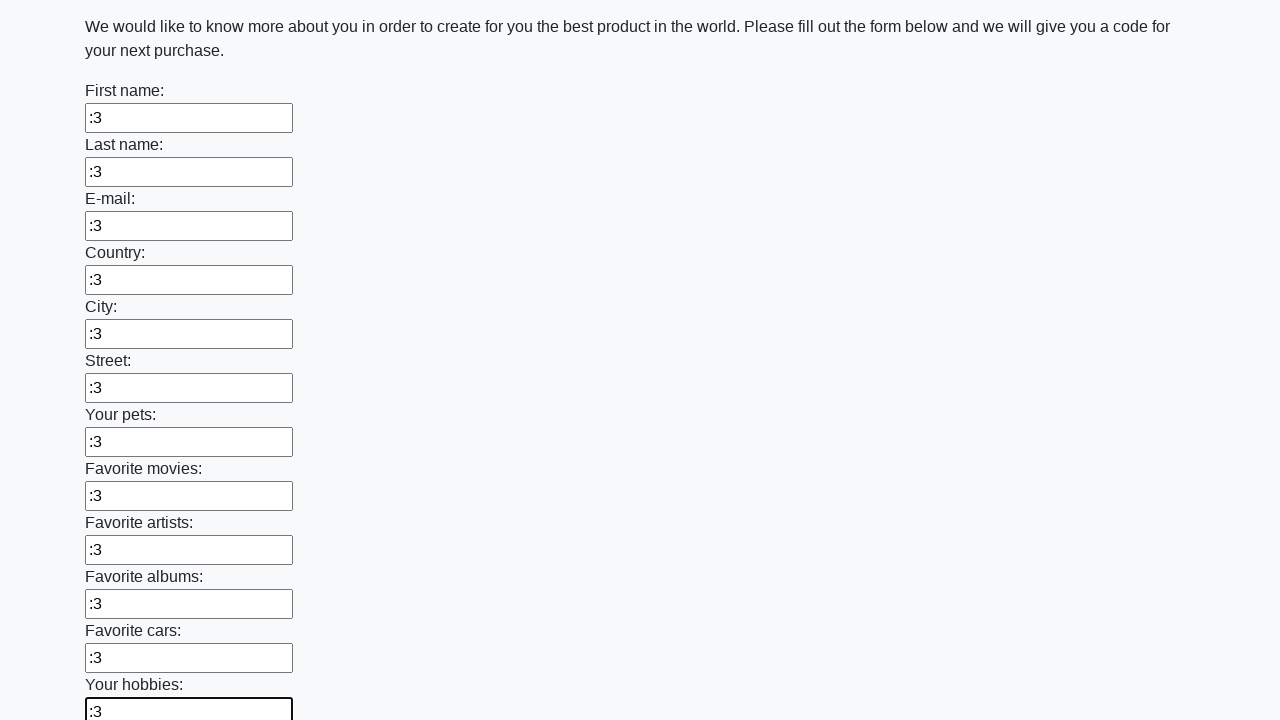

Filled an input field with ':3' on input >> nth=12
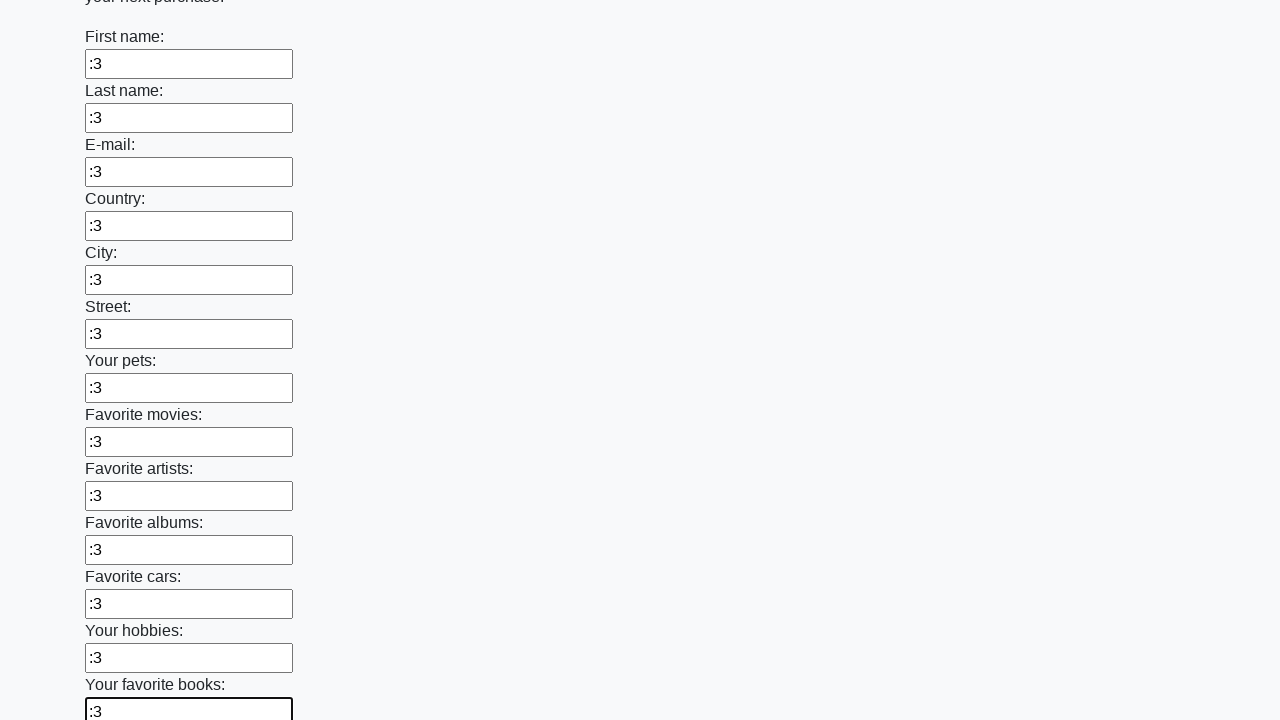

Filled an input field with ':3' on input >> nth=13
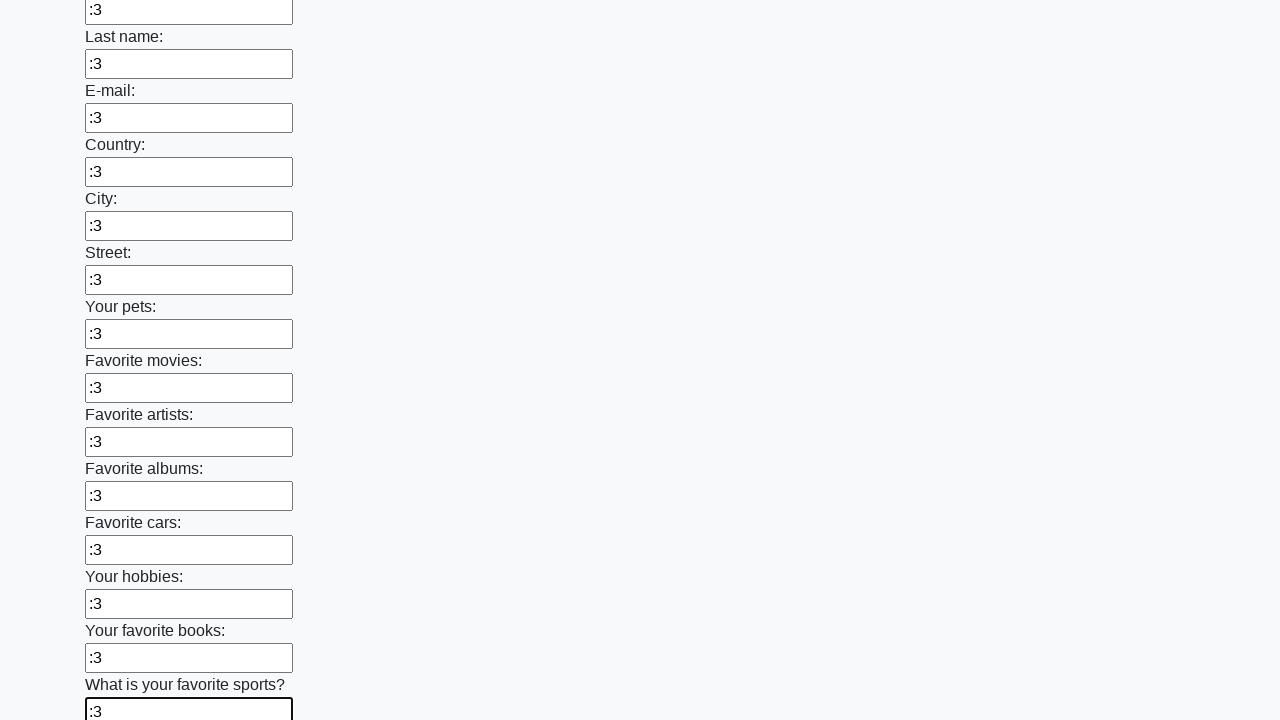

Filled an input field with ':3' on input >> nth=14
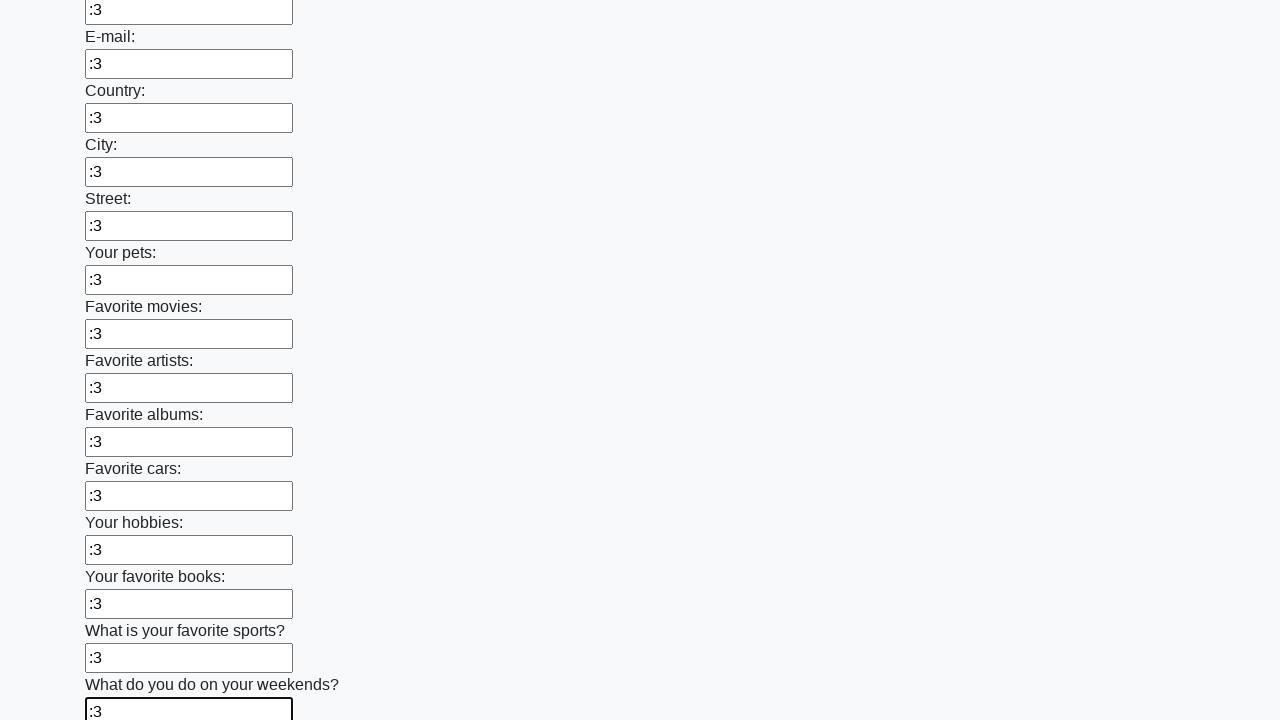

Filled an input field with ':3' on input >> nth=15
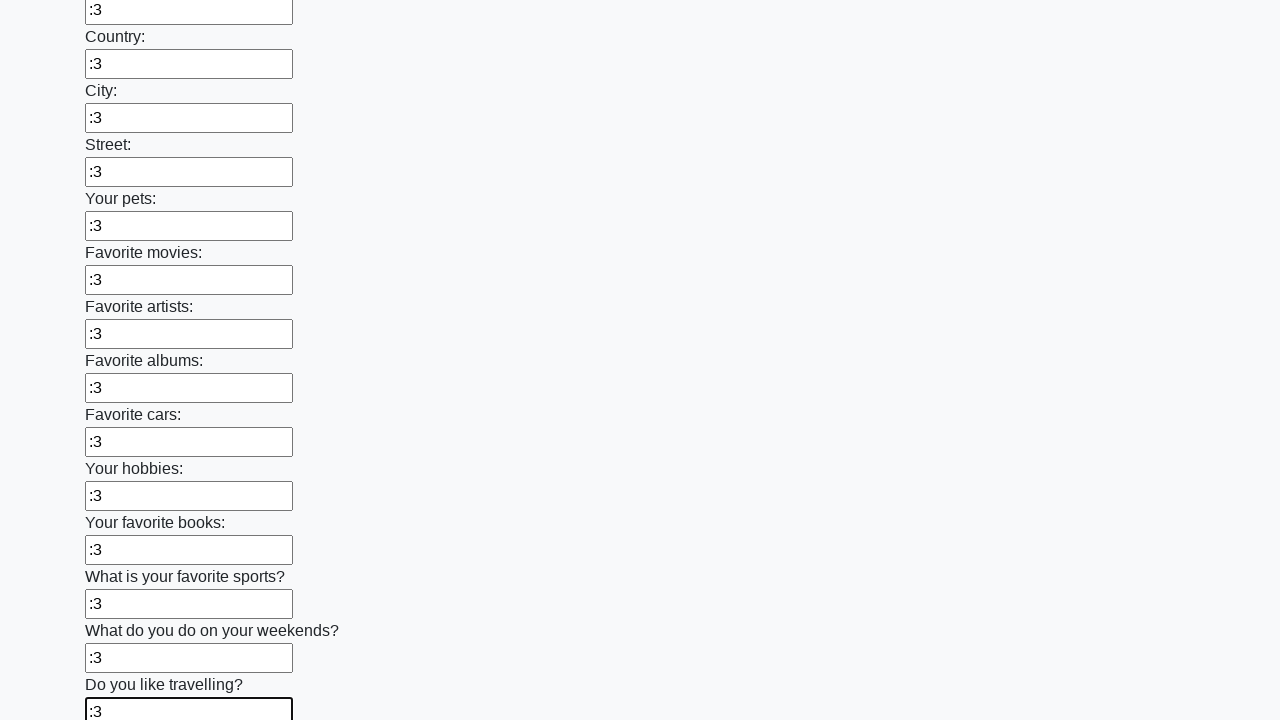

Filled an input field with ':3' on input >> nth=16
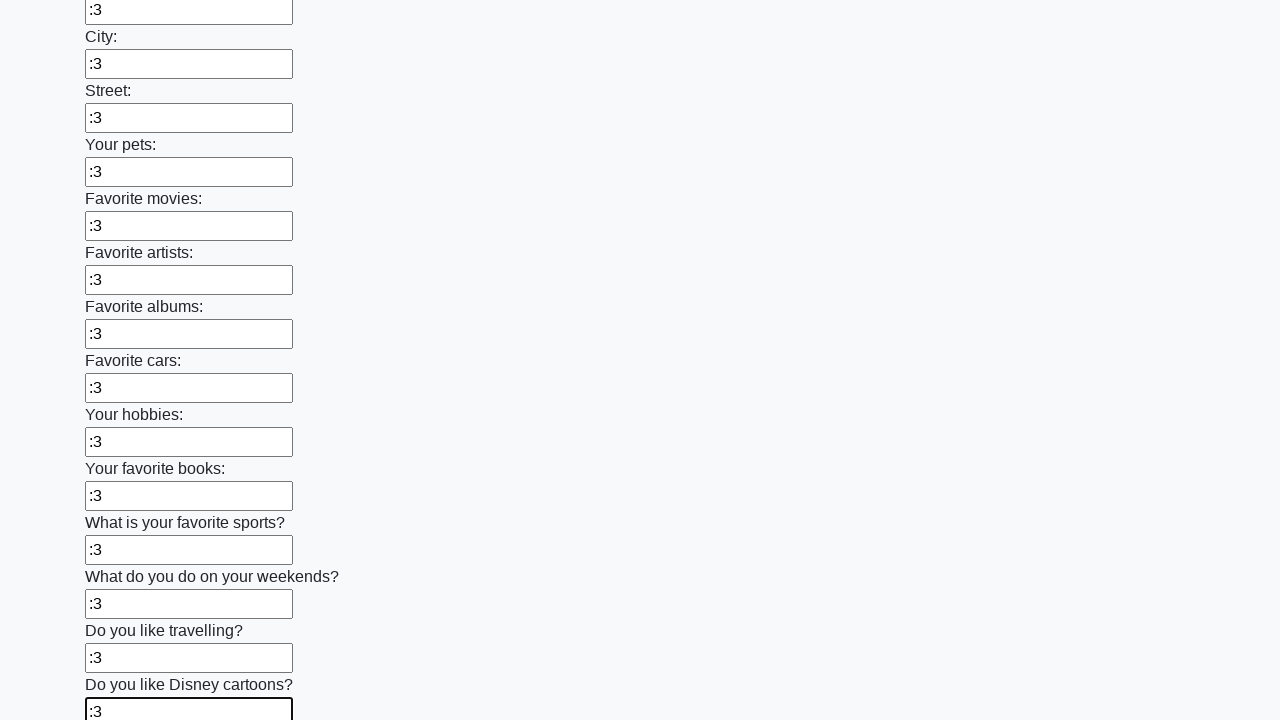

Filled an input field with ':3' on input >> nth=17
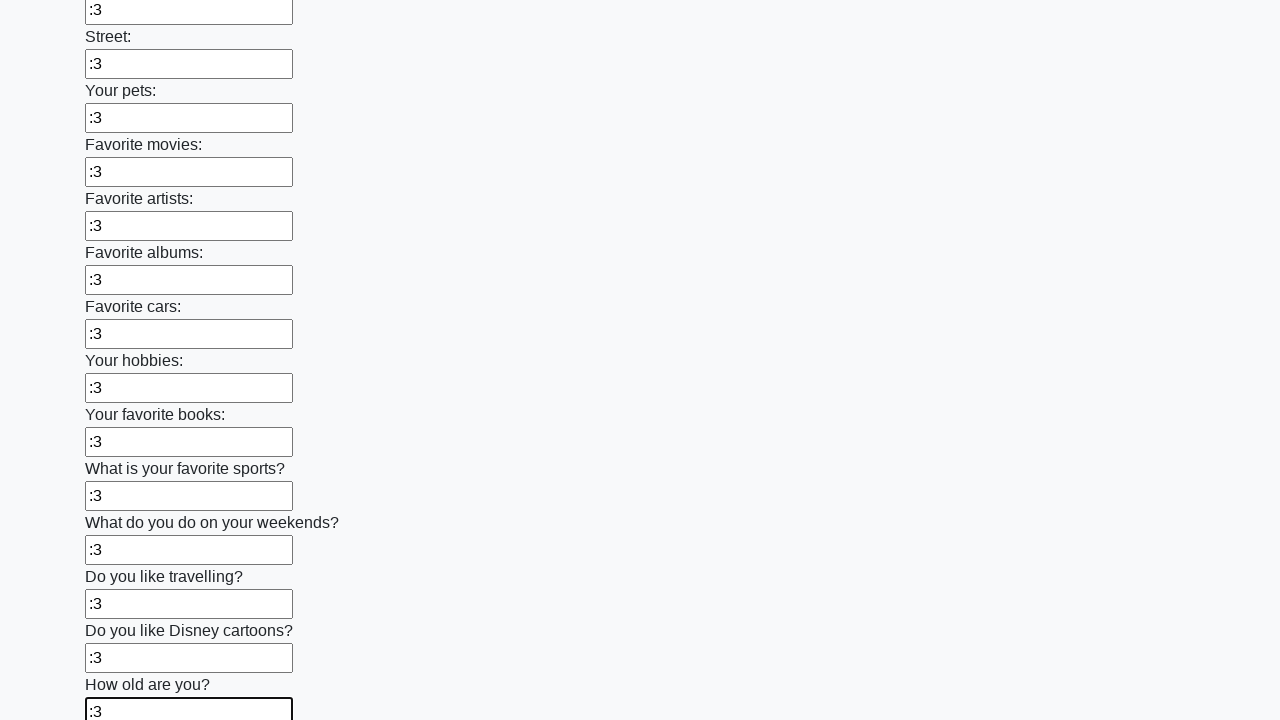

Filled an input field with ':3' on input >> nth=18
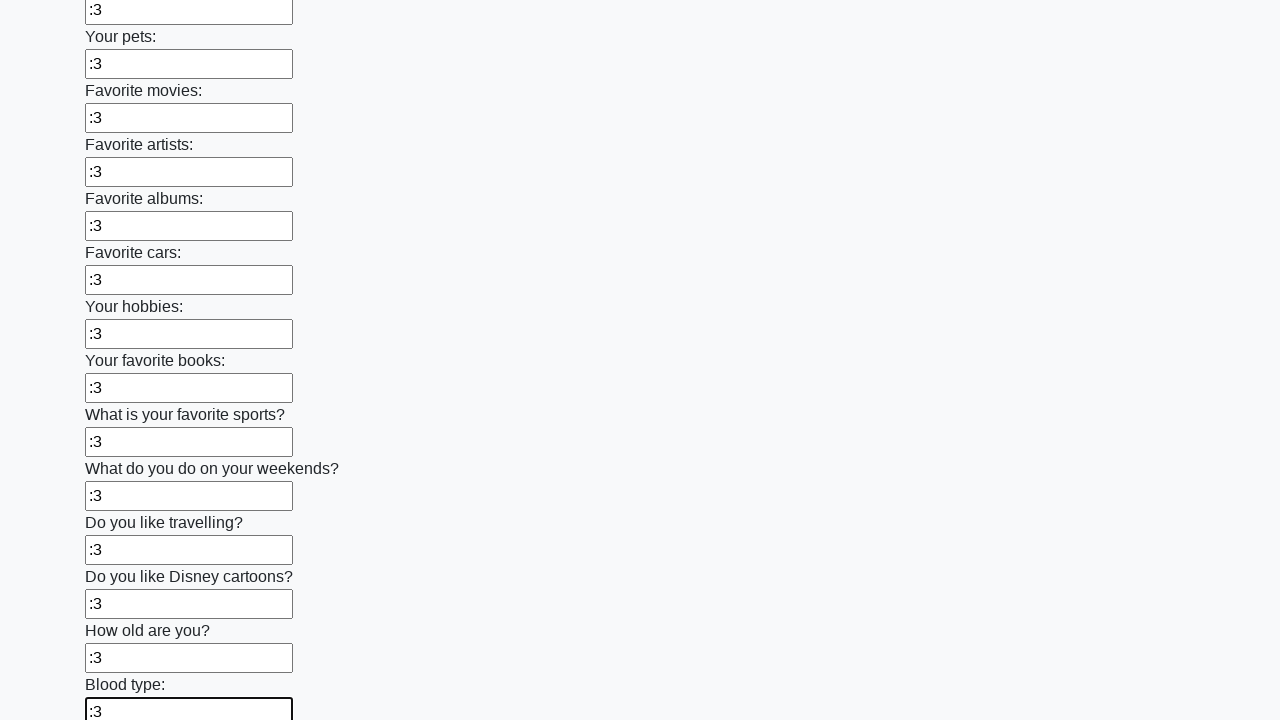

Filled an input field with ':3' on input >> nth=19
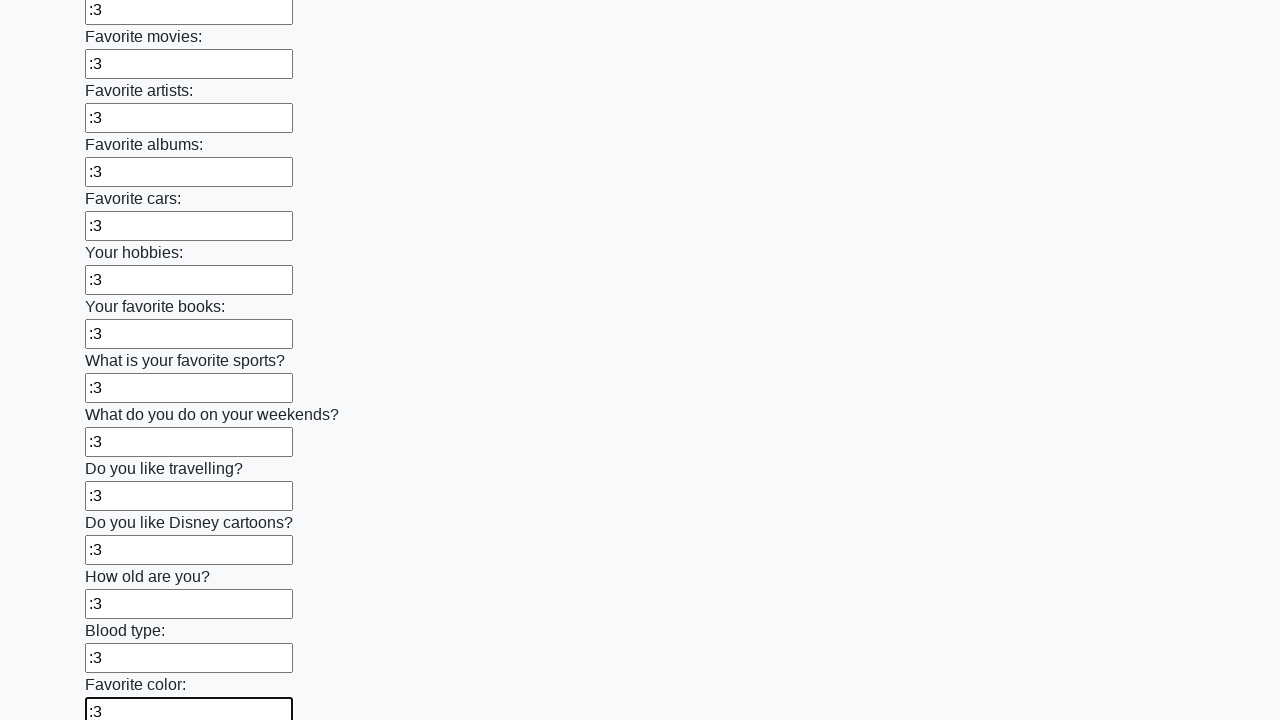

Filled an input field with ':3' on input >> nth=20
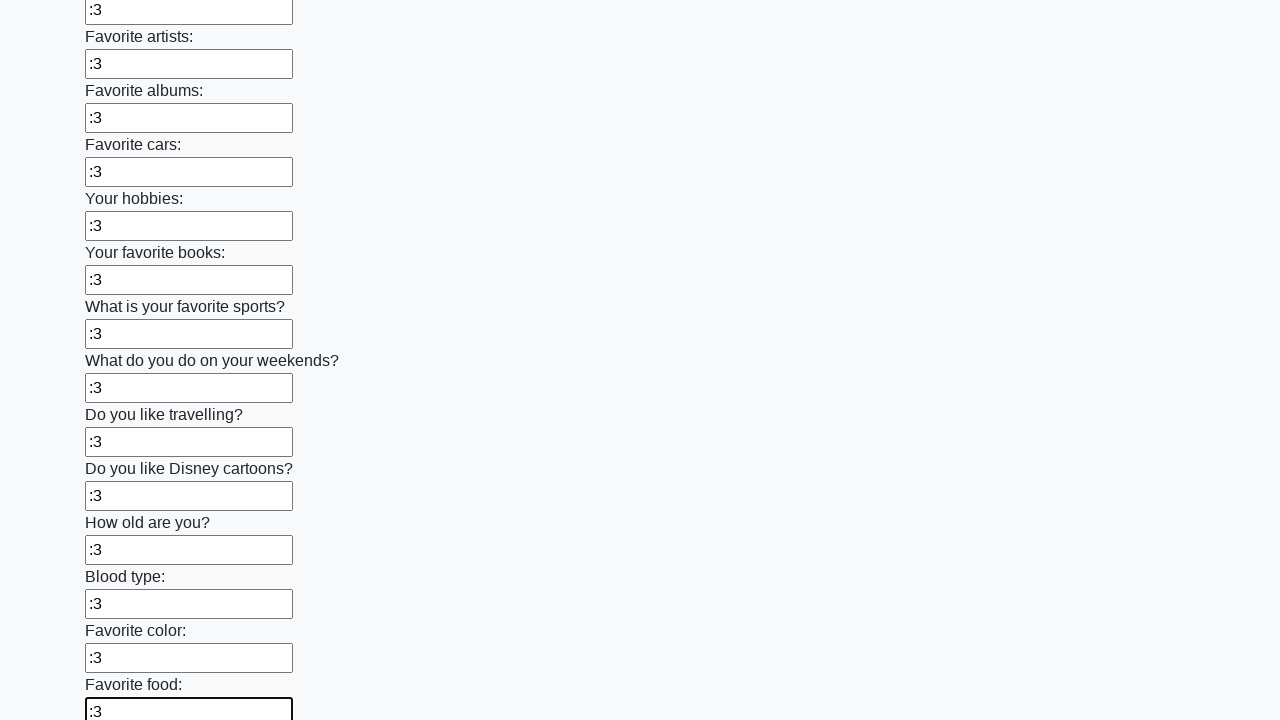

Filled an input field with ':3' on input >> nth=21
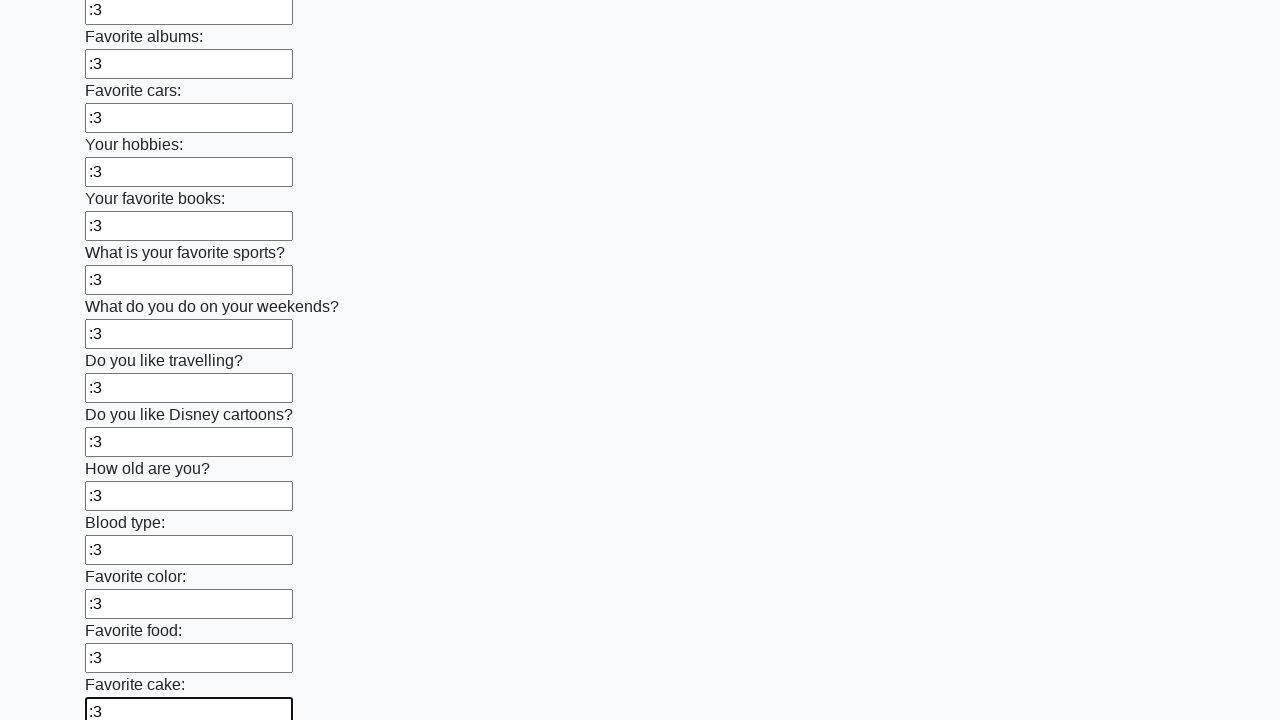

Filled an input field with ':3' on input >> nth=22
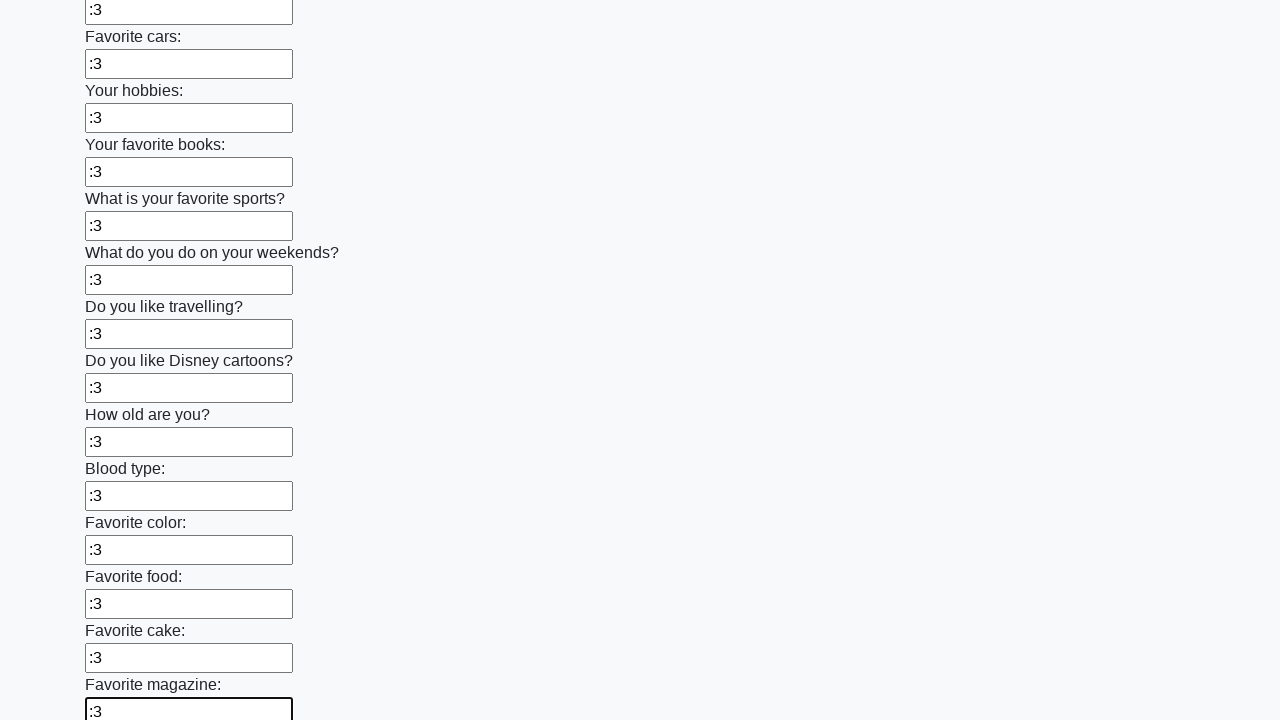

Filled an input field with ':3' on input >> nth=23
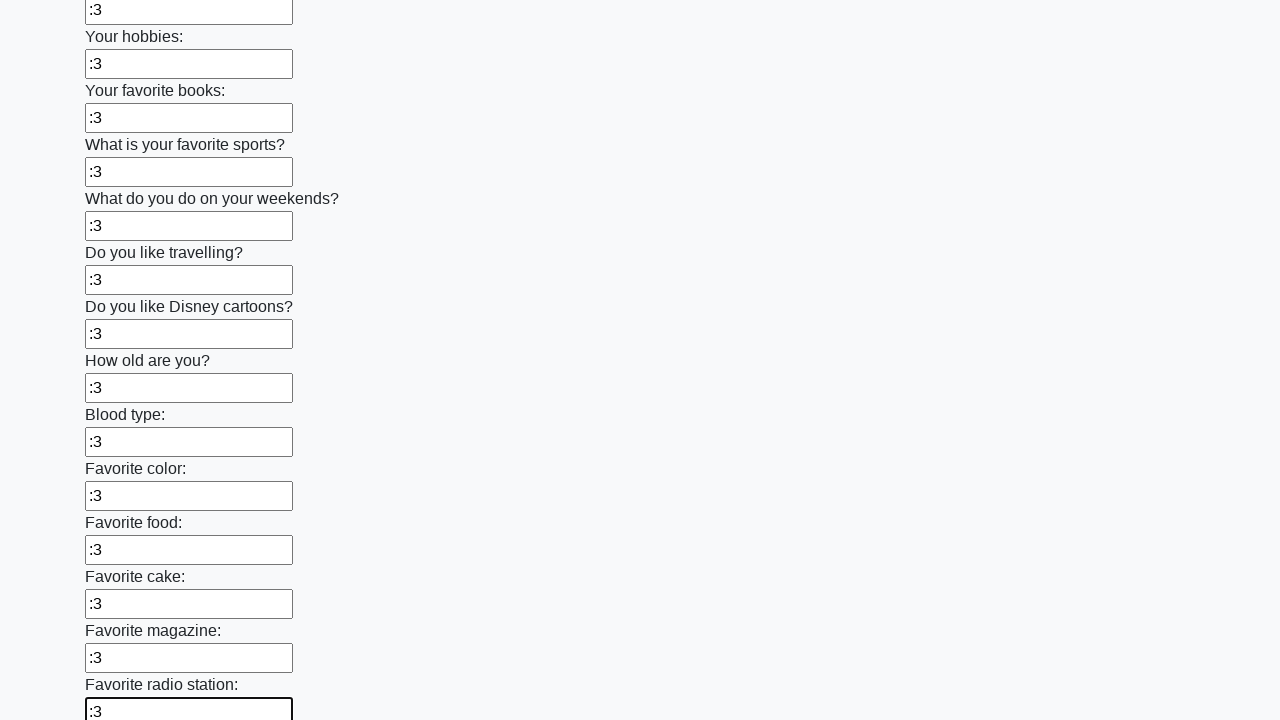

Filled an input field with ':3' on input >> nth=24
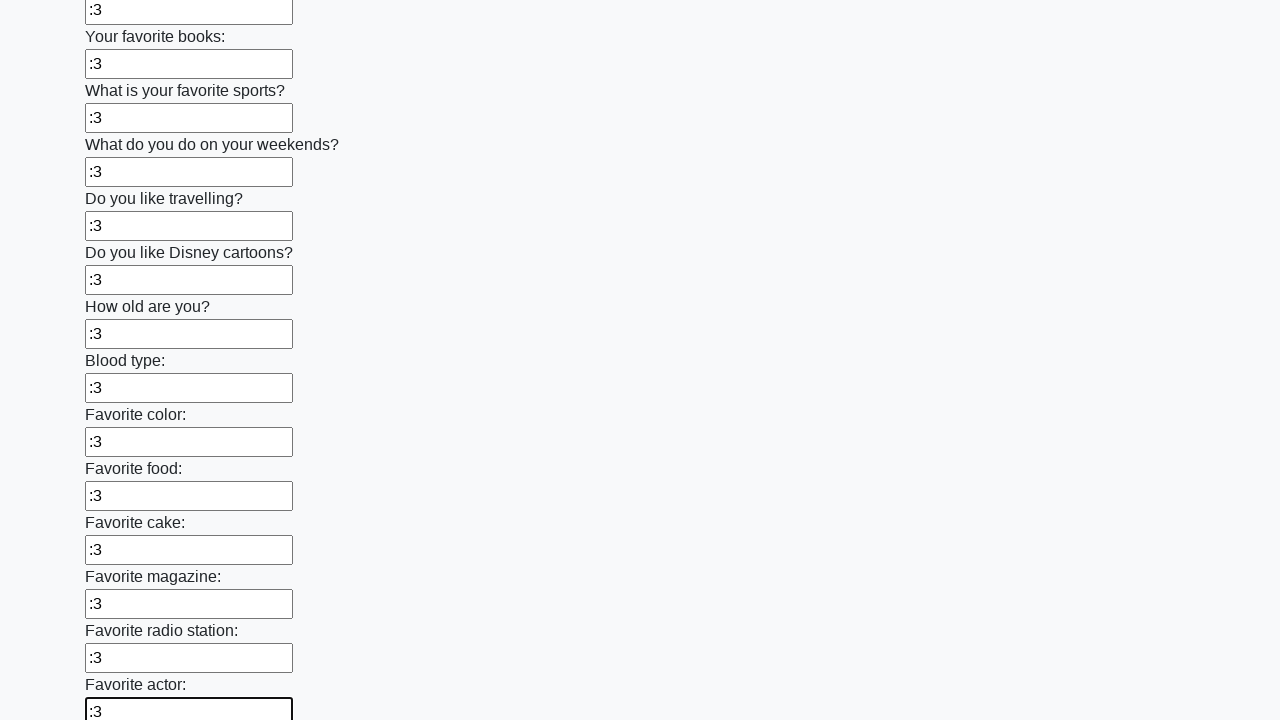

Filled an input field with ':3' on input >> nth=25
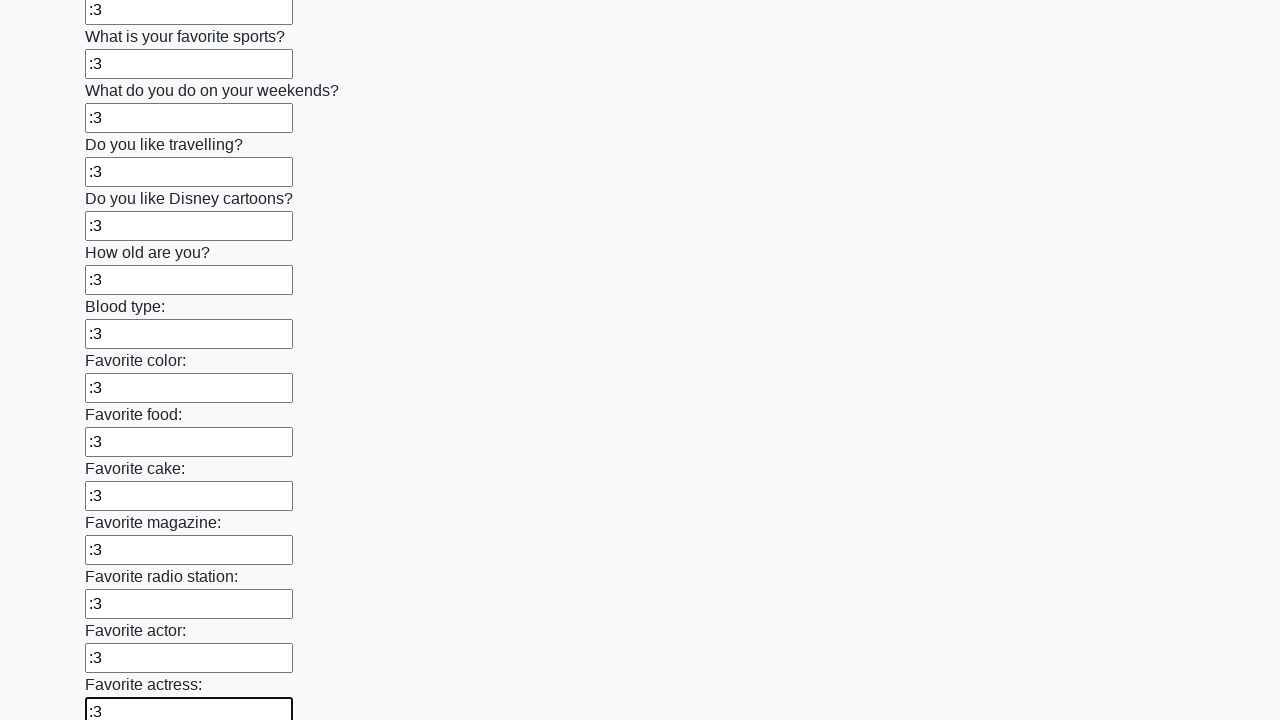

Filled an input field with ':3' on input >> nth=26
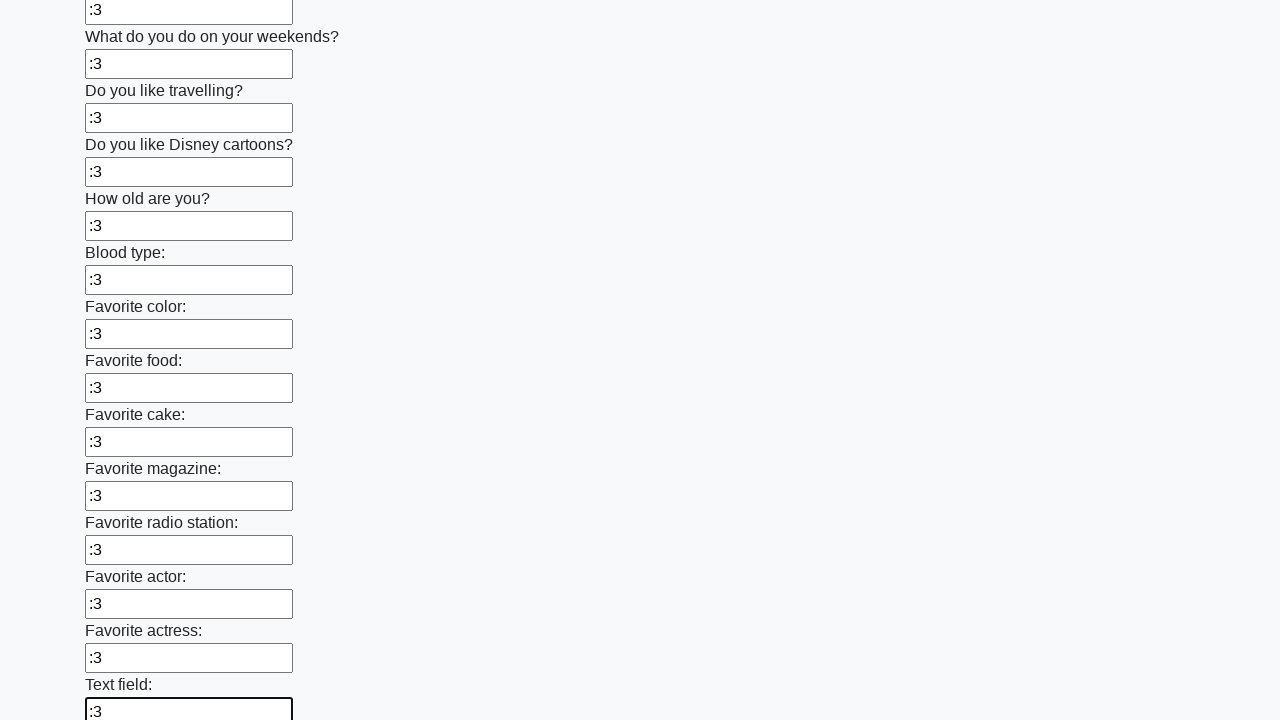

Filled an input field with ':3' on input >> nth=27
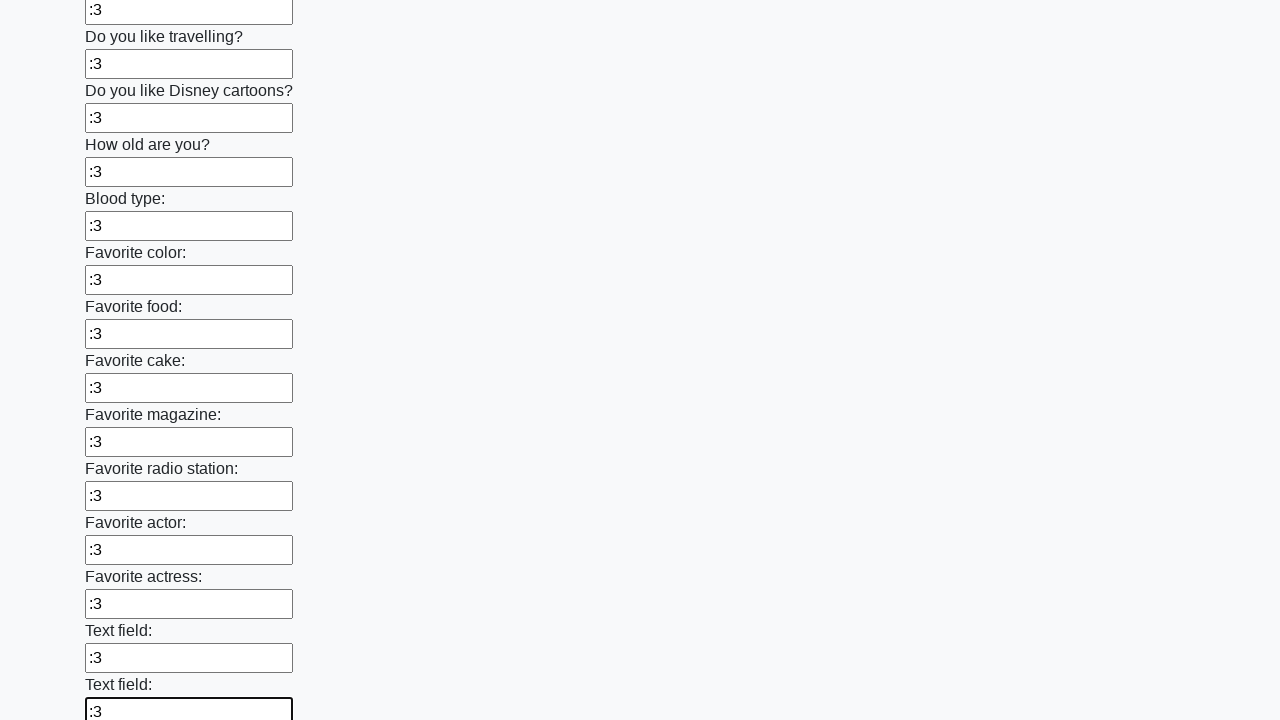

Filled an input field with ':3' on input >> nth=28
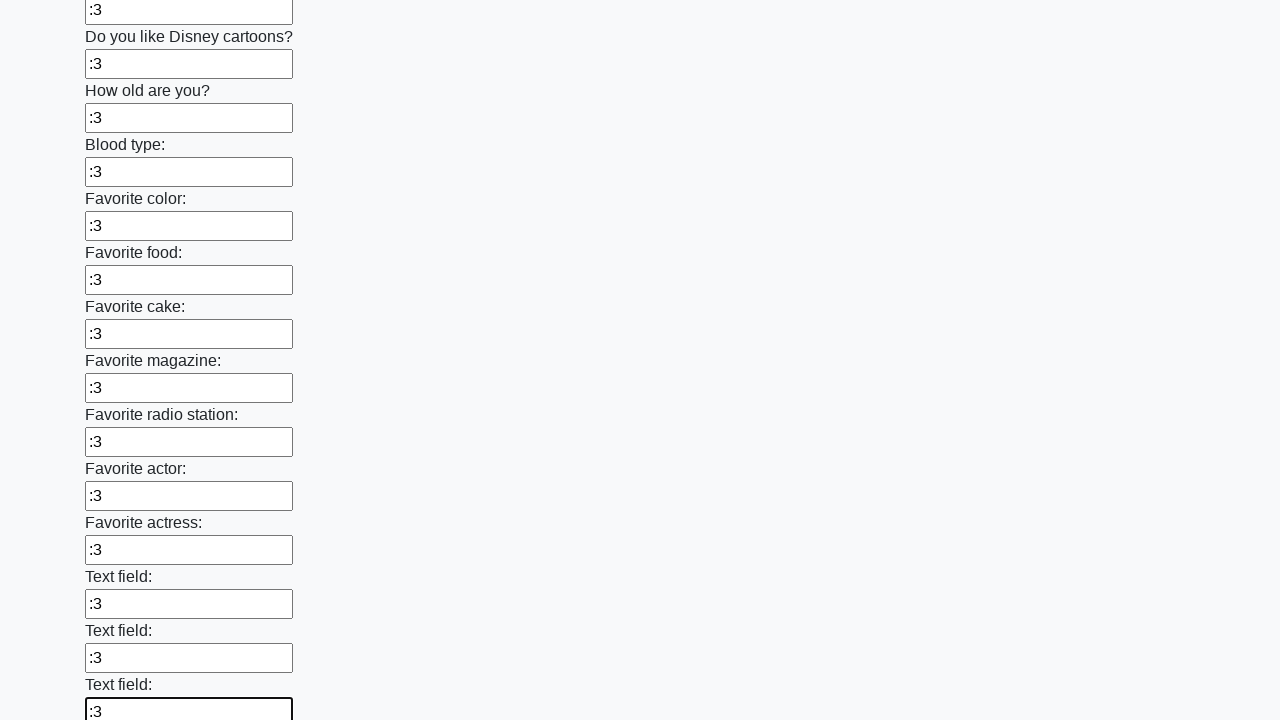

Filled an input field with ':3' on input >> nth=29
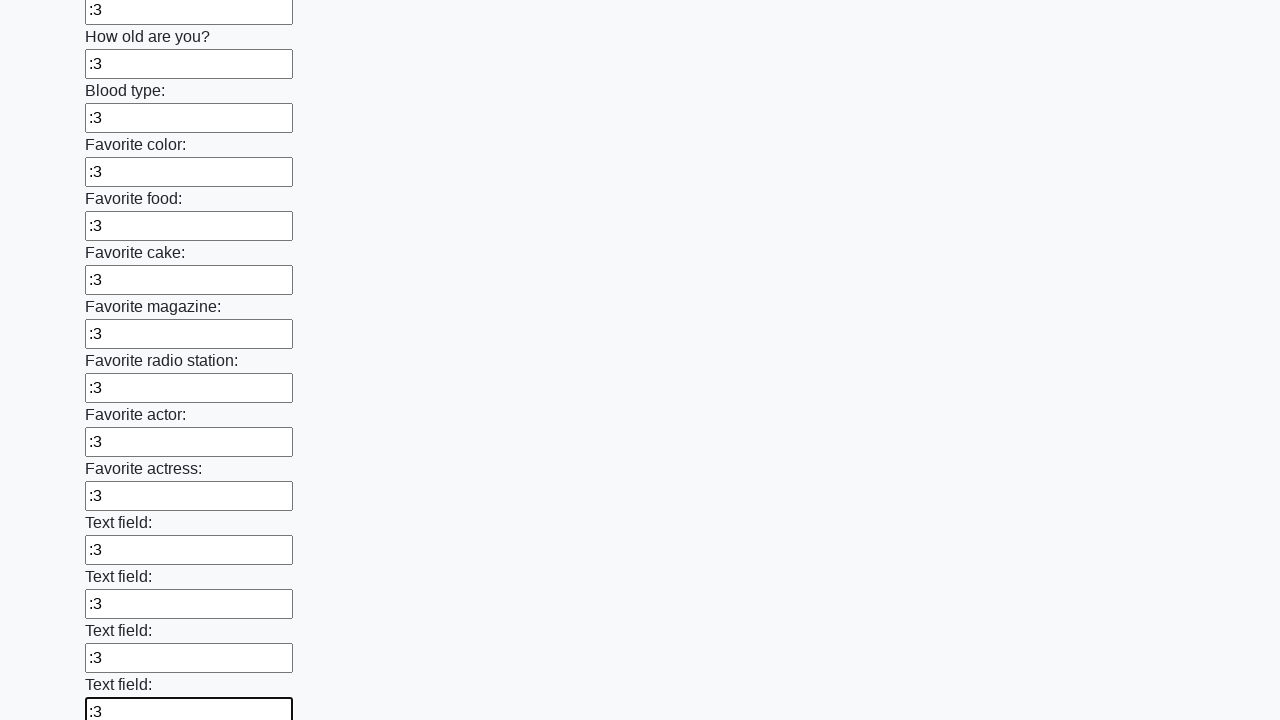

Filled an input field with ':3' on input >> nth=30
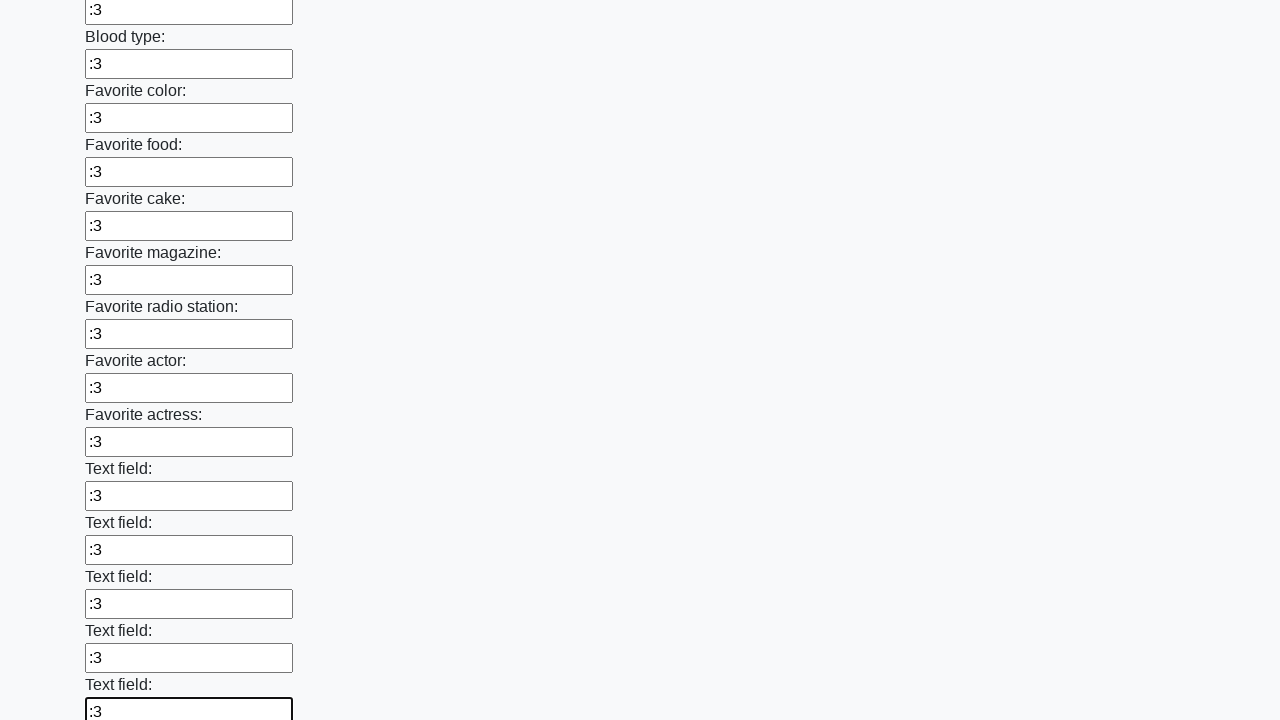

Filled an input field with ':3' on input >> nth=31
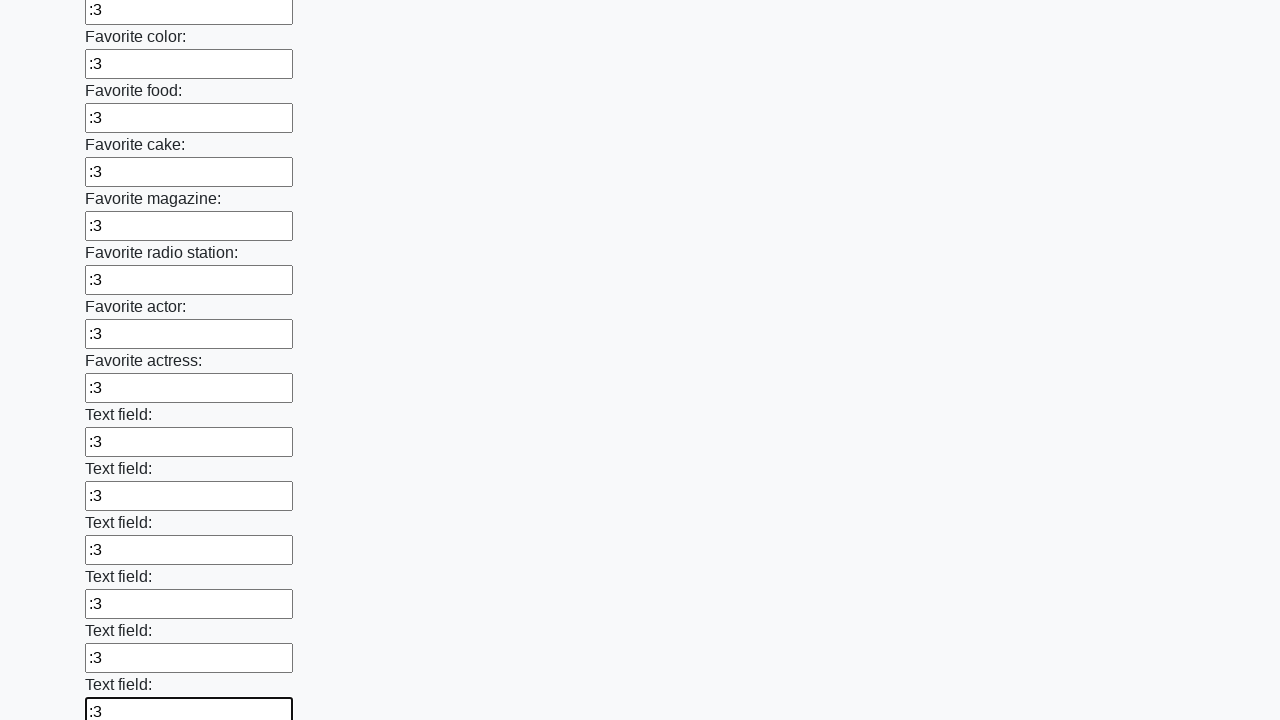

Filled an input field with ':3' on input >> nth=32
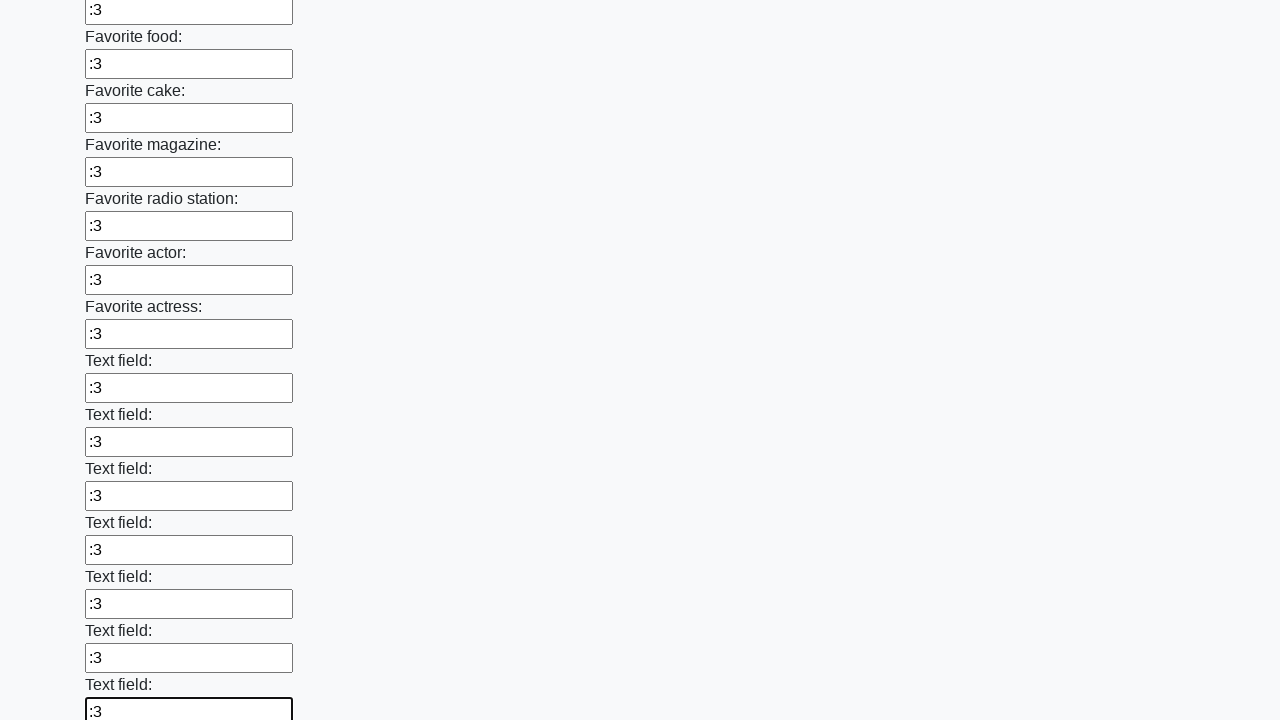

Filled an input field with ':3' on input >> nth=33
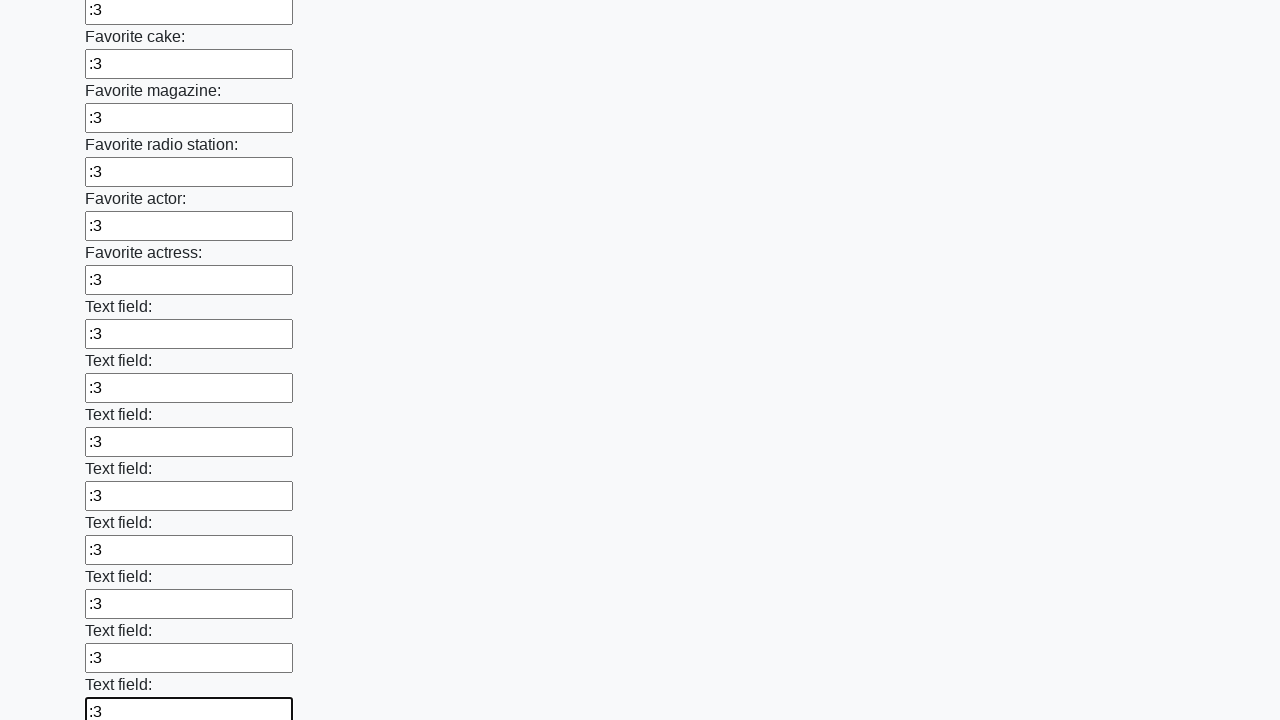

Filled an input field with ':3' on input >> nth=34
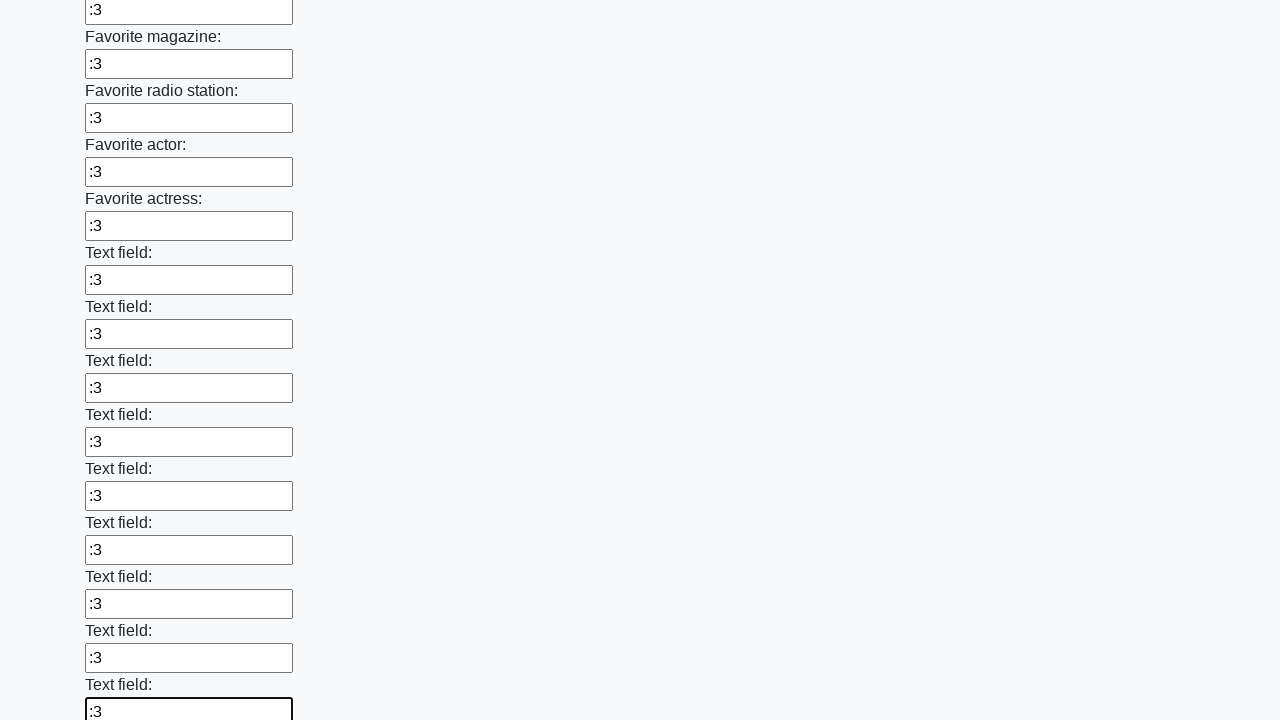

Filled an input field with ':3' on input >> nth=35
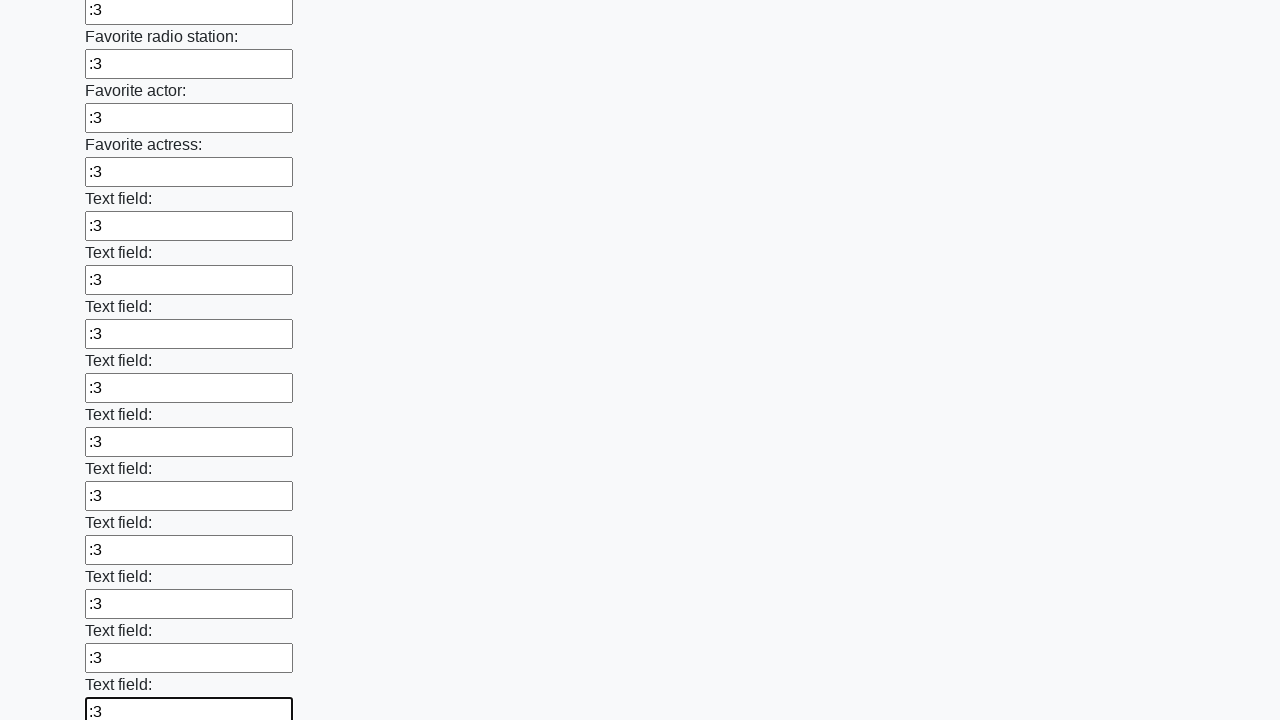

Filled an input field with ':3' on input >> nth=36
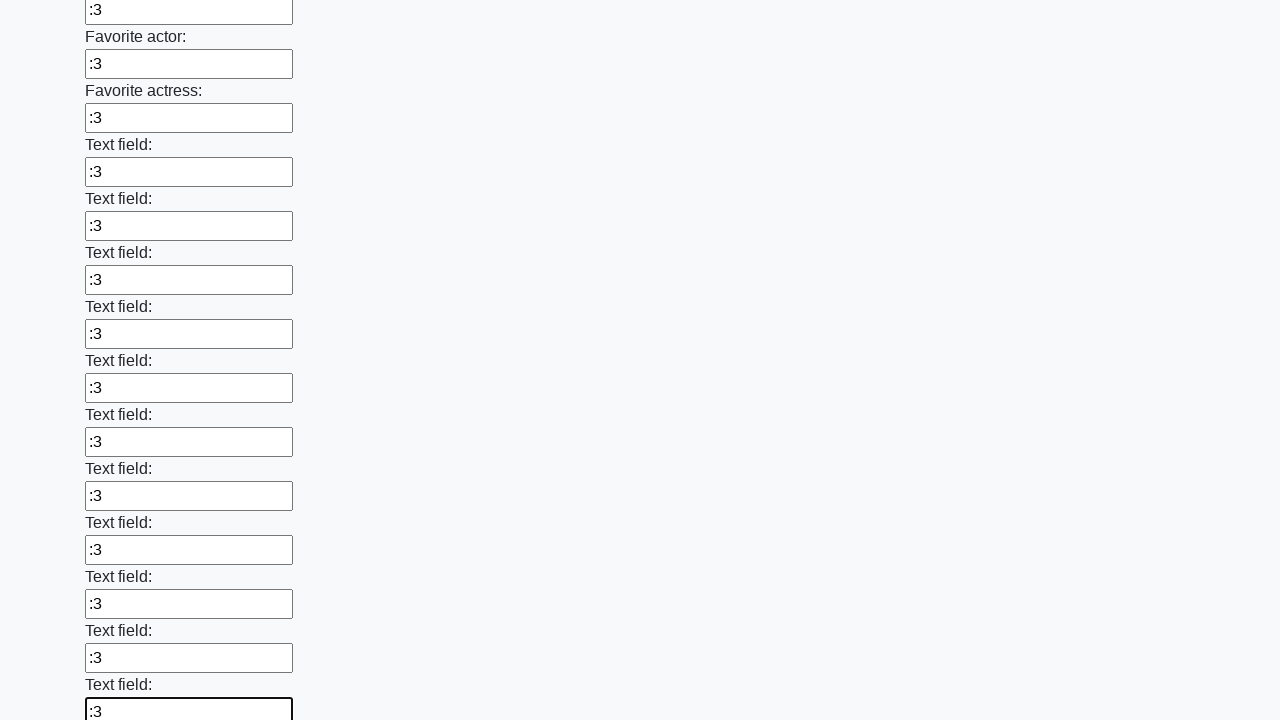

Filled an input field with ':3' on input >> nth=37
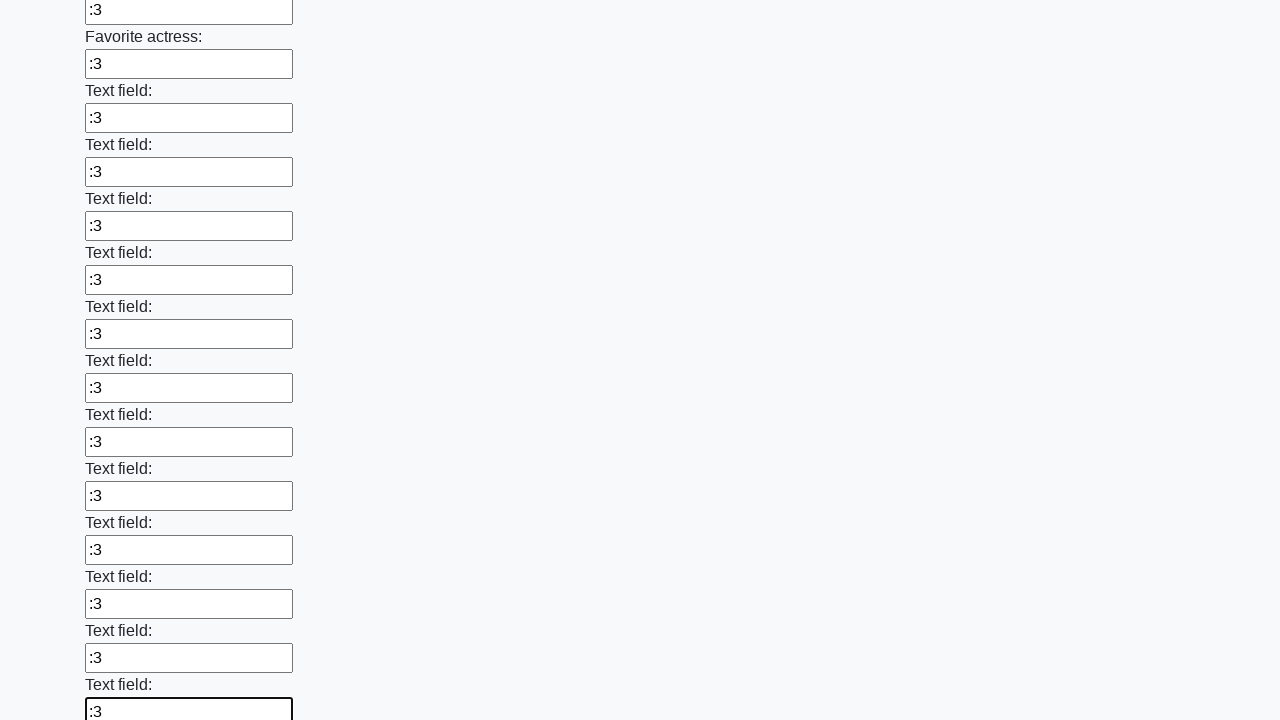

Filled an input field with ':3' on input >> nth=38
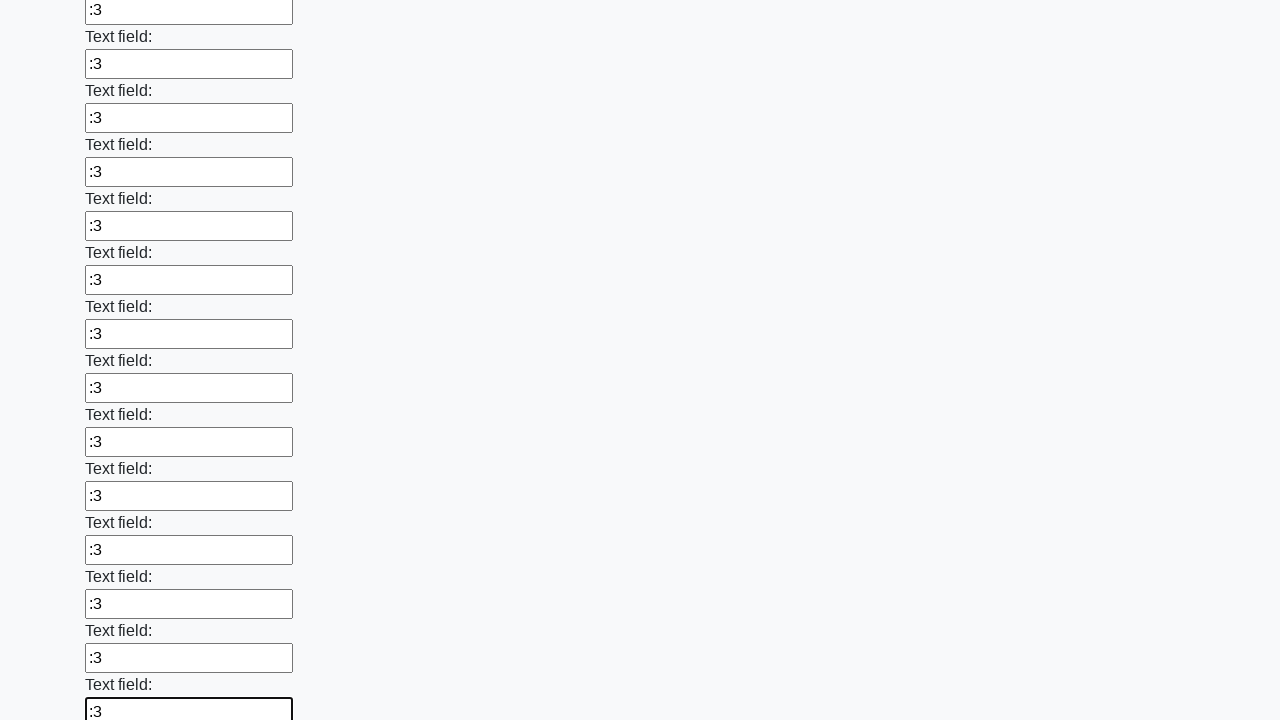

Filled an input field with ':3' on input >> nth=39
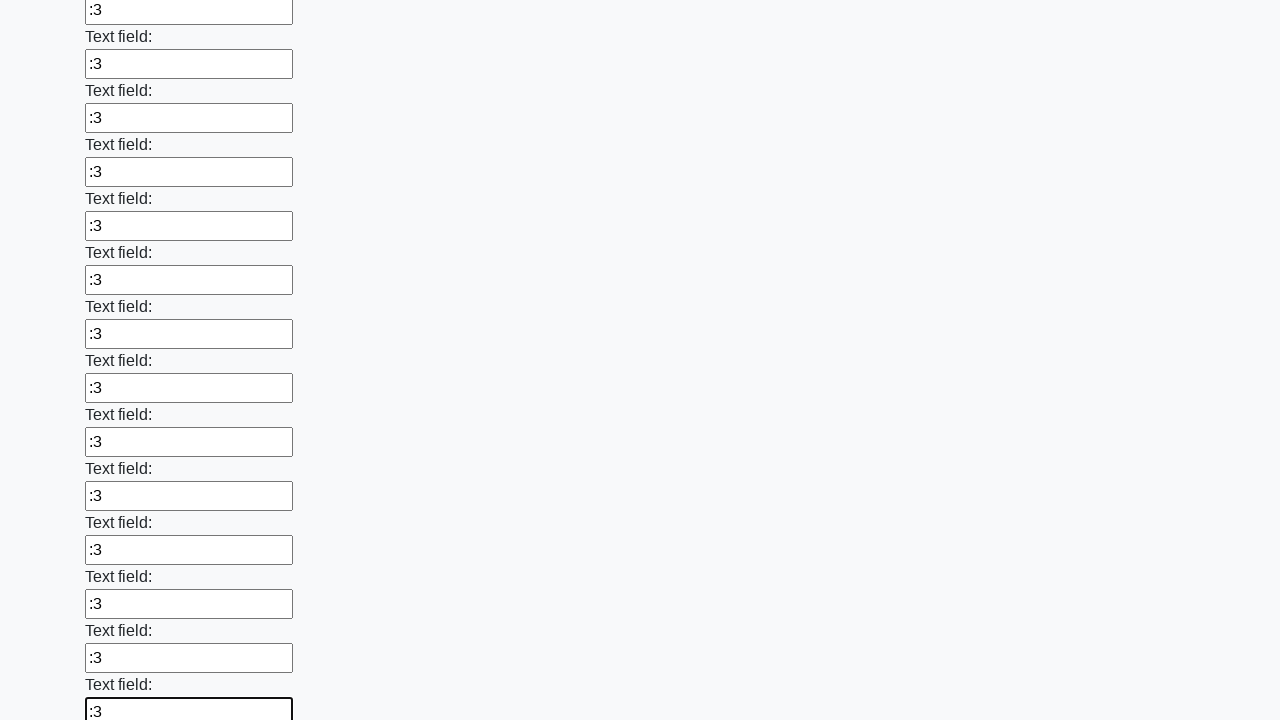

Filled an input field with ':3' on input >> nth=40
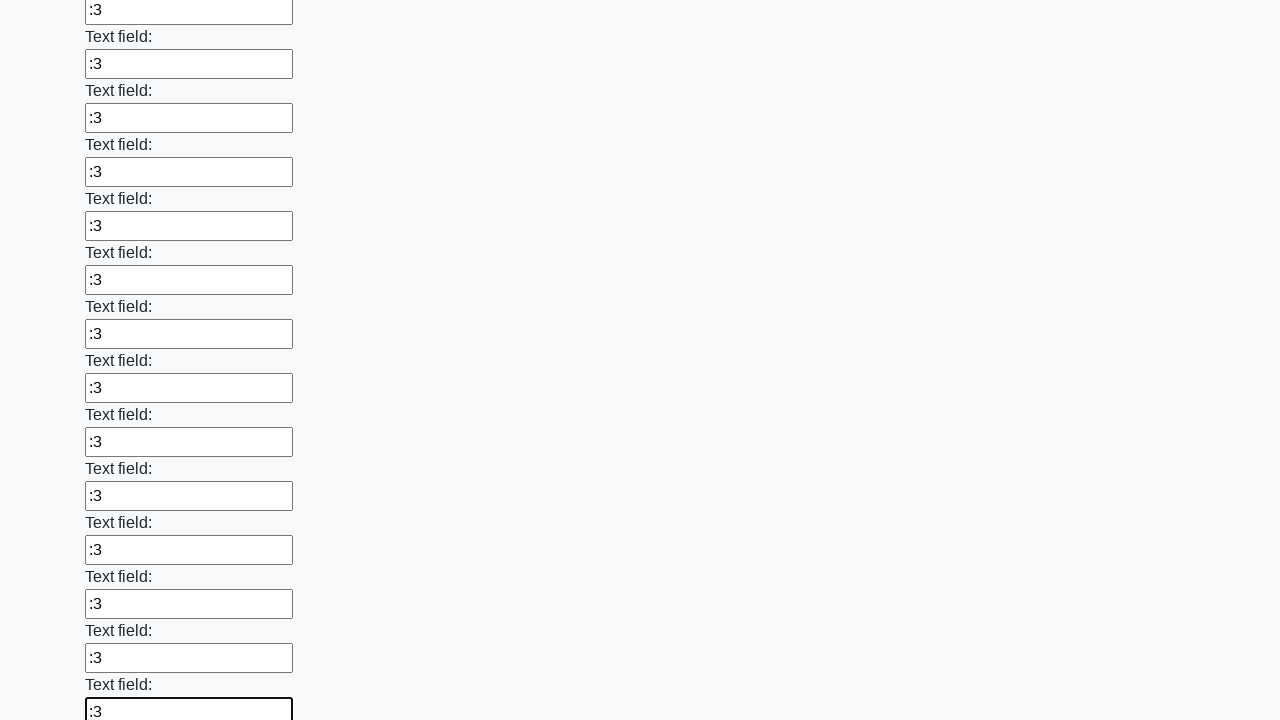

Filled an input field with ':3' on input >> nth=41
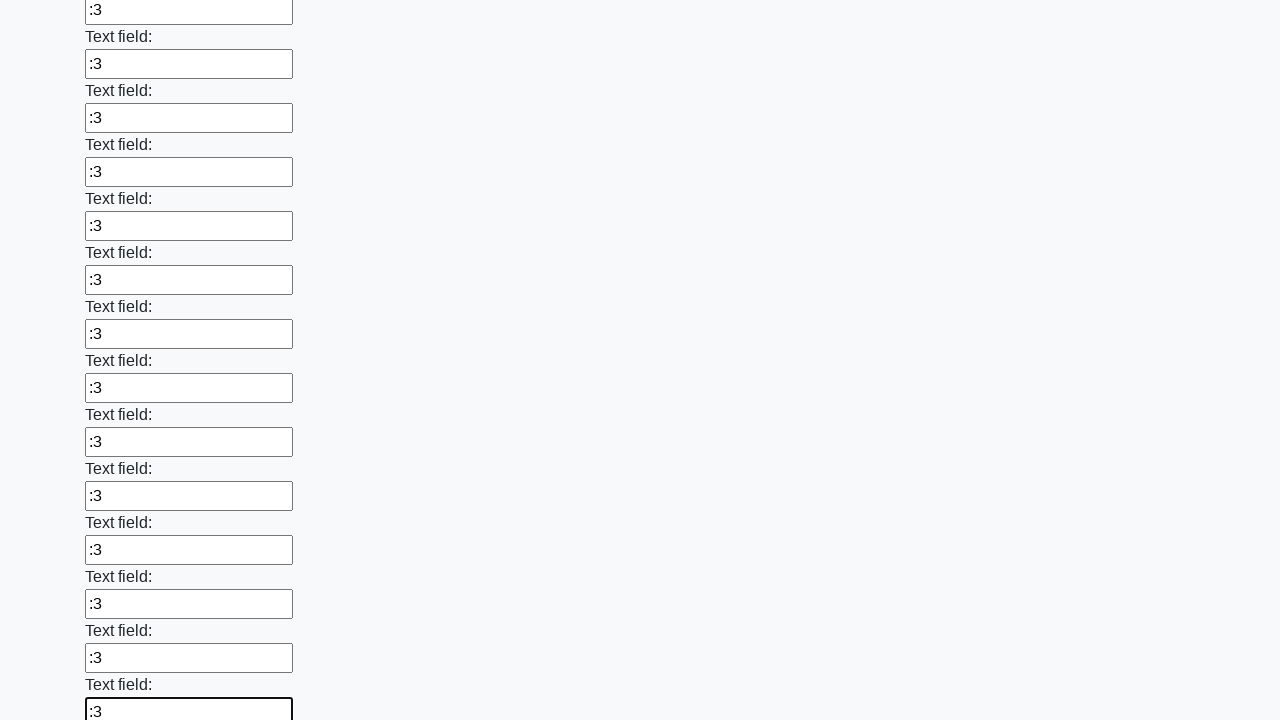

Filled an input field with ':3' on input >> nth=42
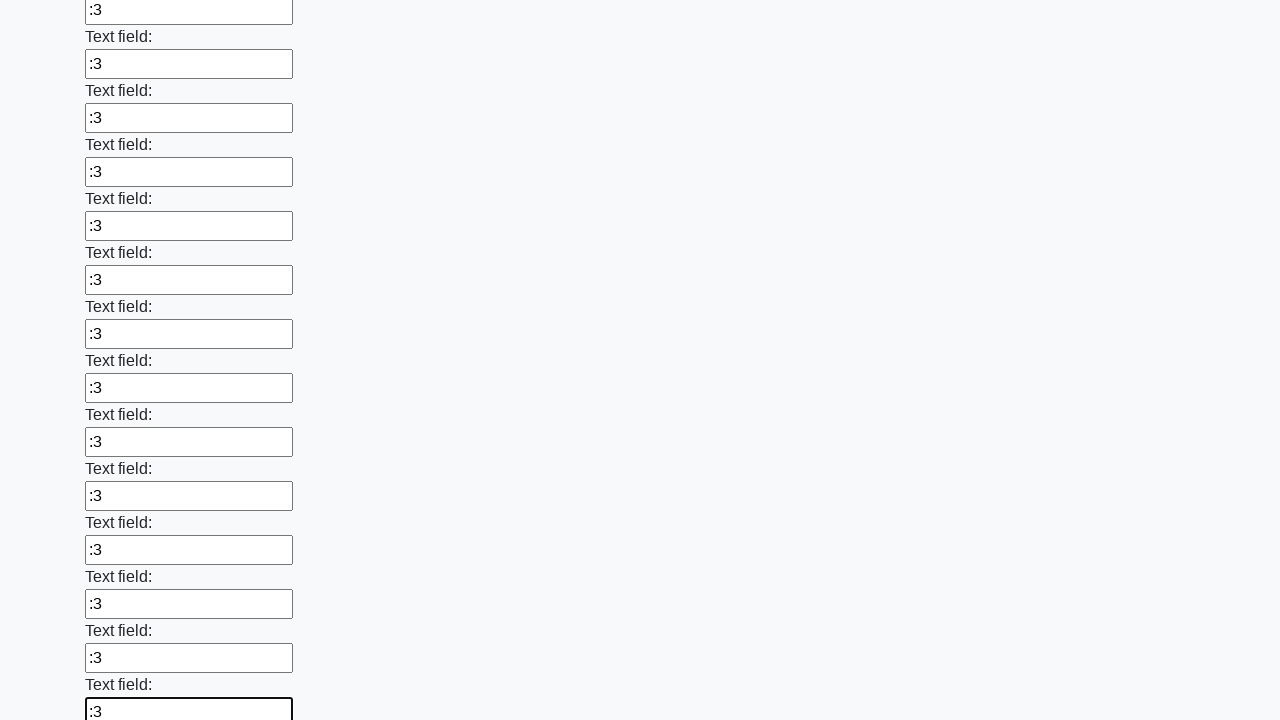

Filled an input field with ':3' on input >> nth=43
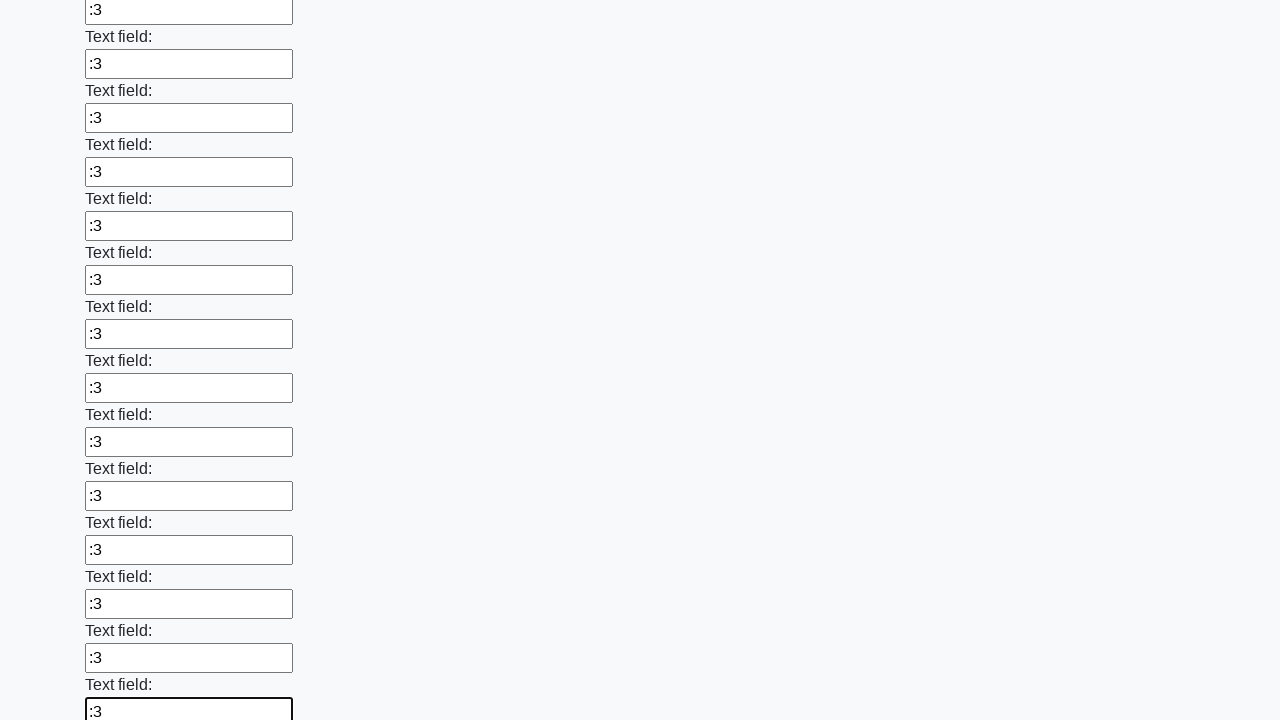

Filled an input field with ':3' on input >> nth=44
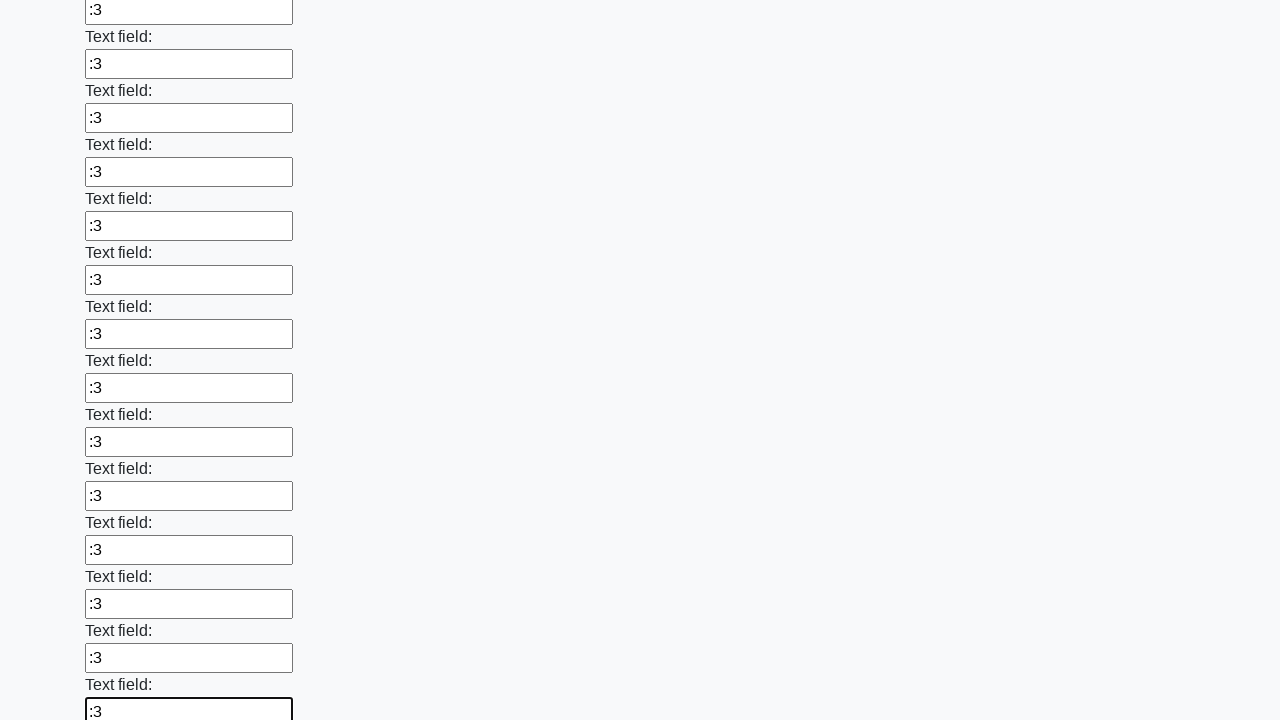

Filled an input field with ':3' on input >> nth=45
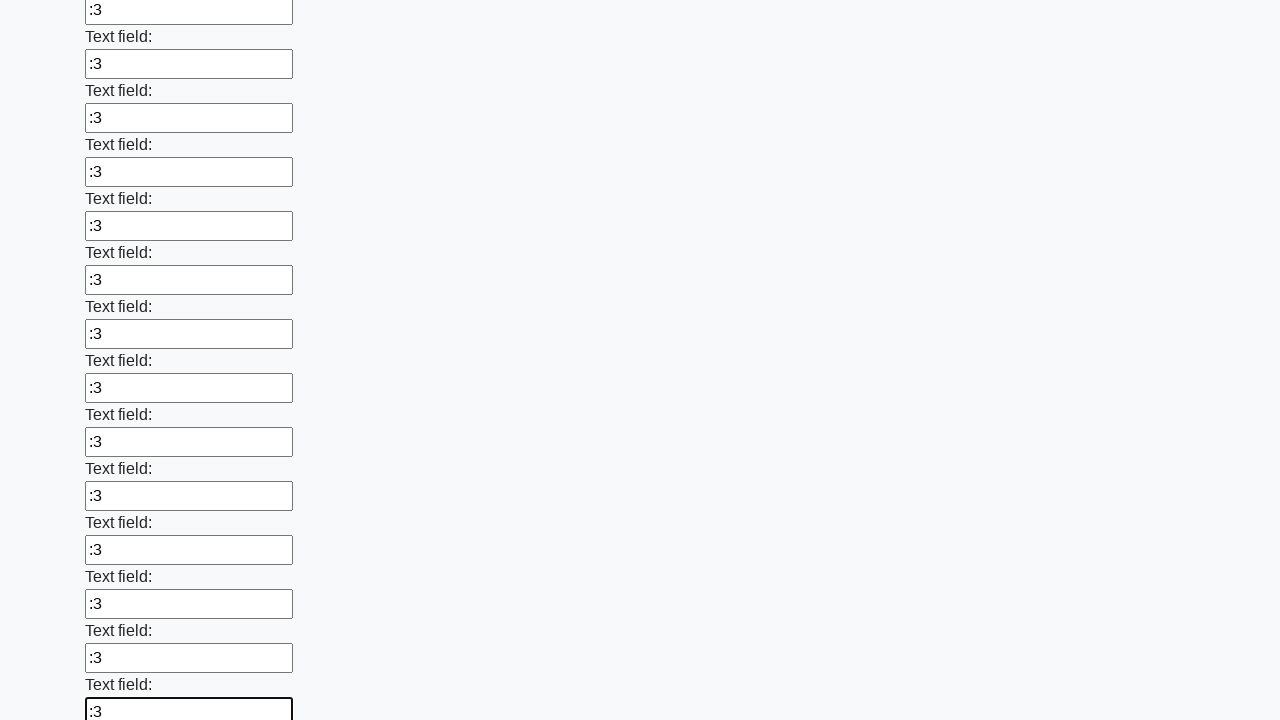

Filled an input field with ':3' on input >> nth=46
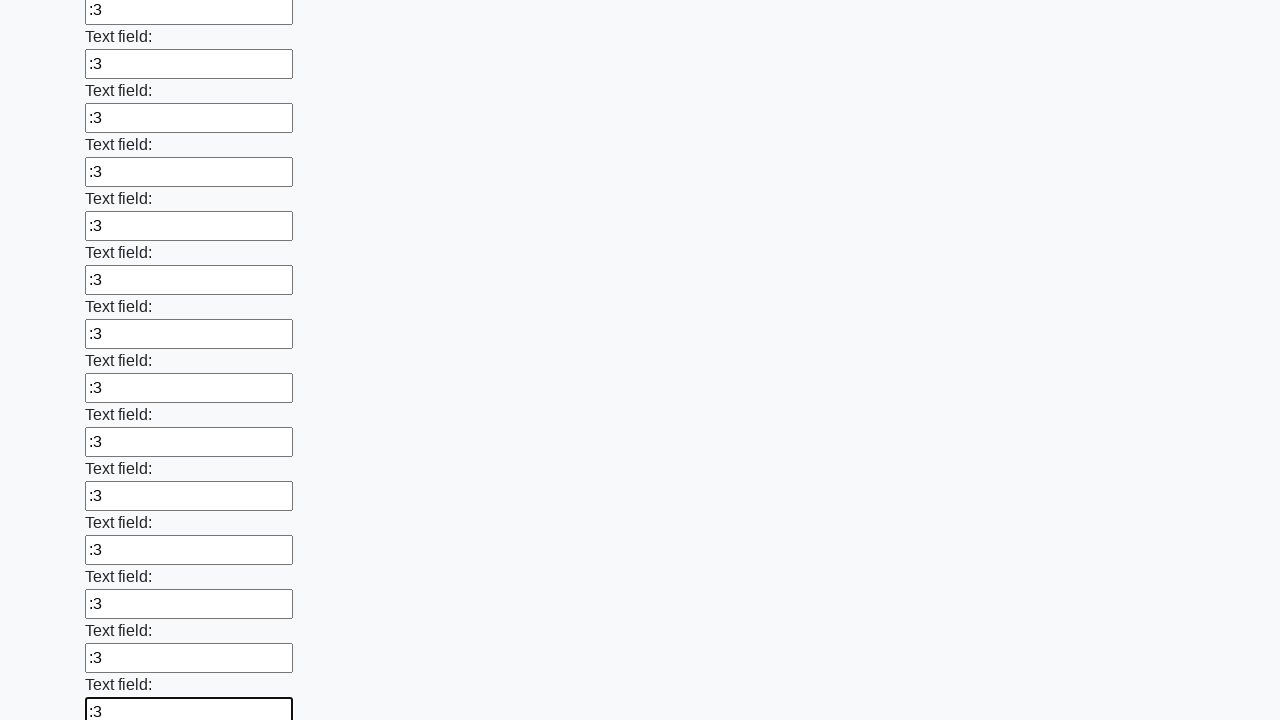

Filled an input field with ':3' on input >> nth=47
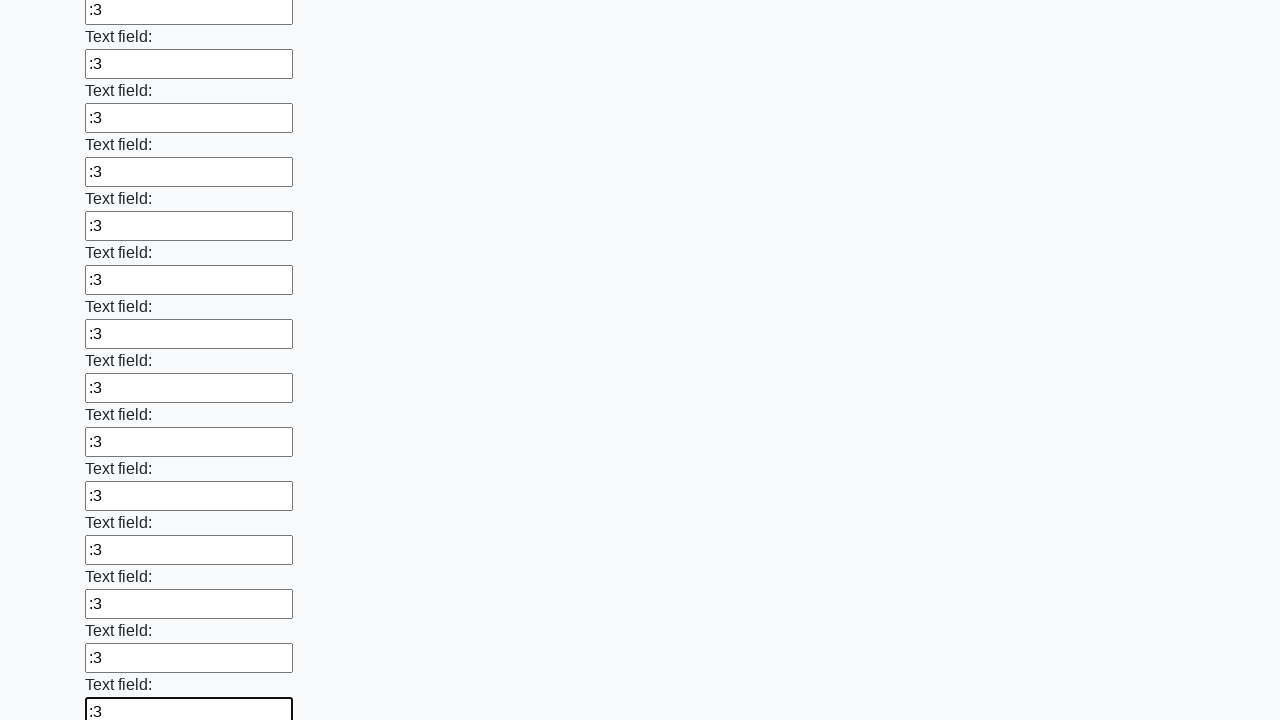

Filled an input field with ':3' on input >> nth=48
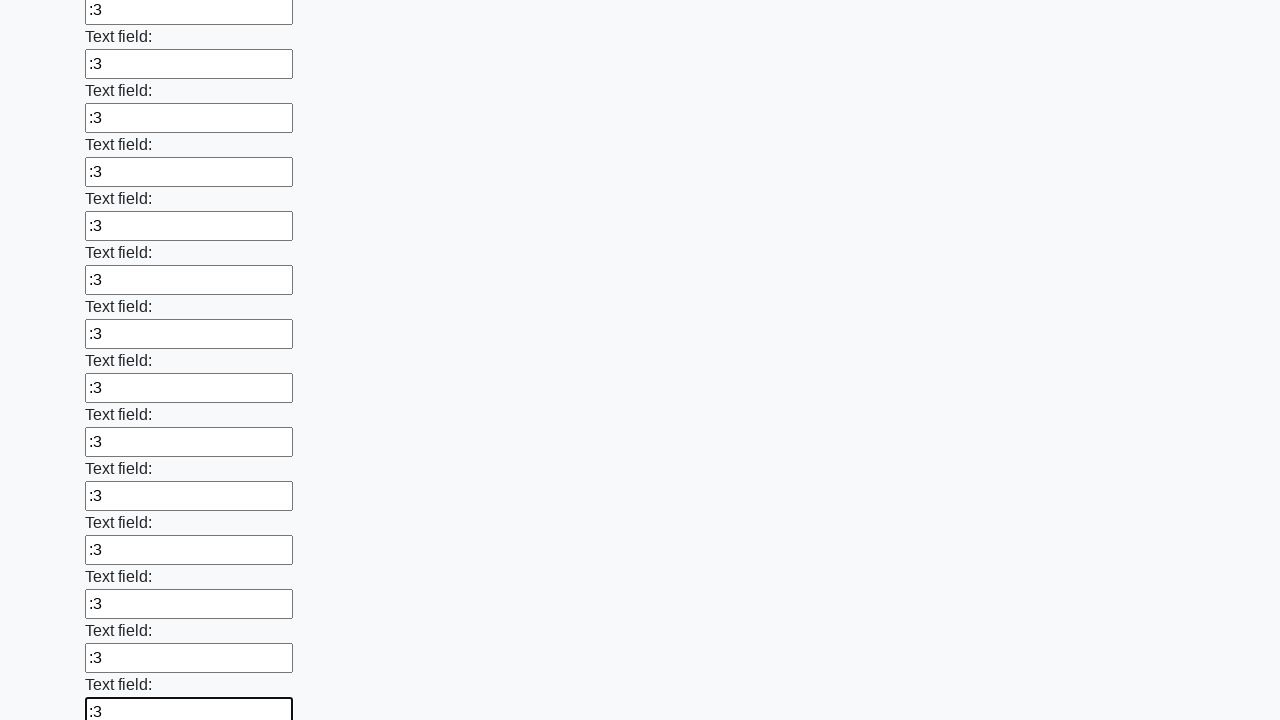

Filled an input field with ':3' on input >> nth=49
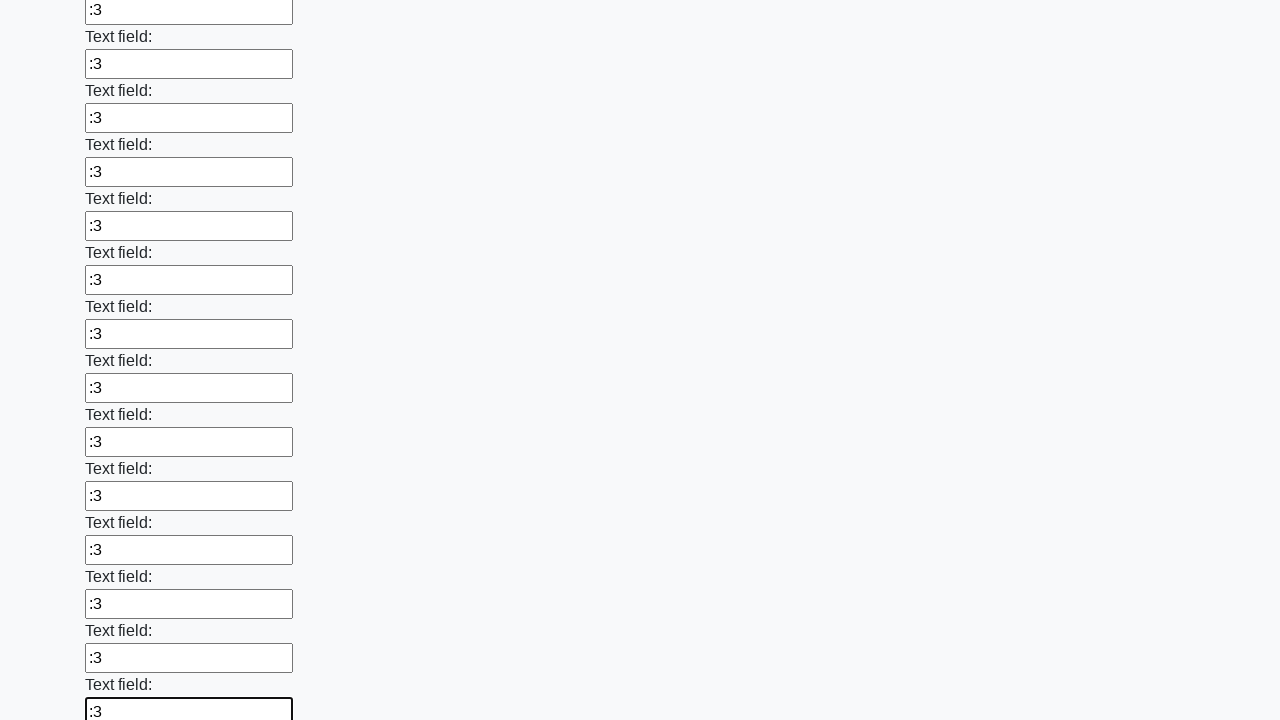

Filled an input field with ':3' on input >> nth=50
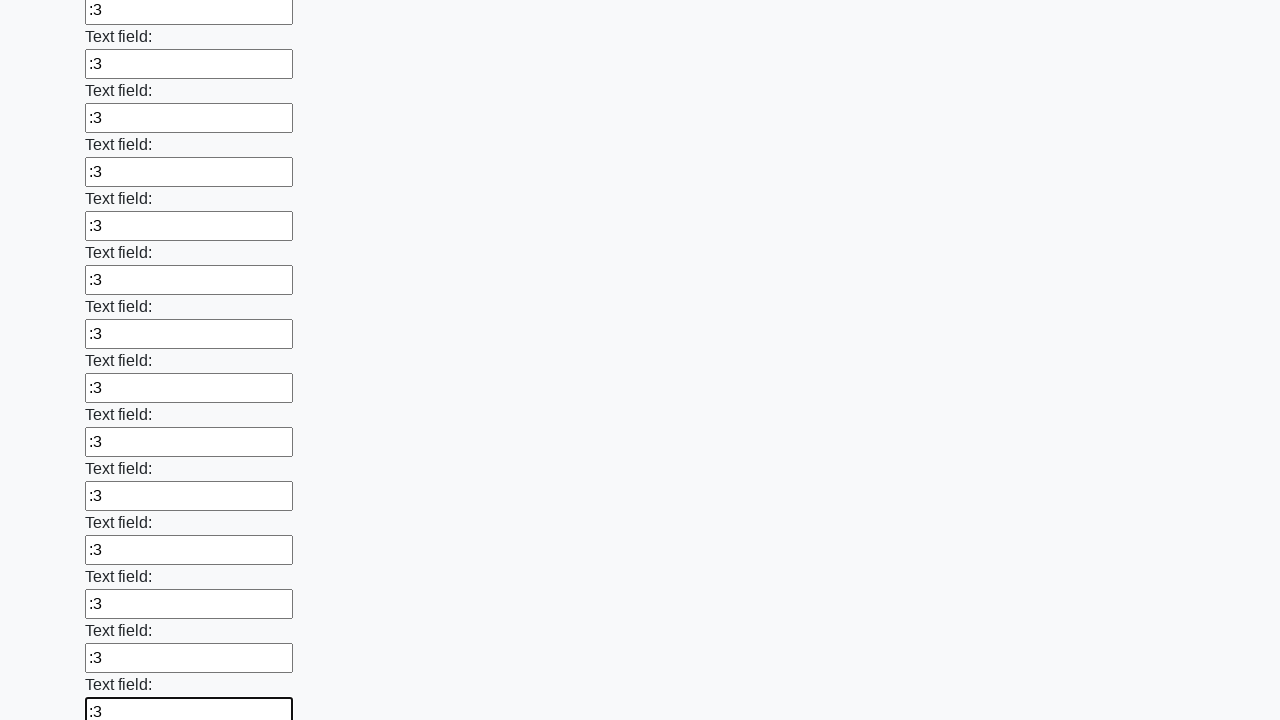

Filled an input field with ':3' on input >> nth=51
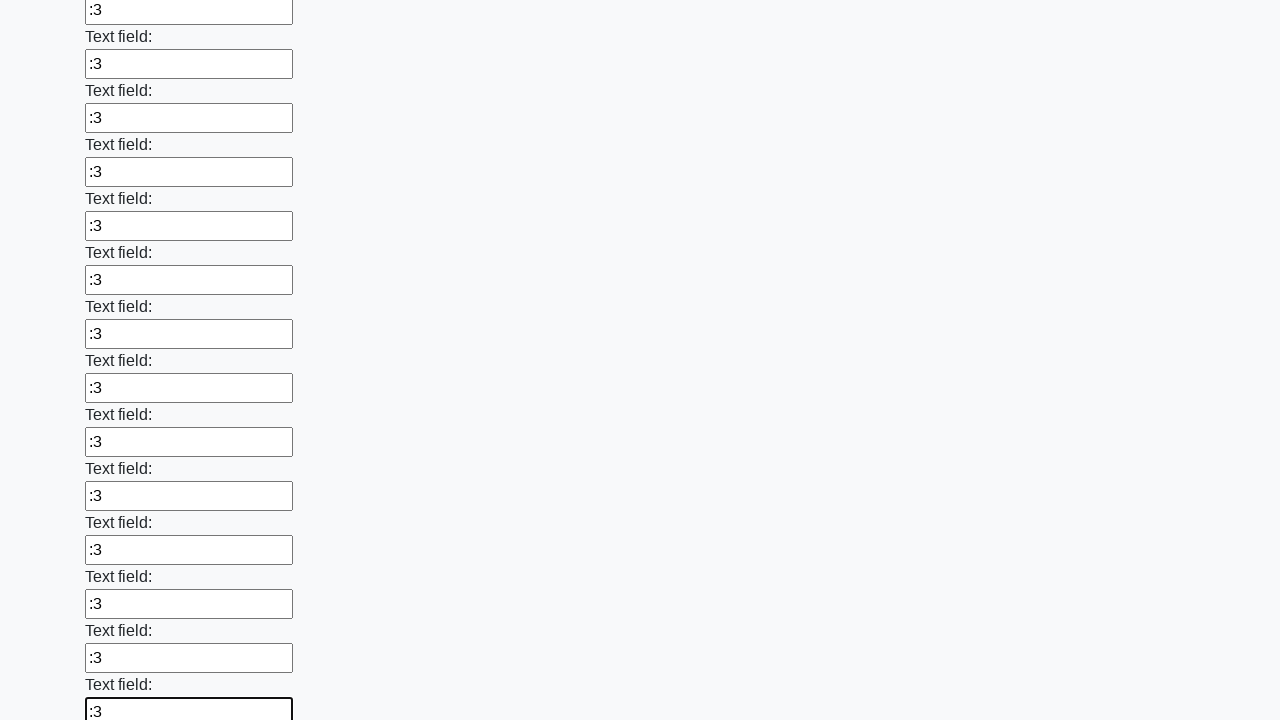

Filled an input field with ':3' on input >> nth=52
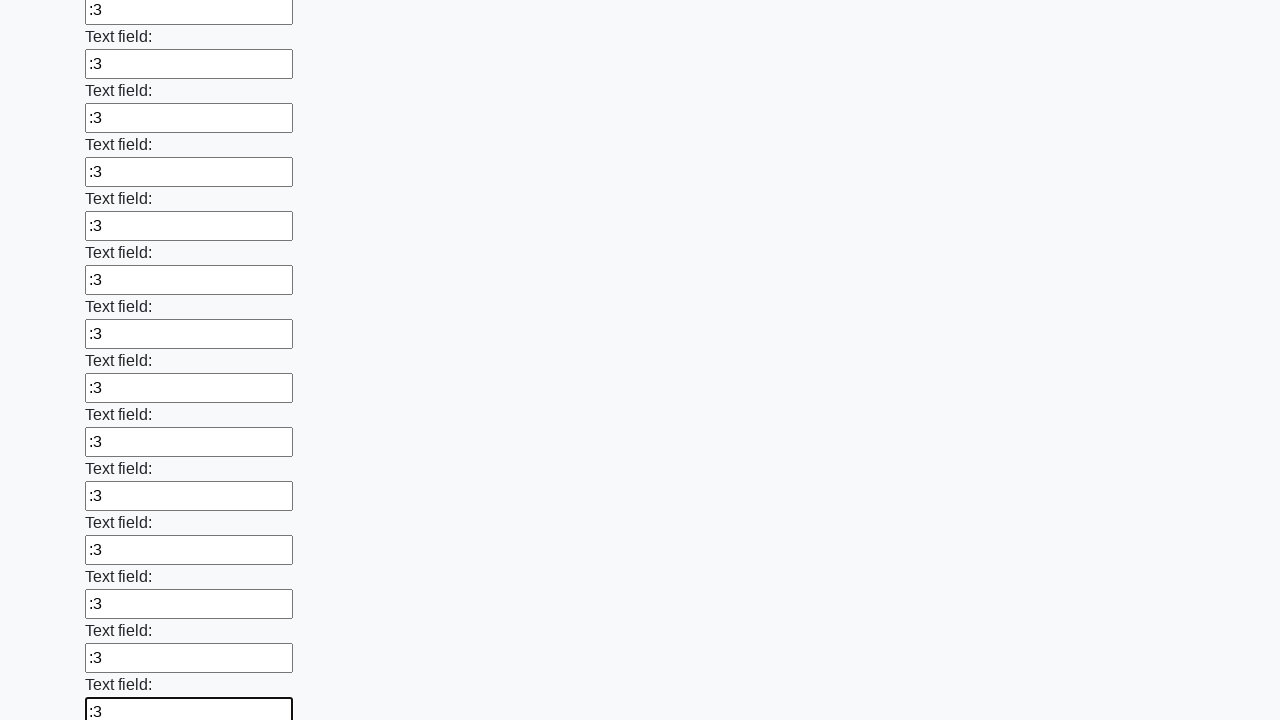

Filled an input field with ':3' on input >> nth=53
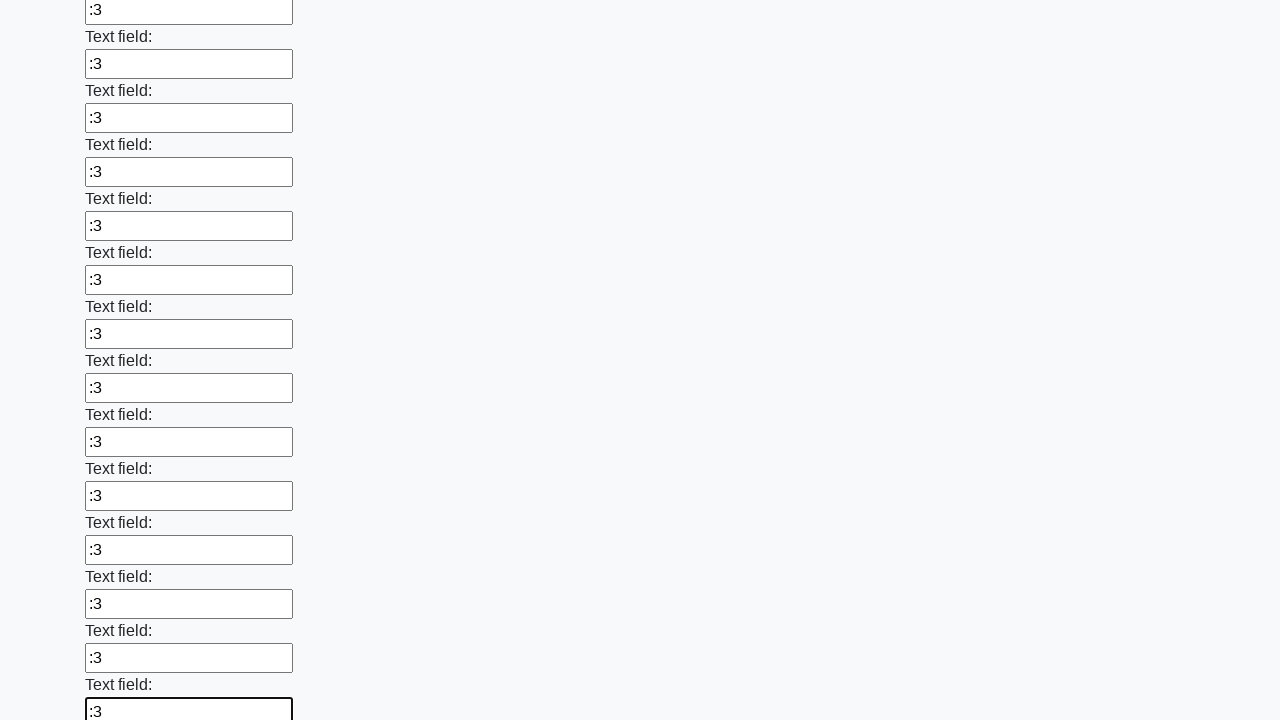

Filled an input field with ':3' on input >> nth=54
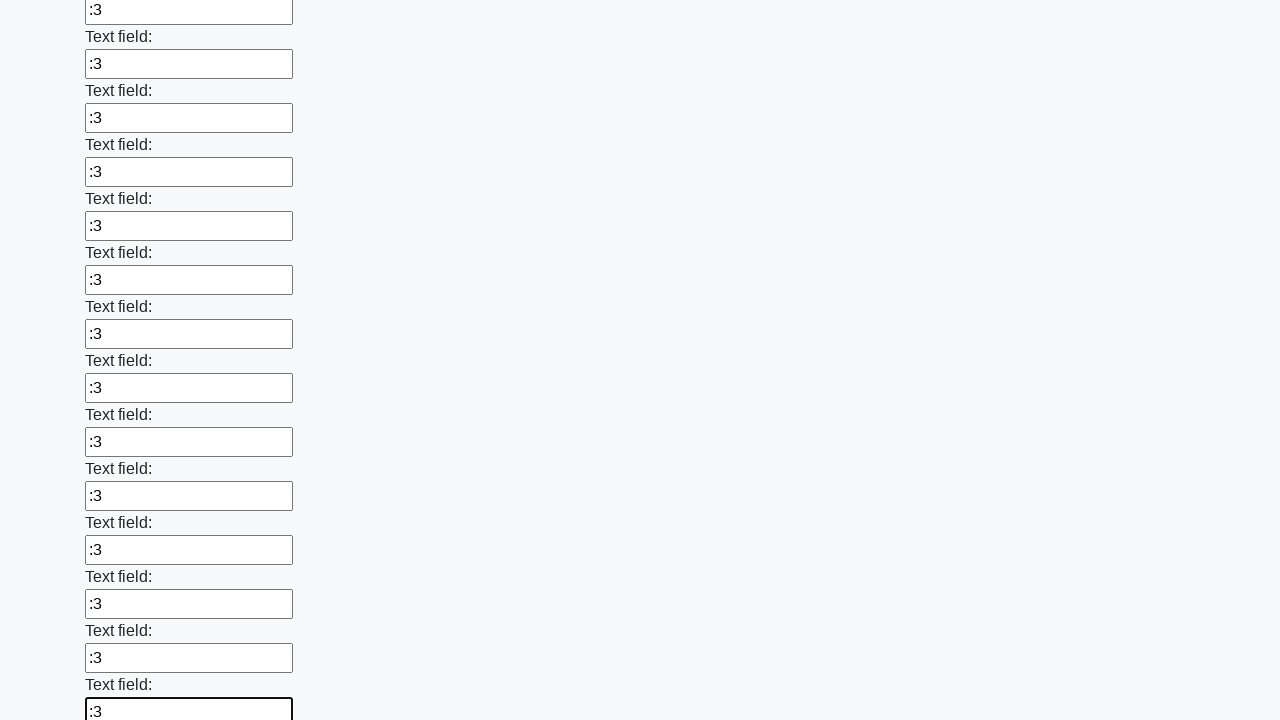

Filled an input field with ':3' on input >> nth=55
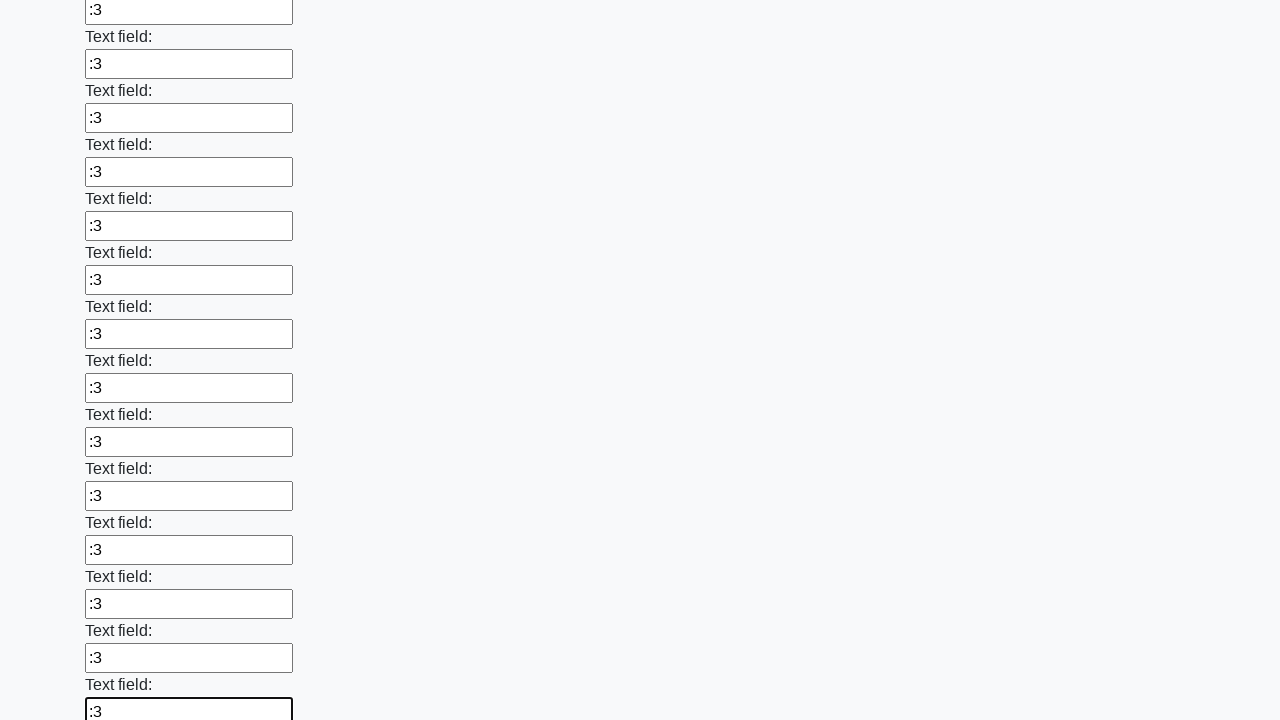

Filled an input field with ':3' on input >> nth=56
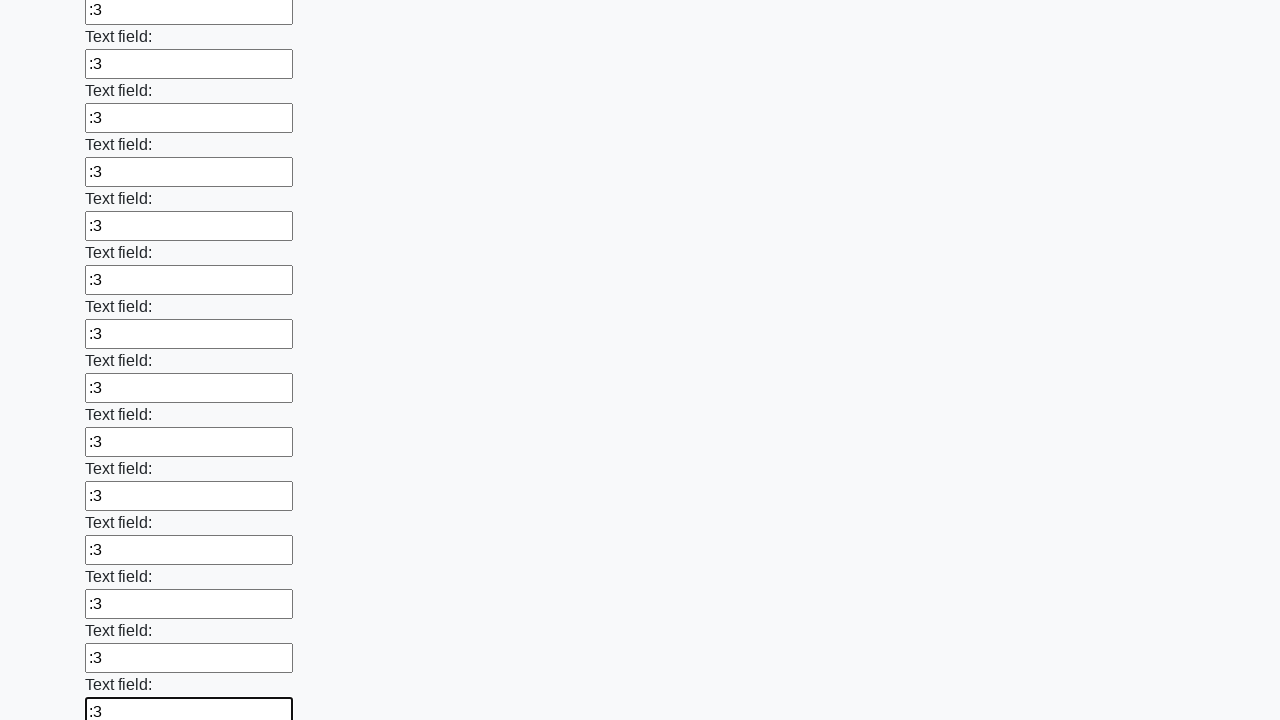

Filled an input field with ':3' on input >> nth=57
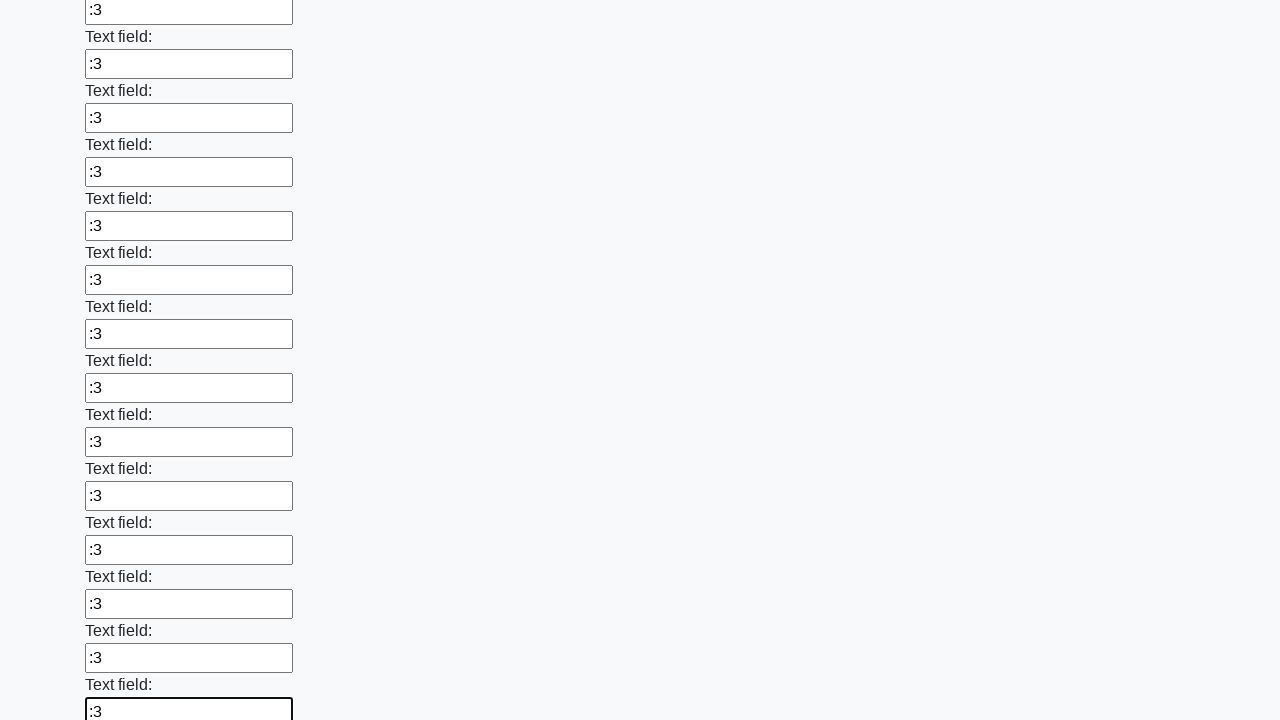

Filled an input field with ':3' on input >> nth=58
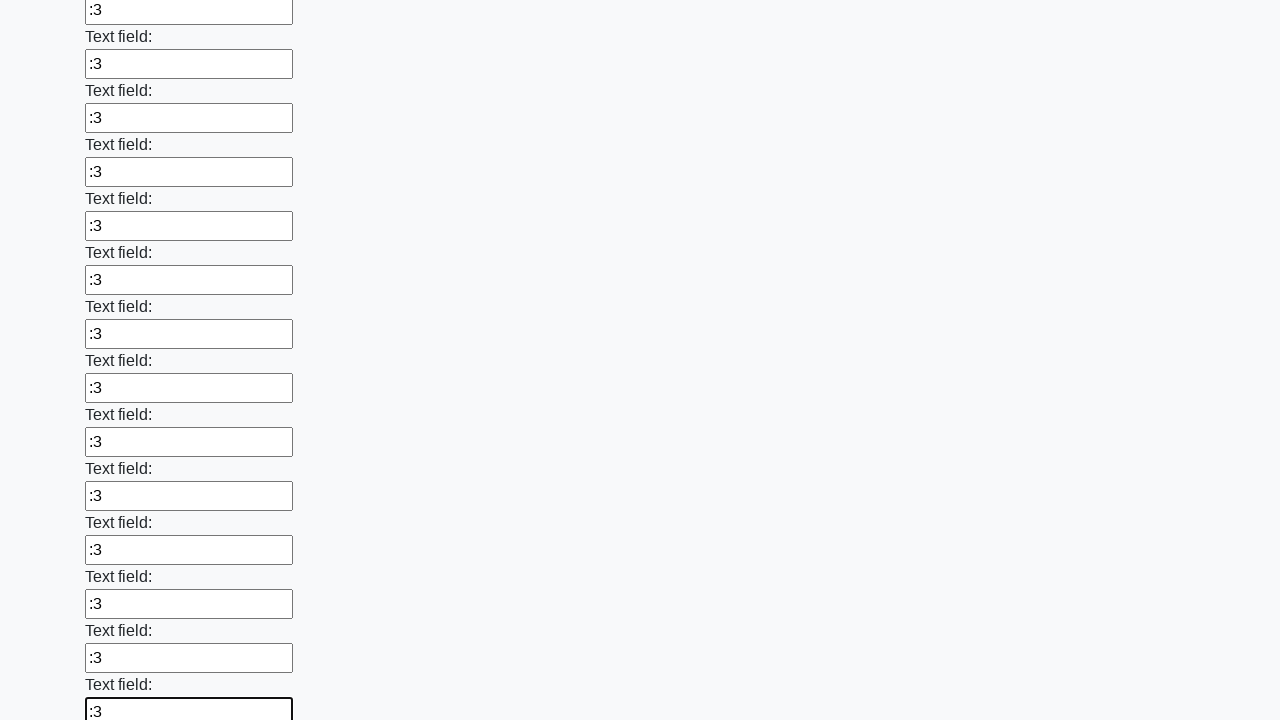

Filled an input field with ':3' on input >> nth=59
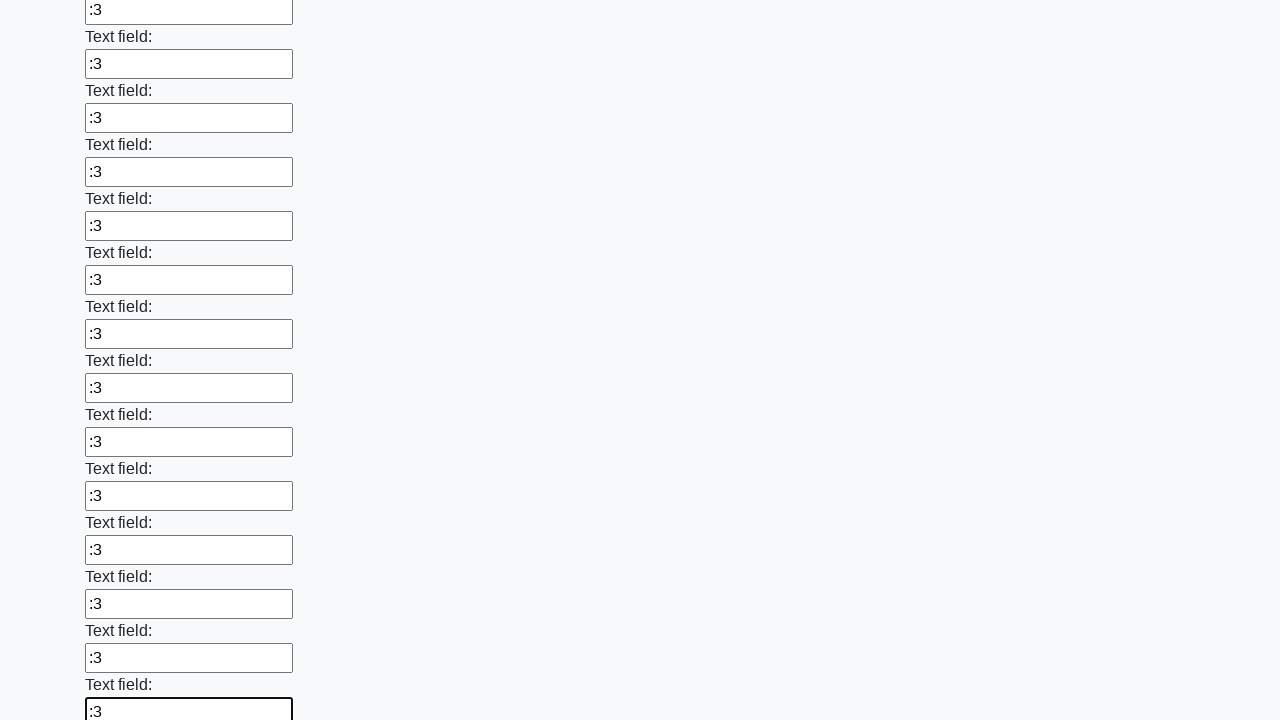

Filled an input field with ':3' on input >> nth=60
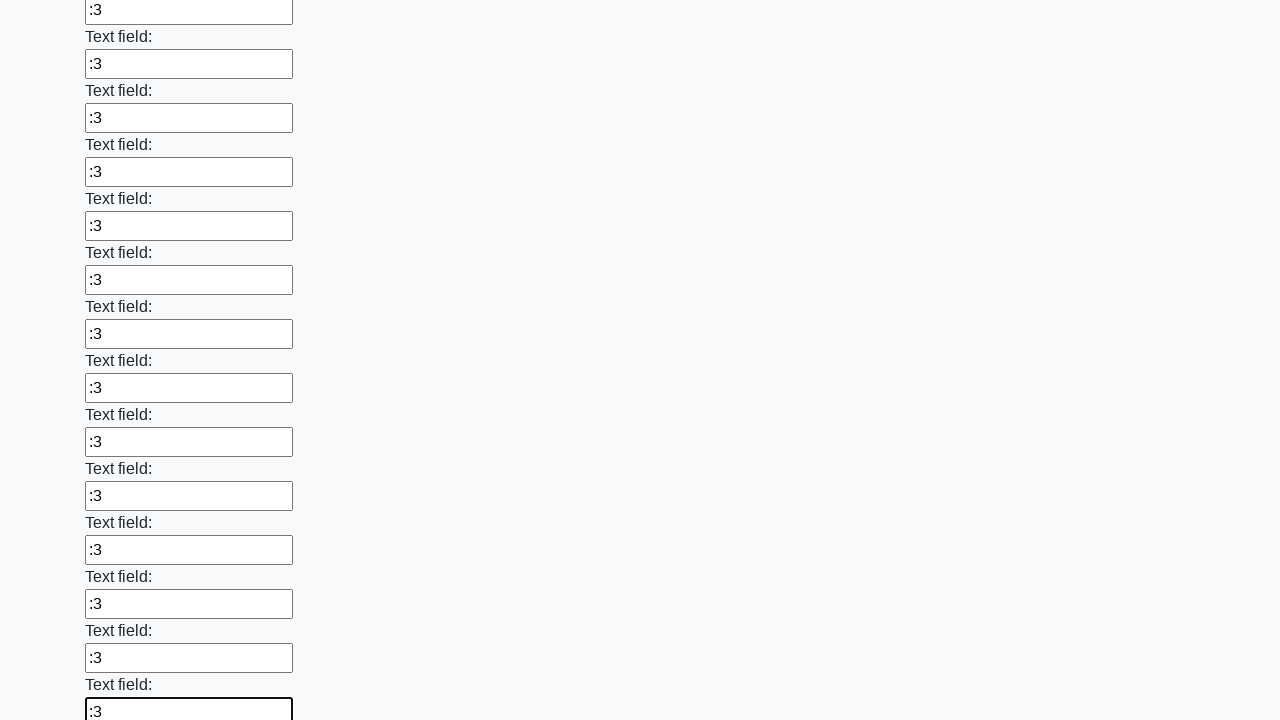

Filled an input field with ':3' on input >> nth=61
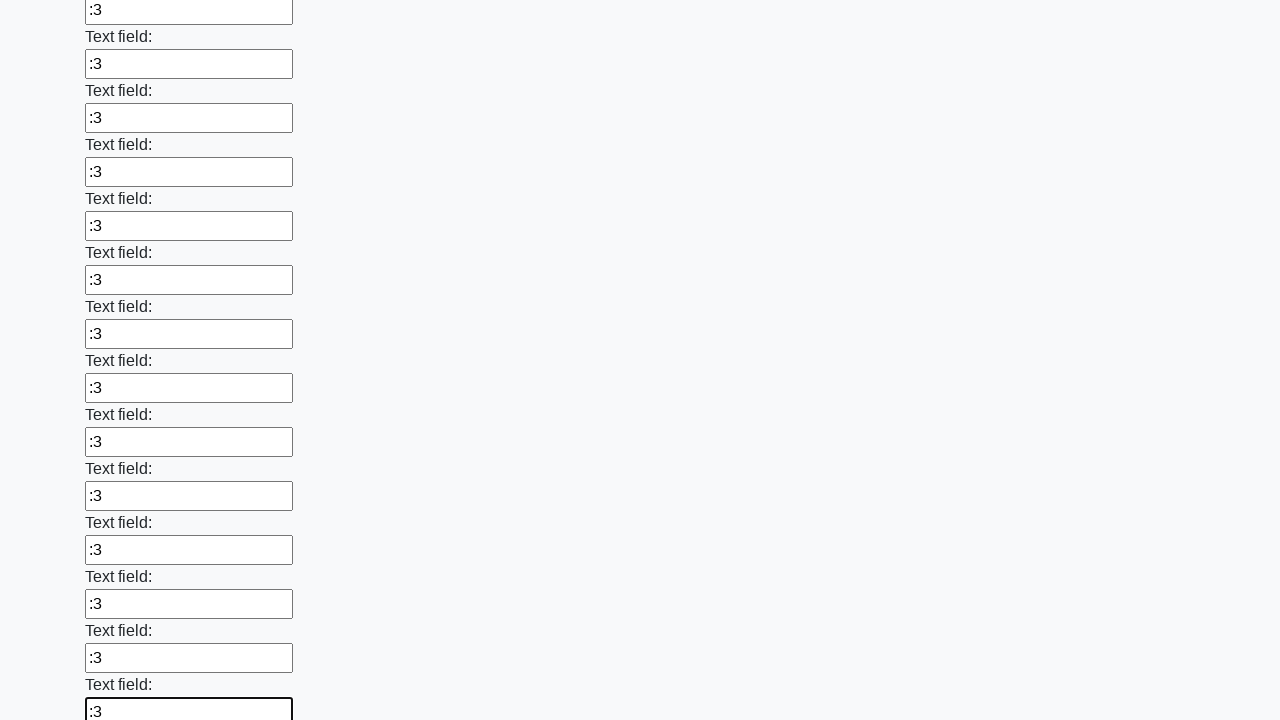

Filled an input field with ':3' on input >> nth=62
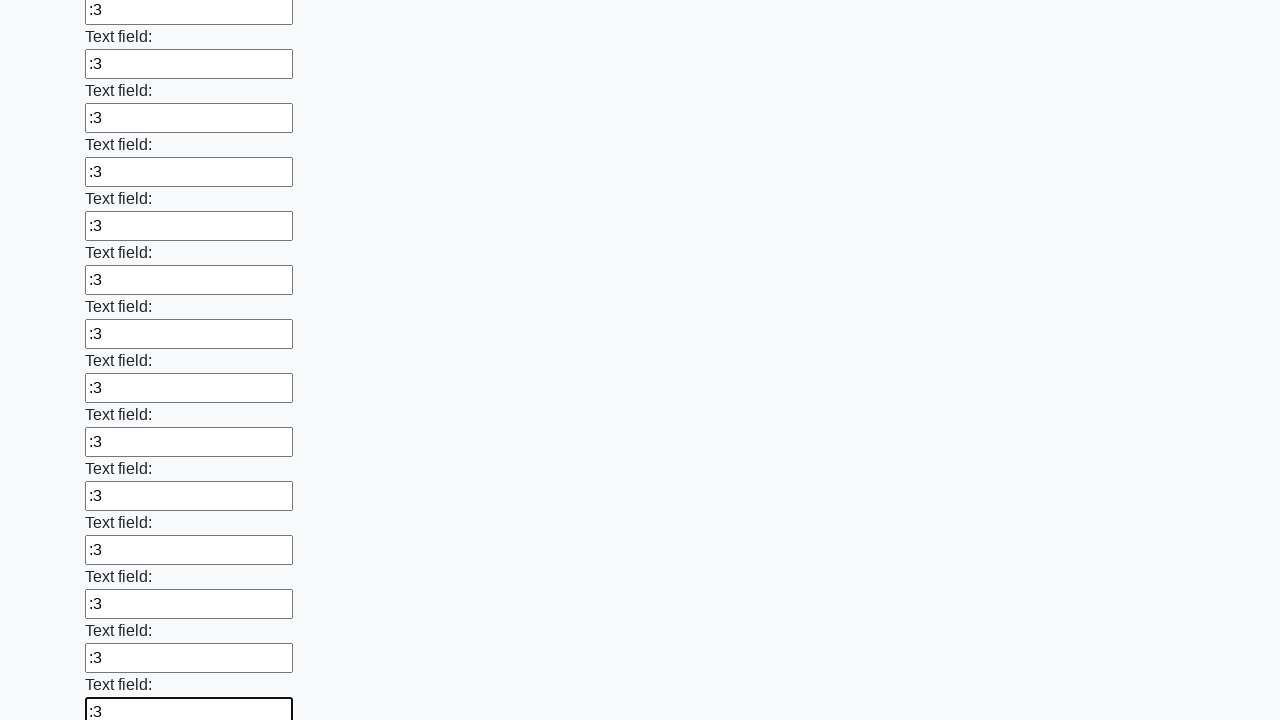

Filled an input field with ':3' on input >> nth=63
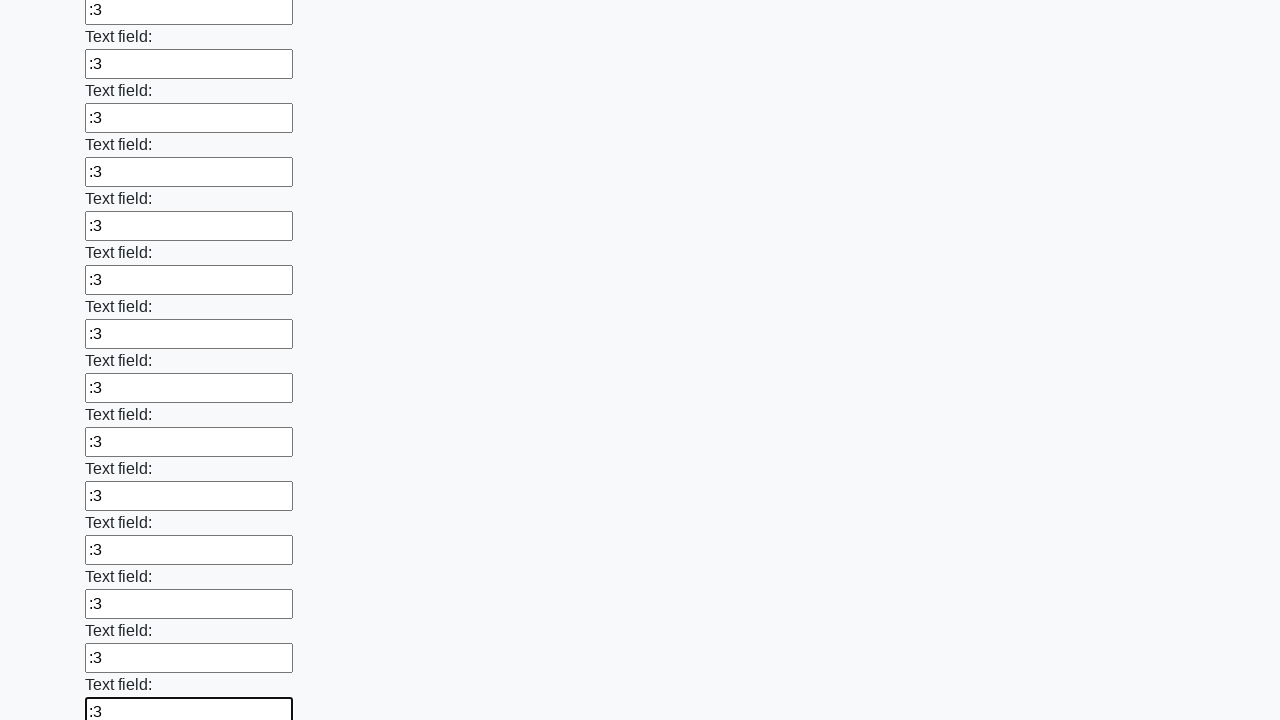

Filled an input field with ':3' on input >> nth=64
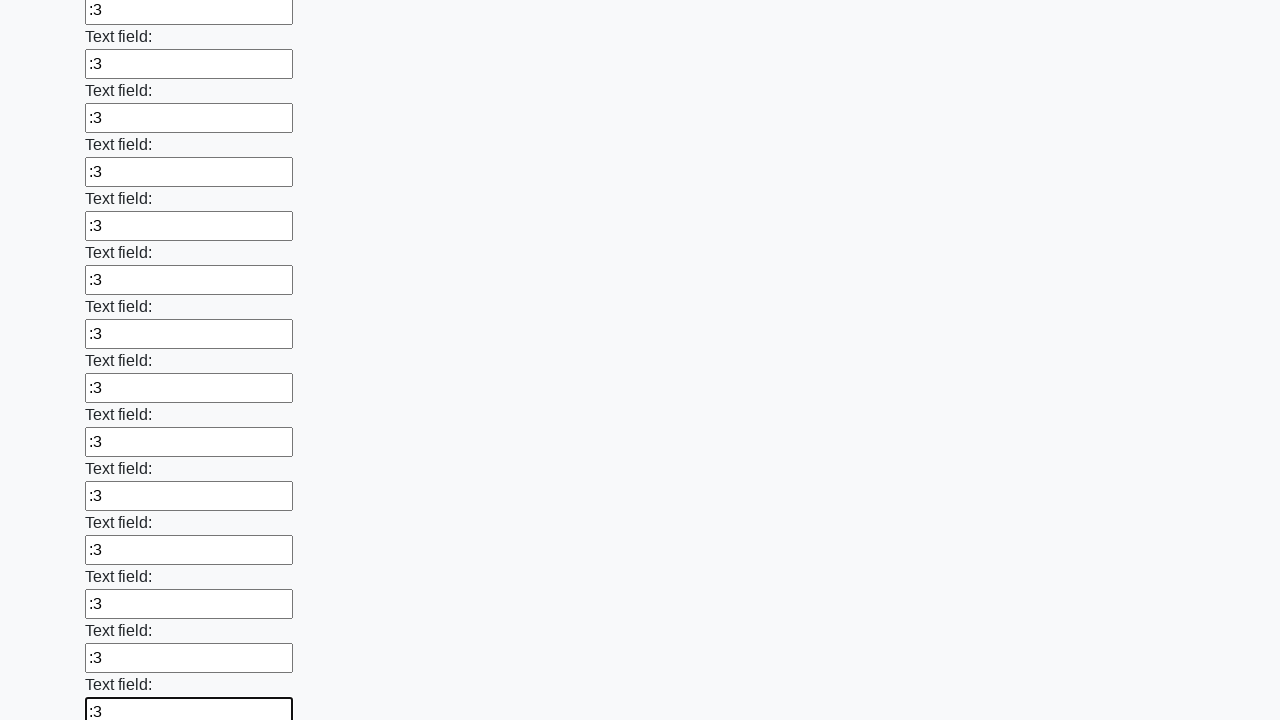

Filled an input field with ':3' on input >> nth=65
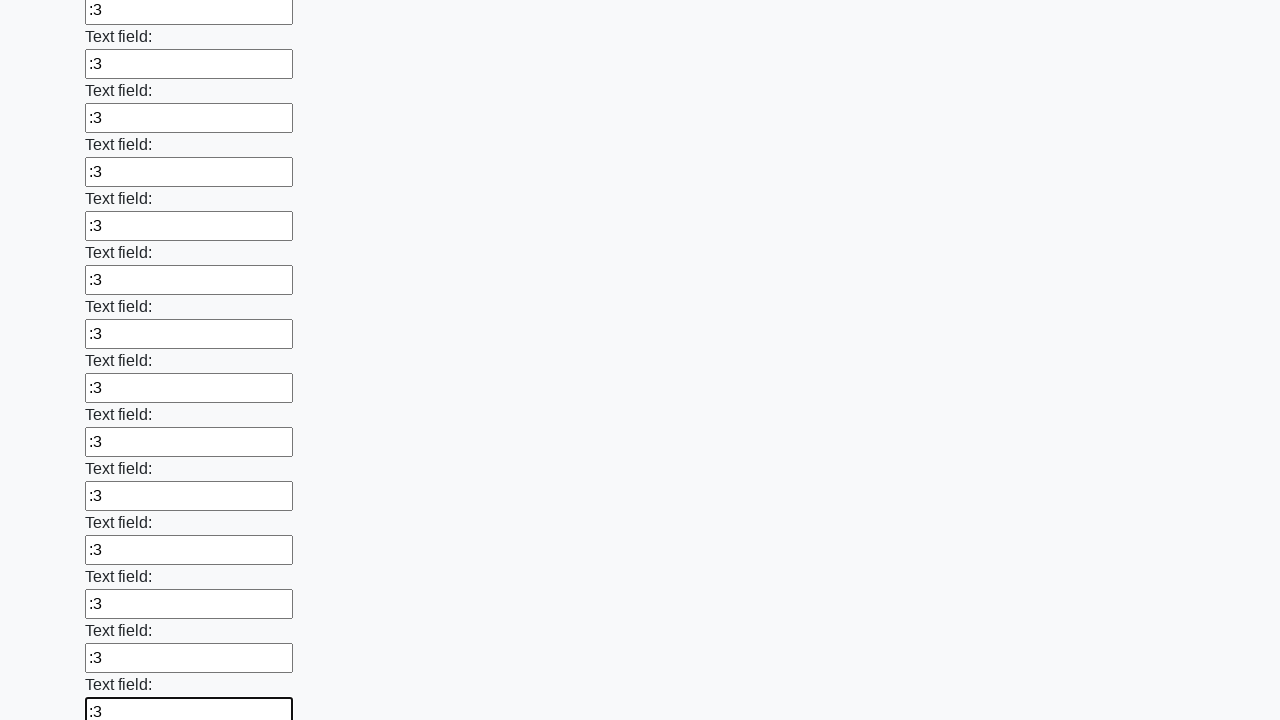

Filled an input field with ':3' on input >> nth=66
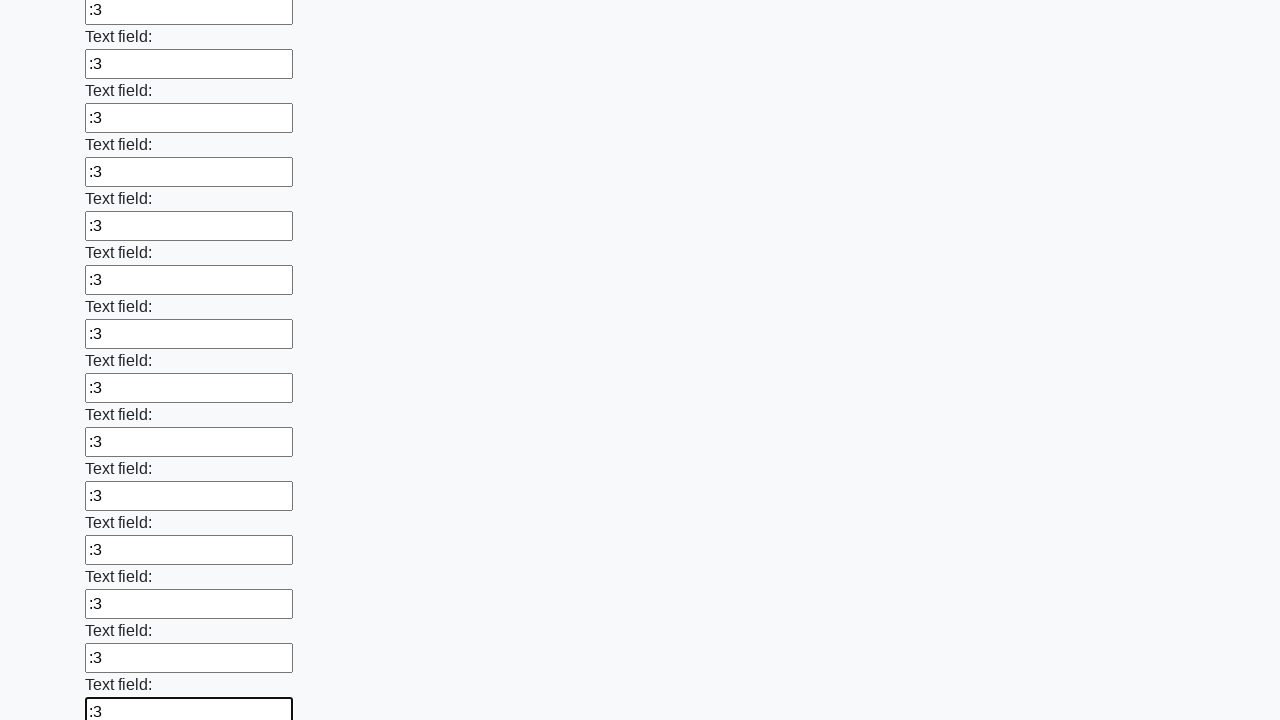

Filled an input field with ':3' on input >> nth=67
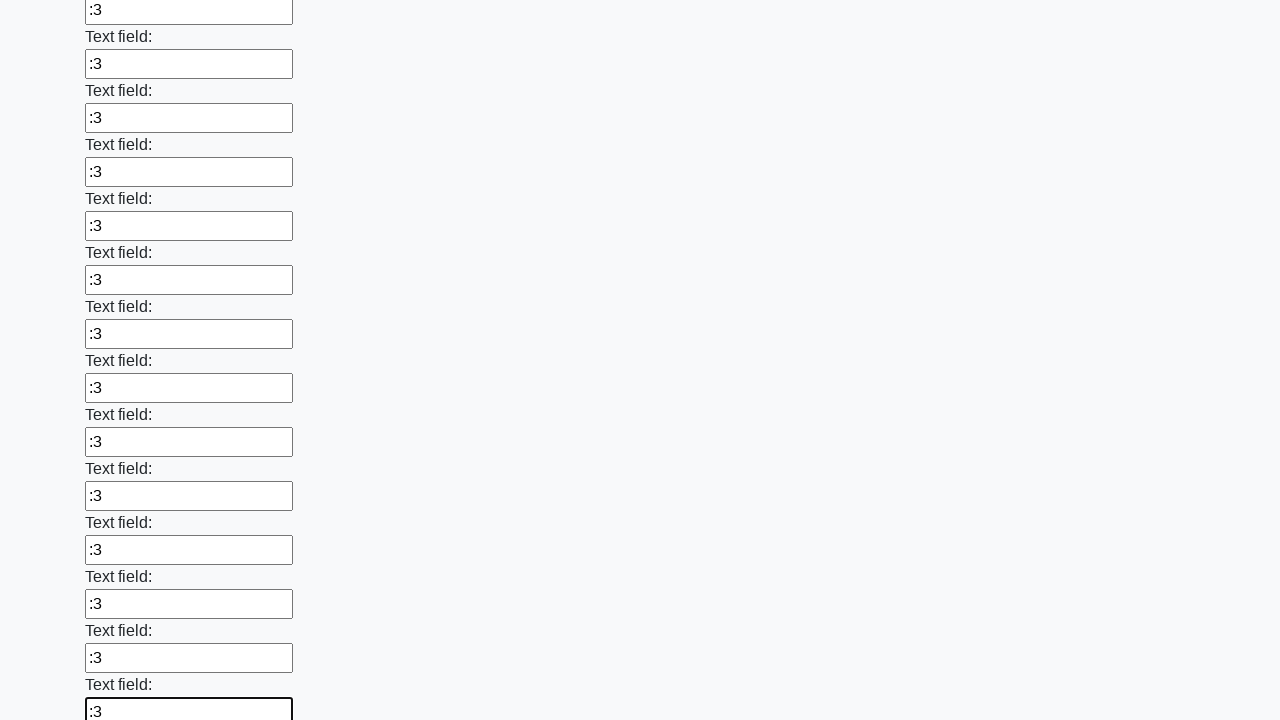

Filled an input field with ':3' on input >> nth=68
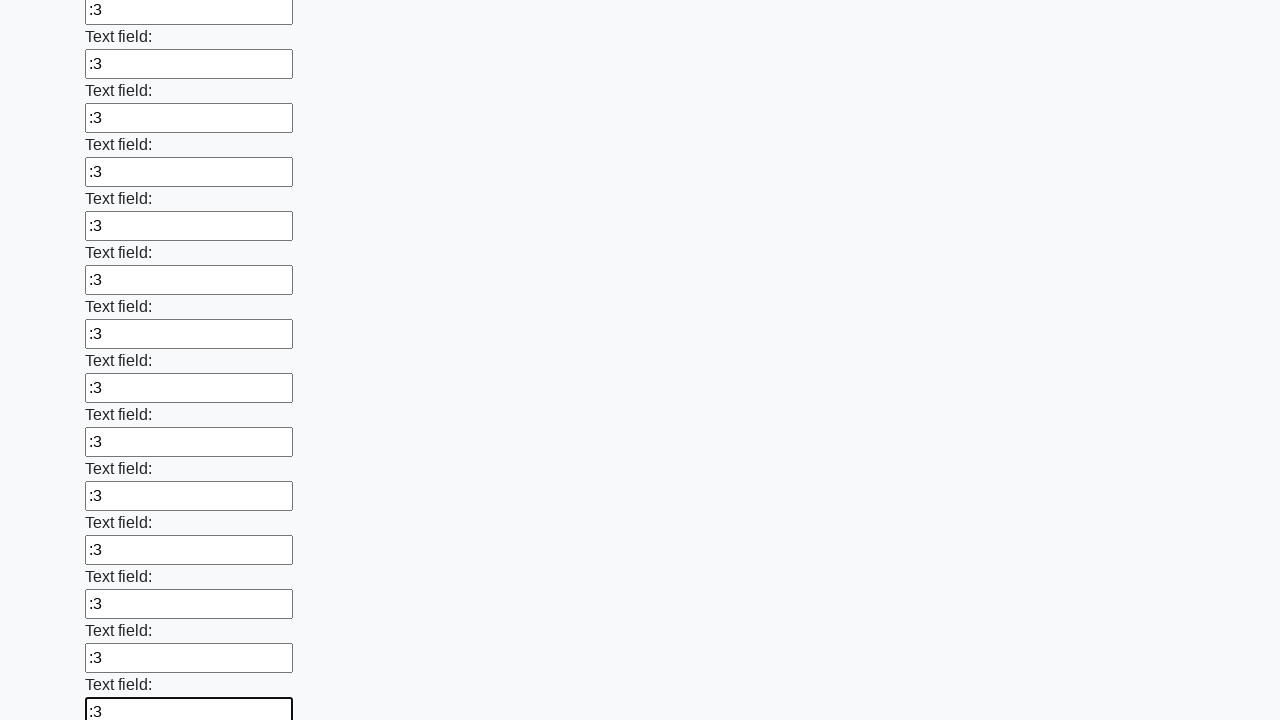

Filled an input field with ':3' on input >> nth=69
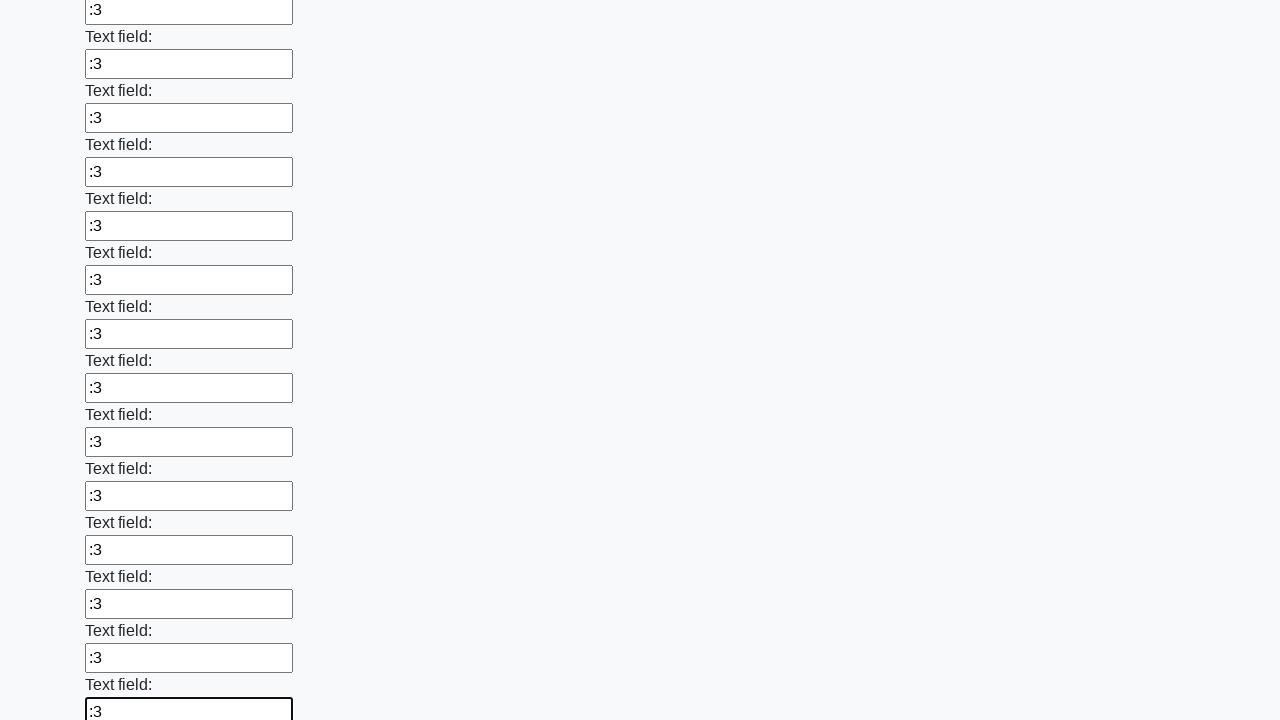

Filled an input field with ':3' on input >> nth=70
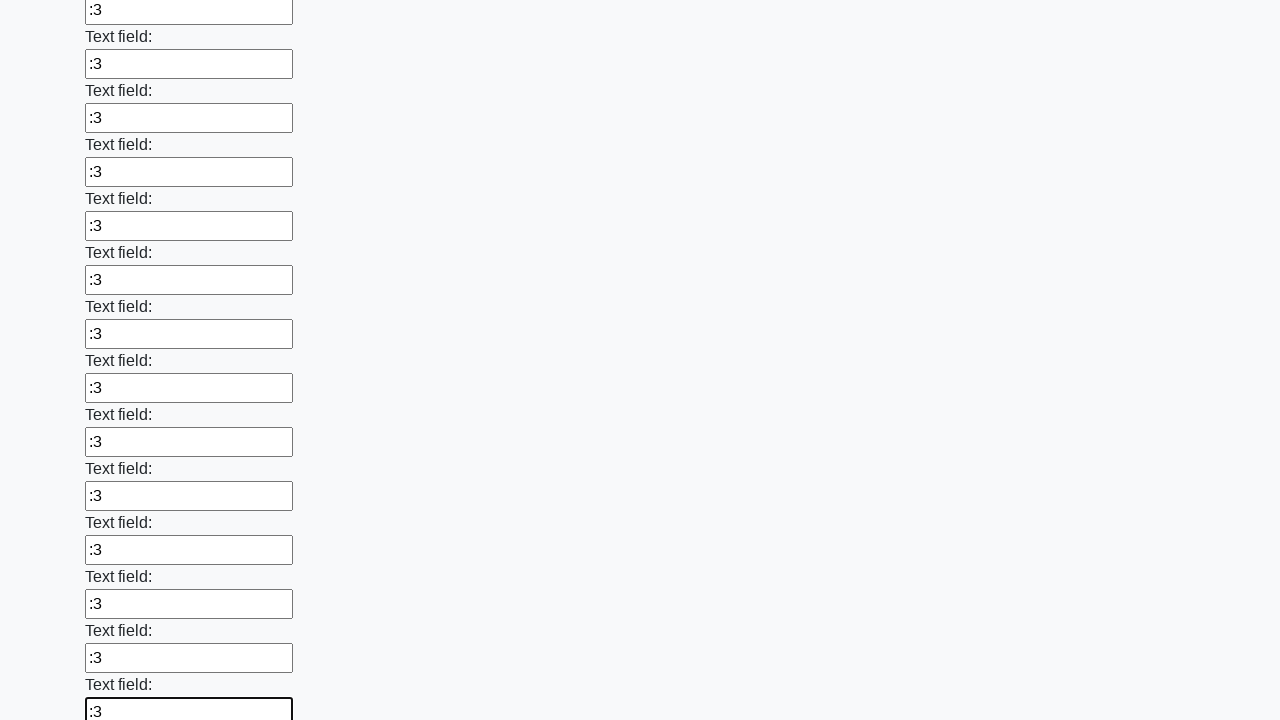

Filled an input field with ':3' on input >> nth=71
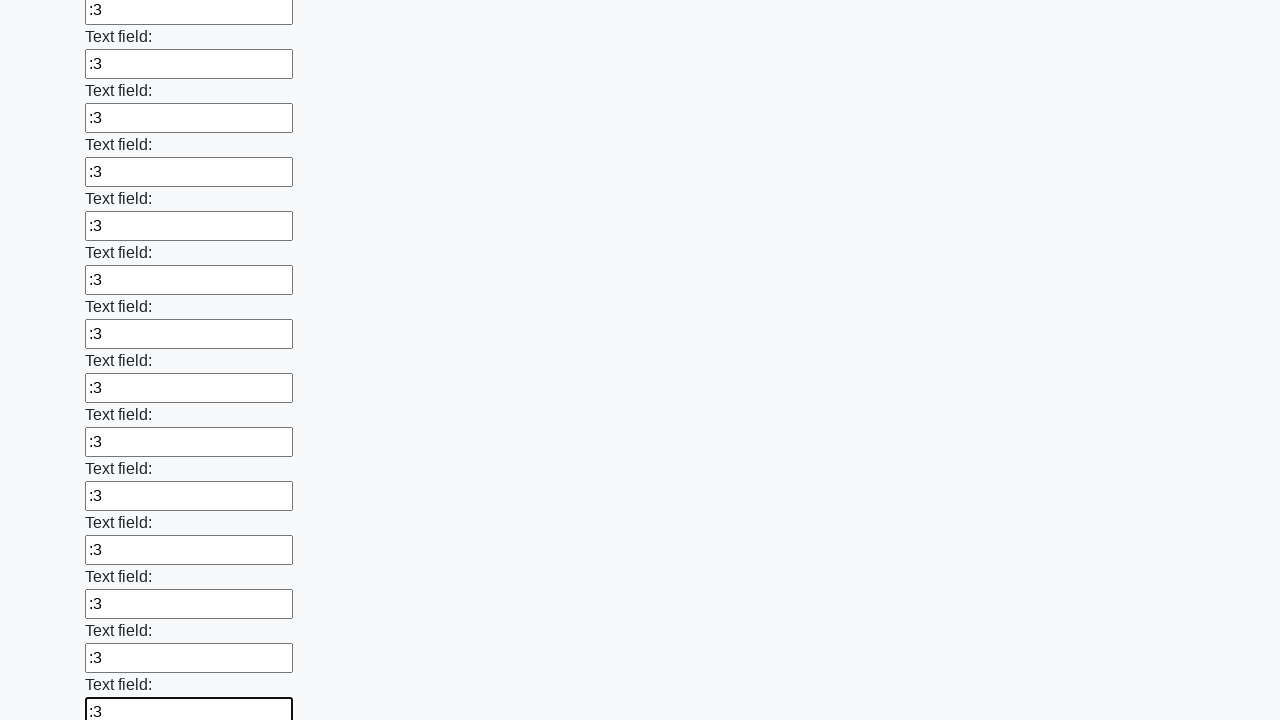

Filled an input field with ':3' on input >> nth=72
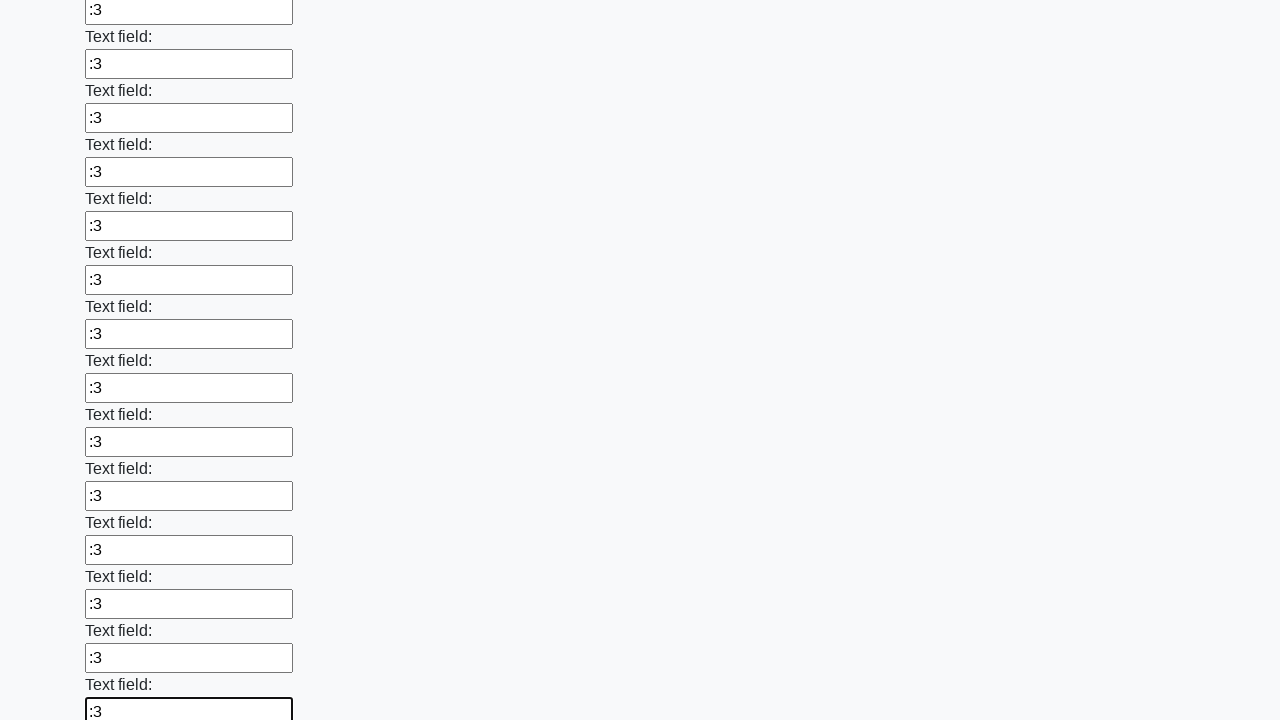

Filled an input field with ':3' on input >> nth=73
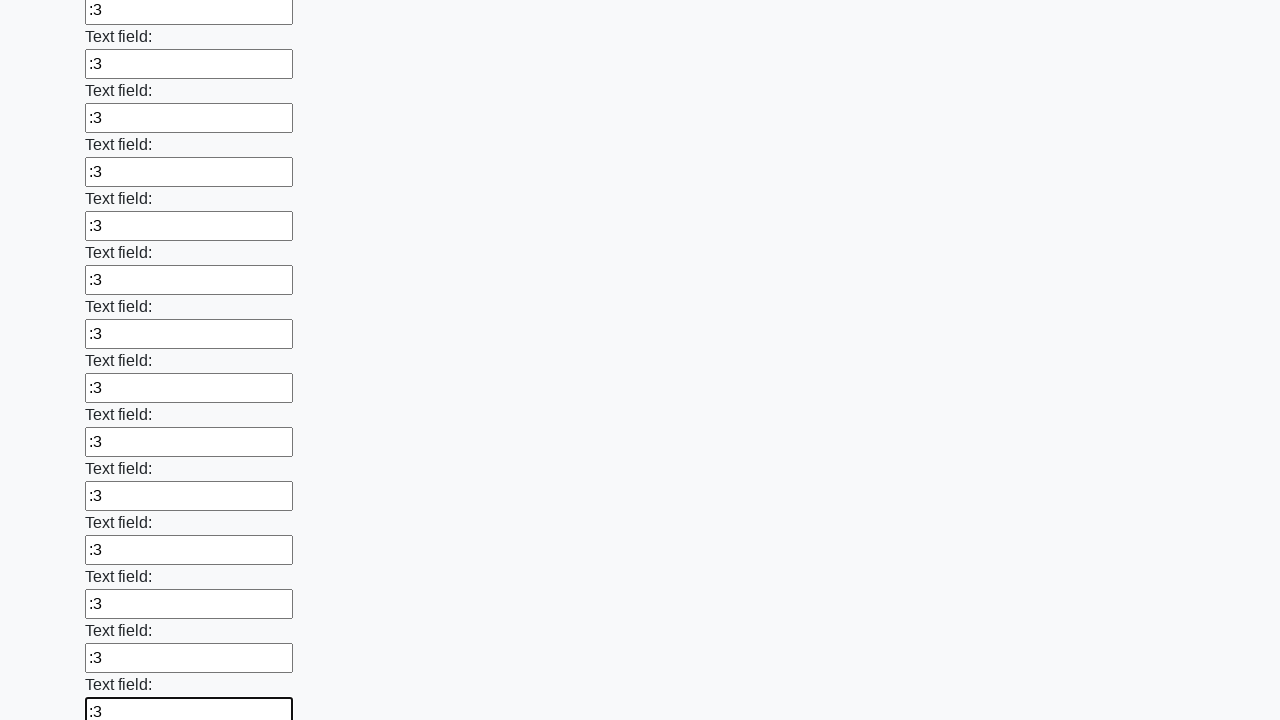

Filled an input field with ':3' on input >> nth=74
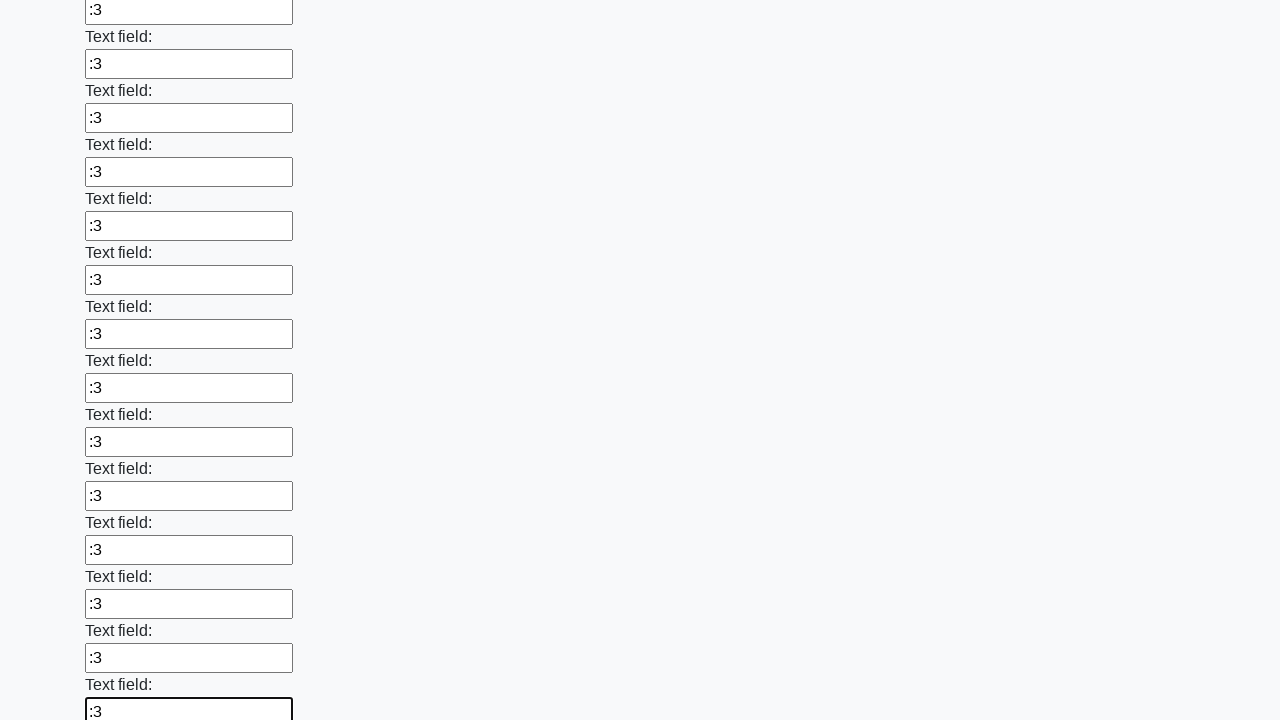

Filled an input field with ':3' on input >> nth=75
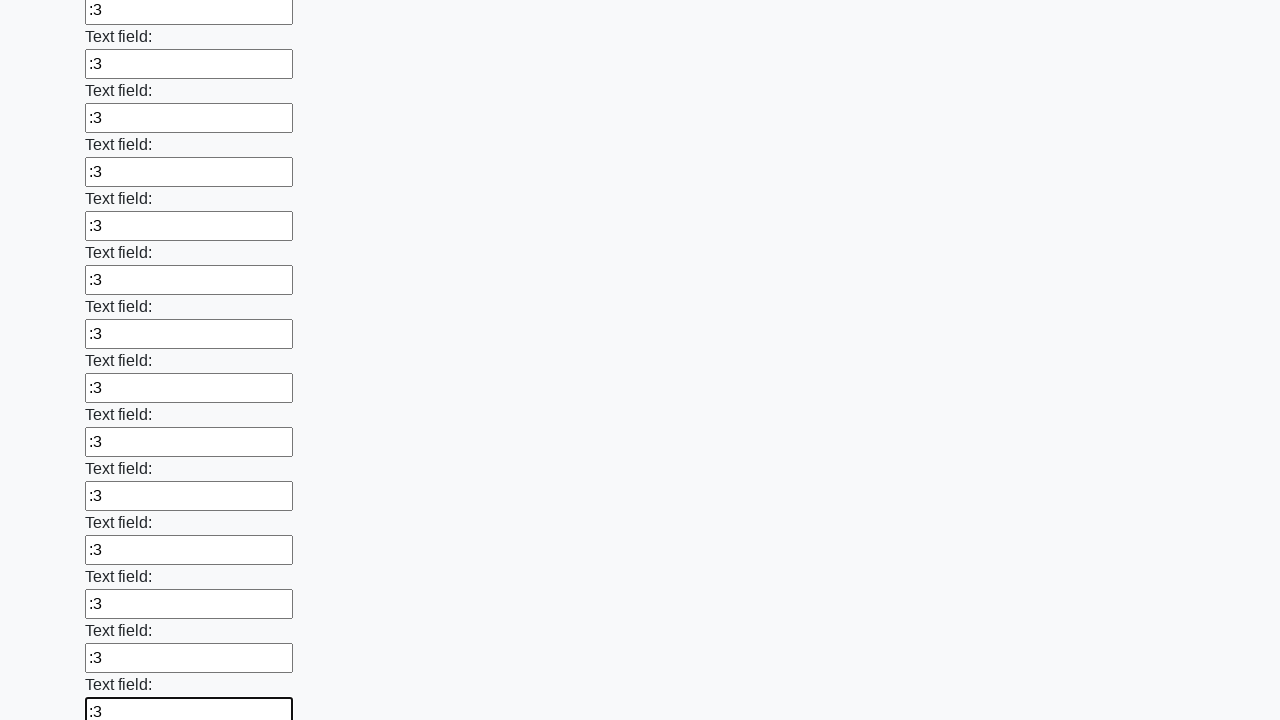

Filled an input field with ':3' on input >> nth=76
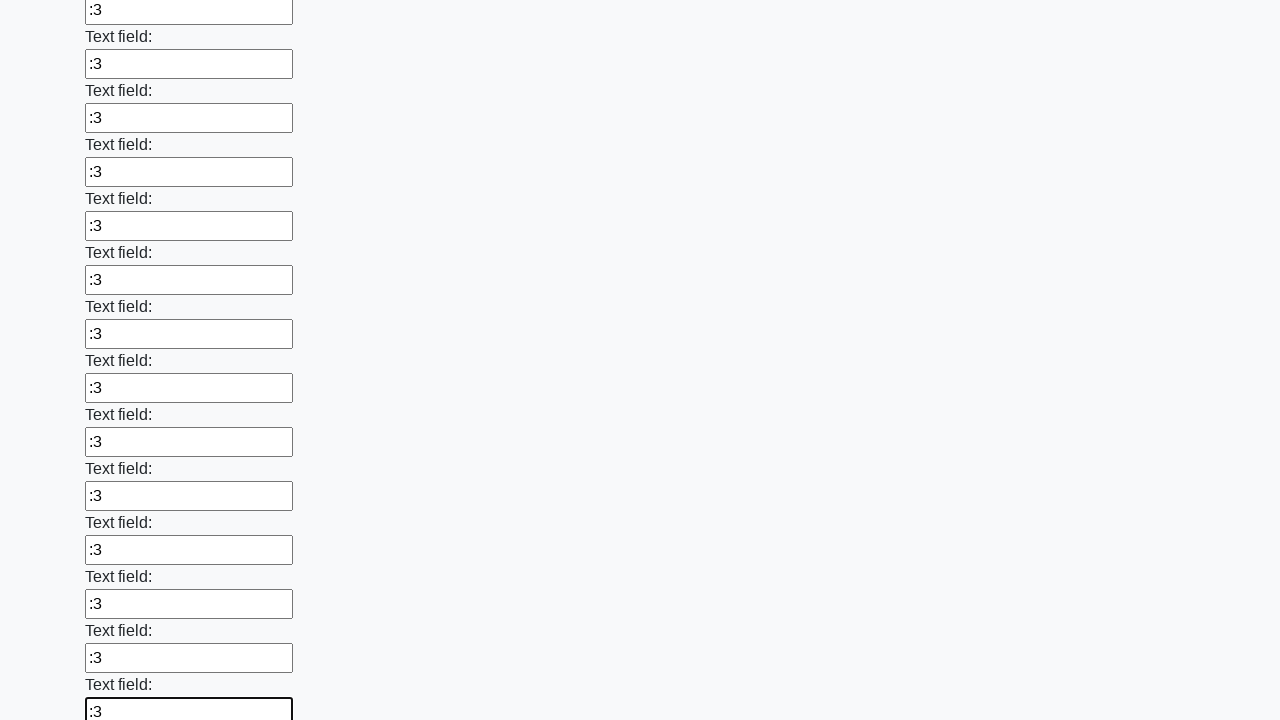

Filled an input field with ':3' on input >> nth=77
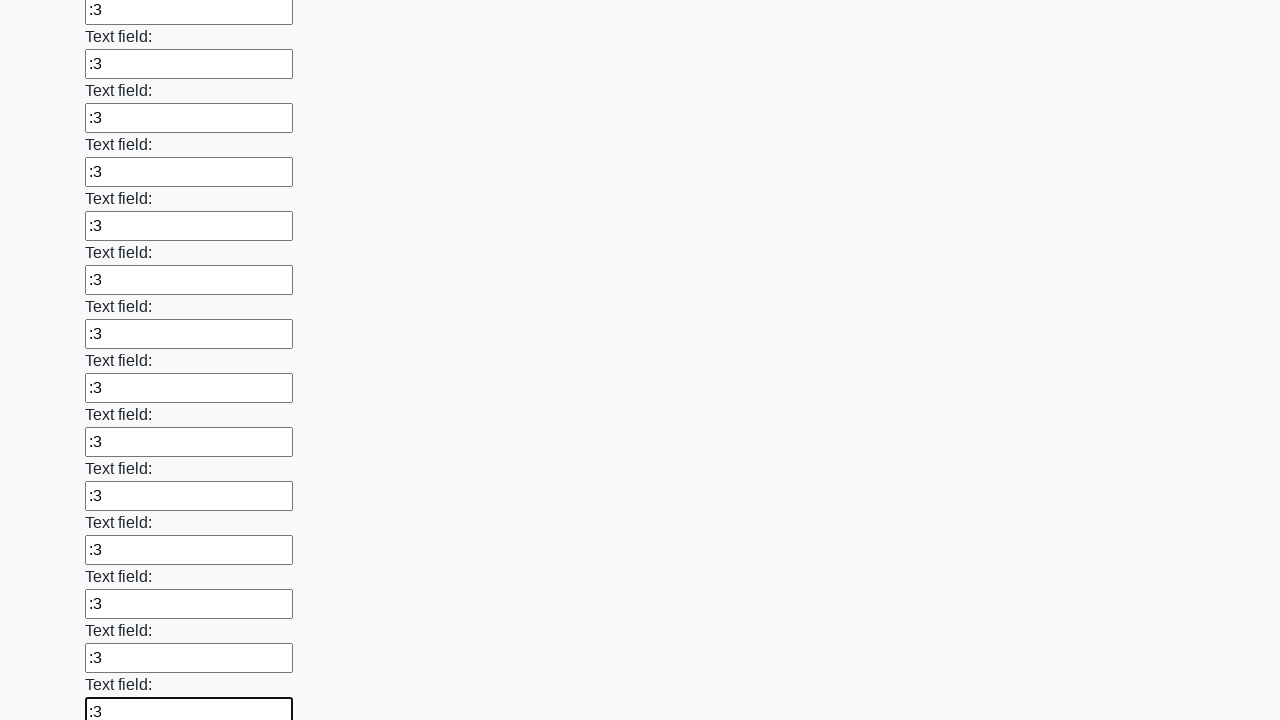

Filled an input field with ':3' on input >> nth=78
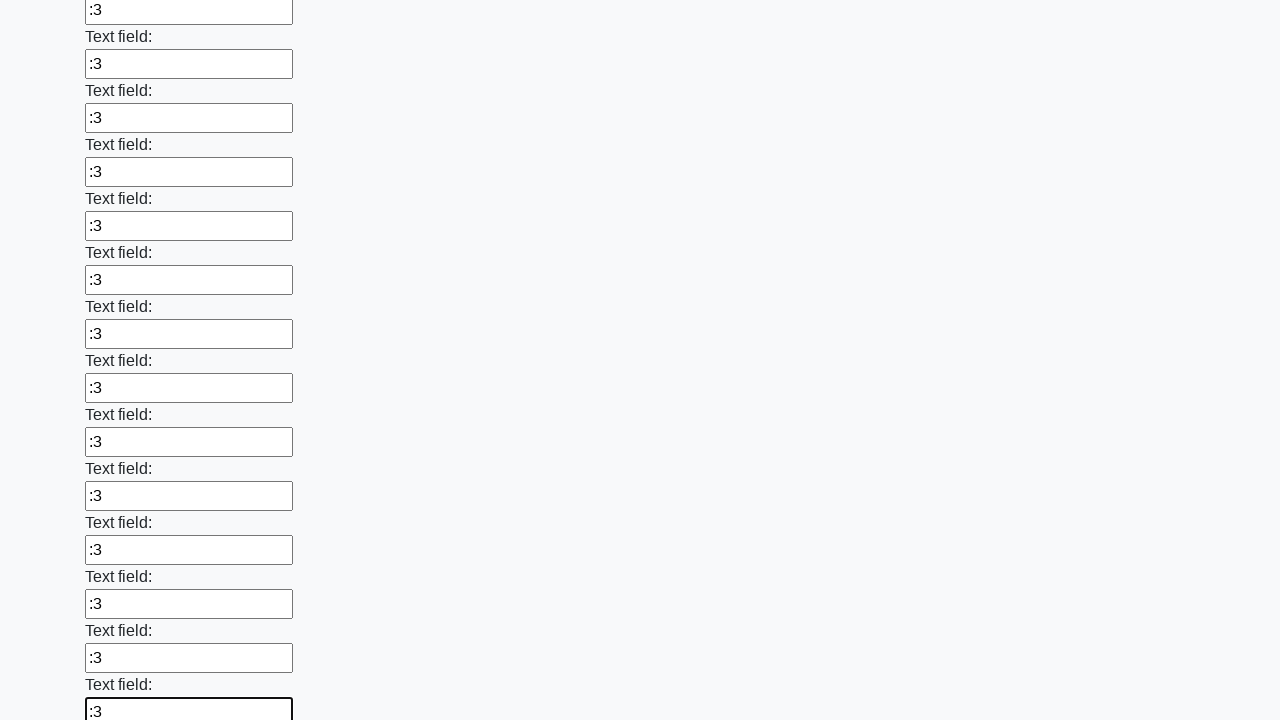

Filled an input field with ':3' on input >> nth=79
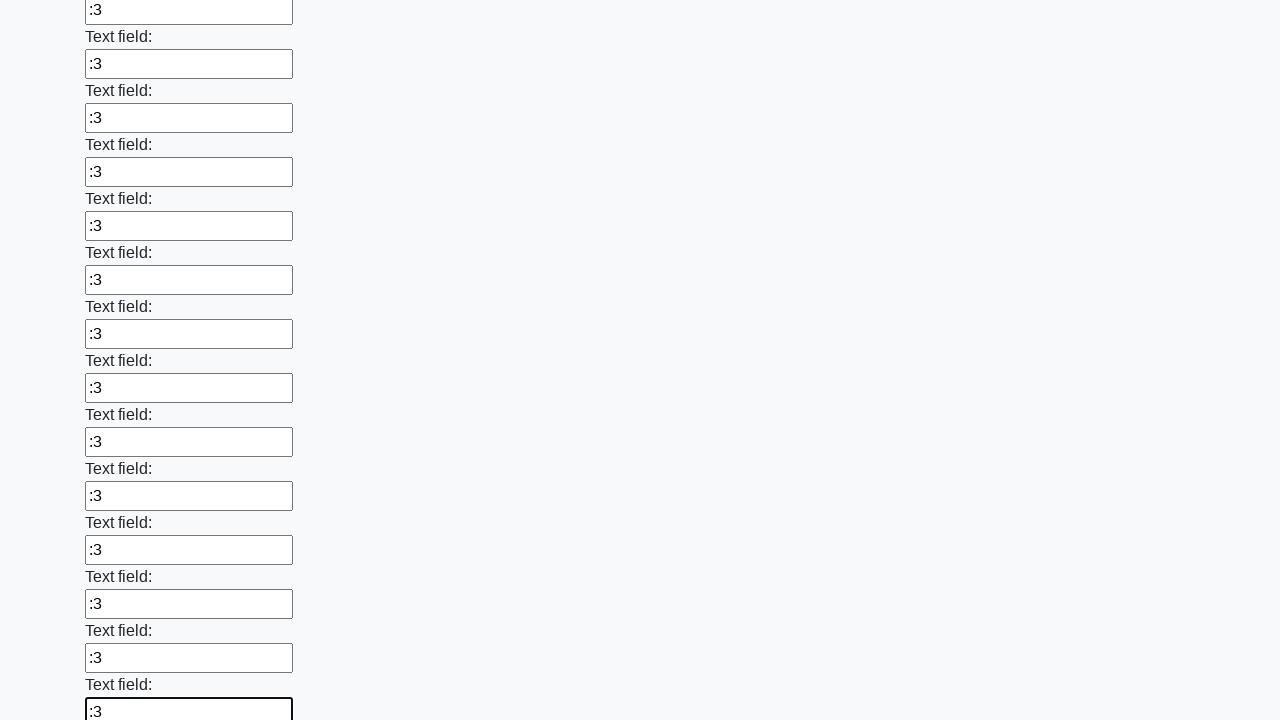

Filled an input field with ':3' on input >> nth=80
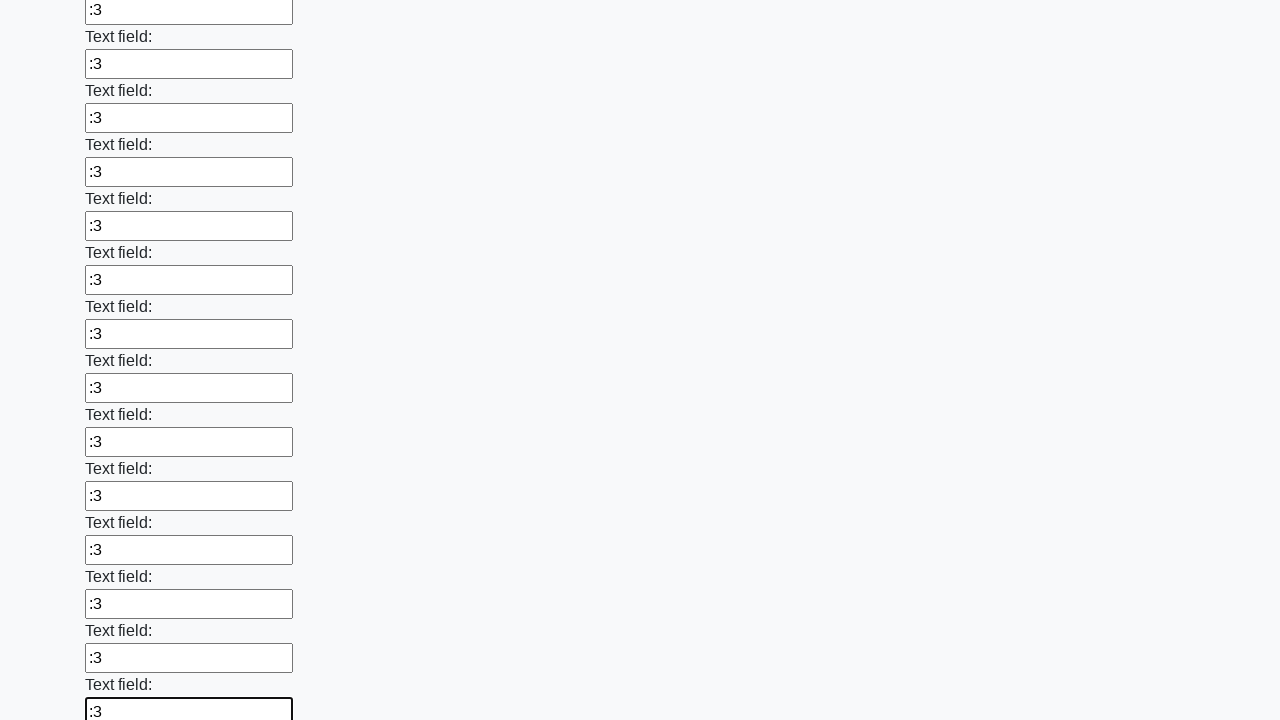

Filled an input field with ':3' on input >> nth=81
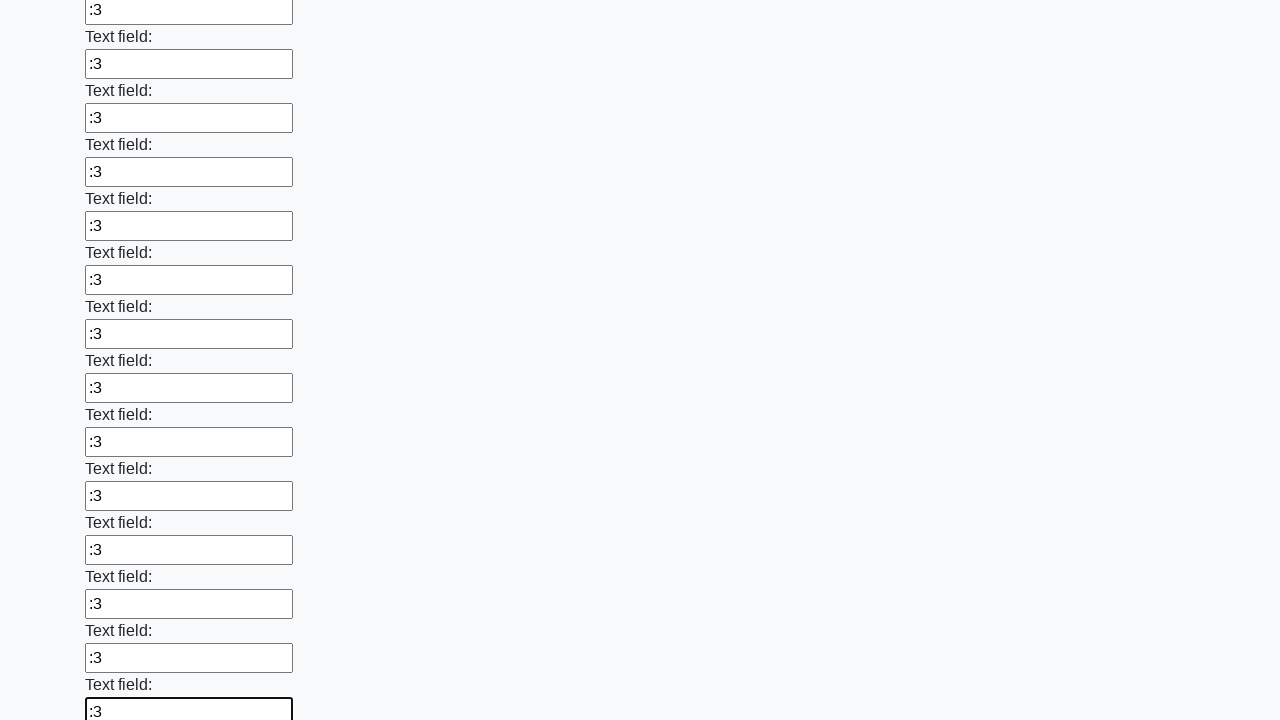

Filled an input field with ':3' on input >> nth=82
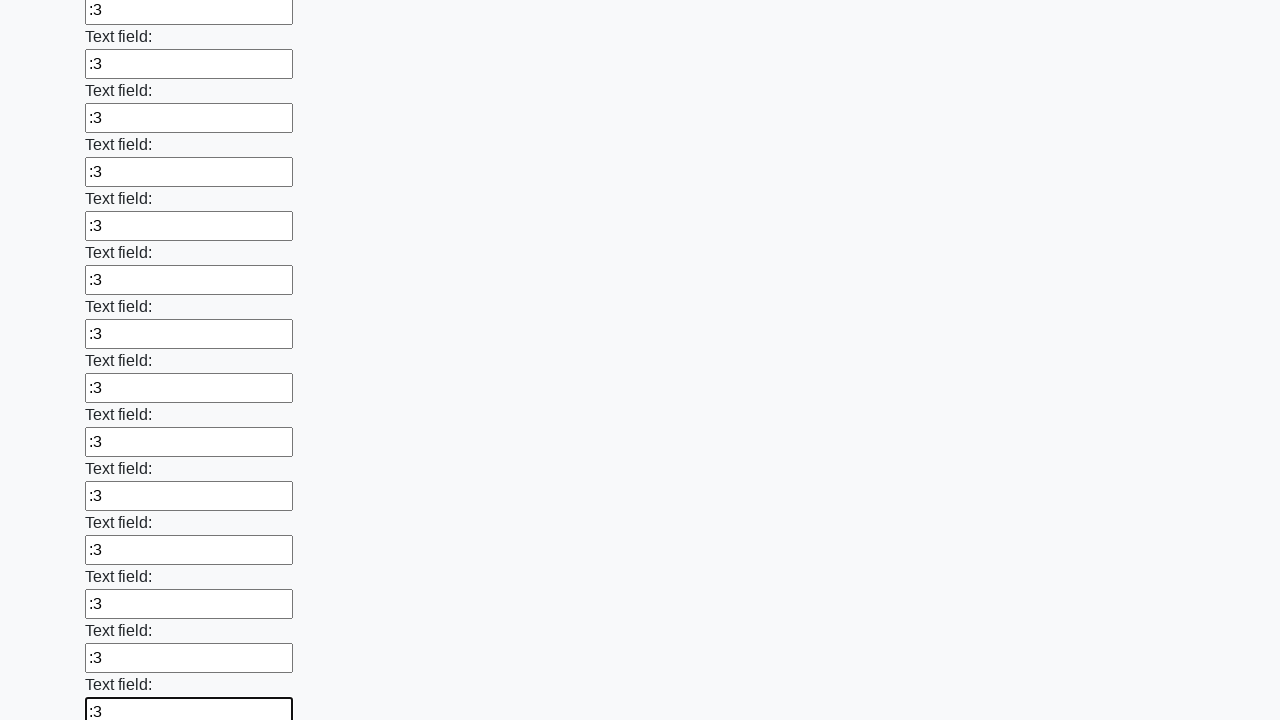

Filled an input field with ':3' on input >> nth=83
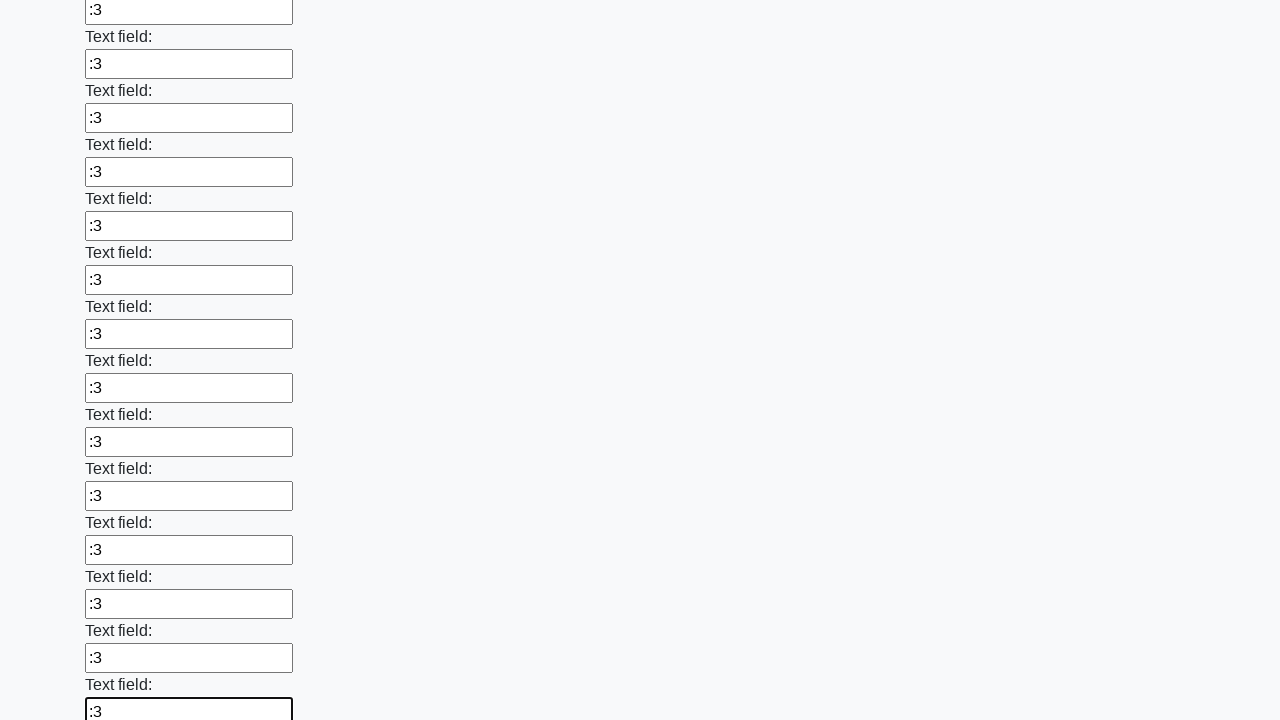

Filled an input field with ':3' on input >> nth=84
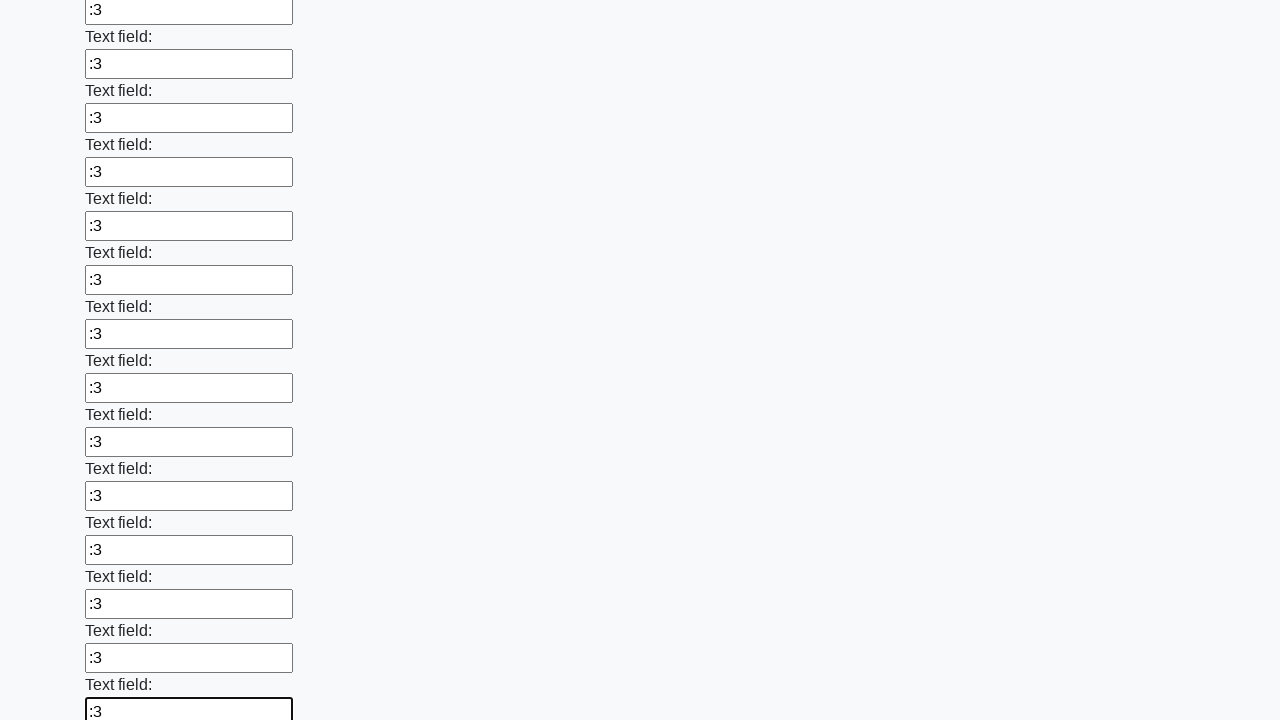

Filled an input field with ':3' on input >> nth=85
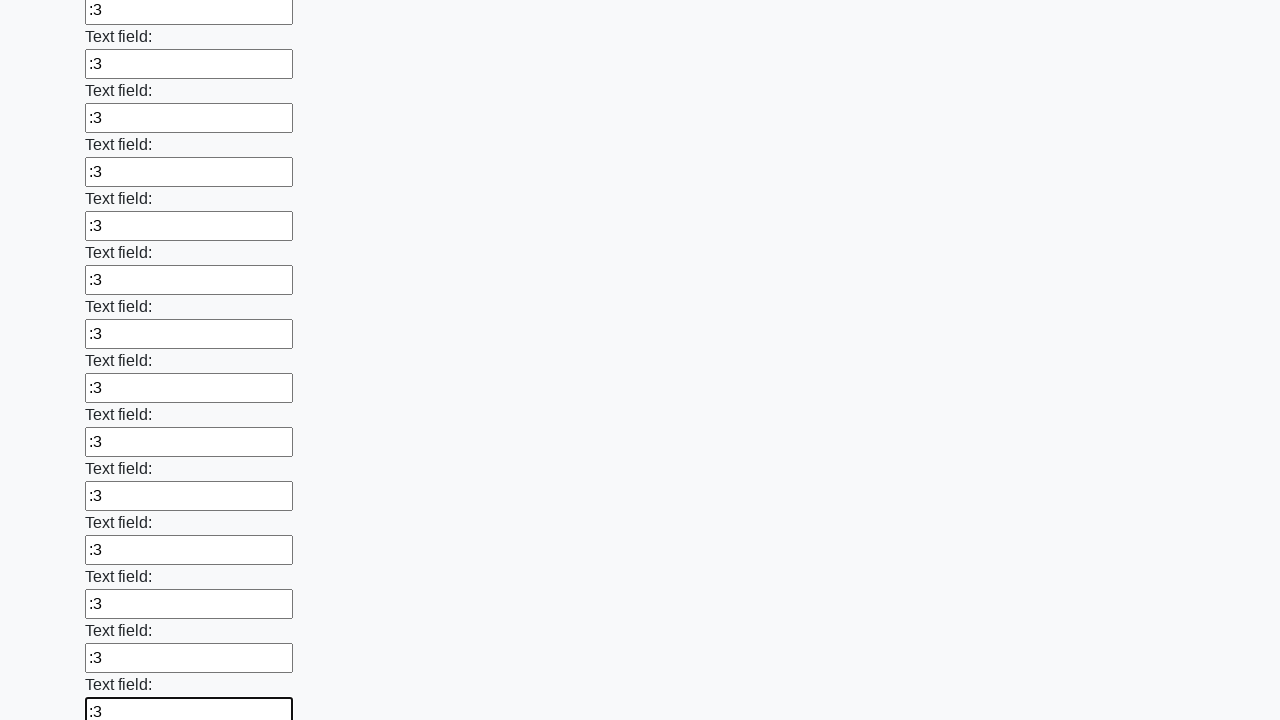

Filled an input field with ':3' on input >> nth=86
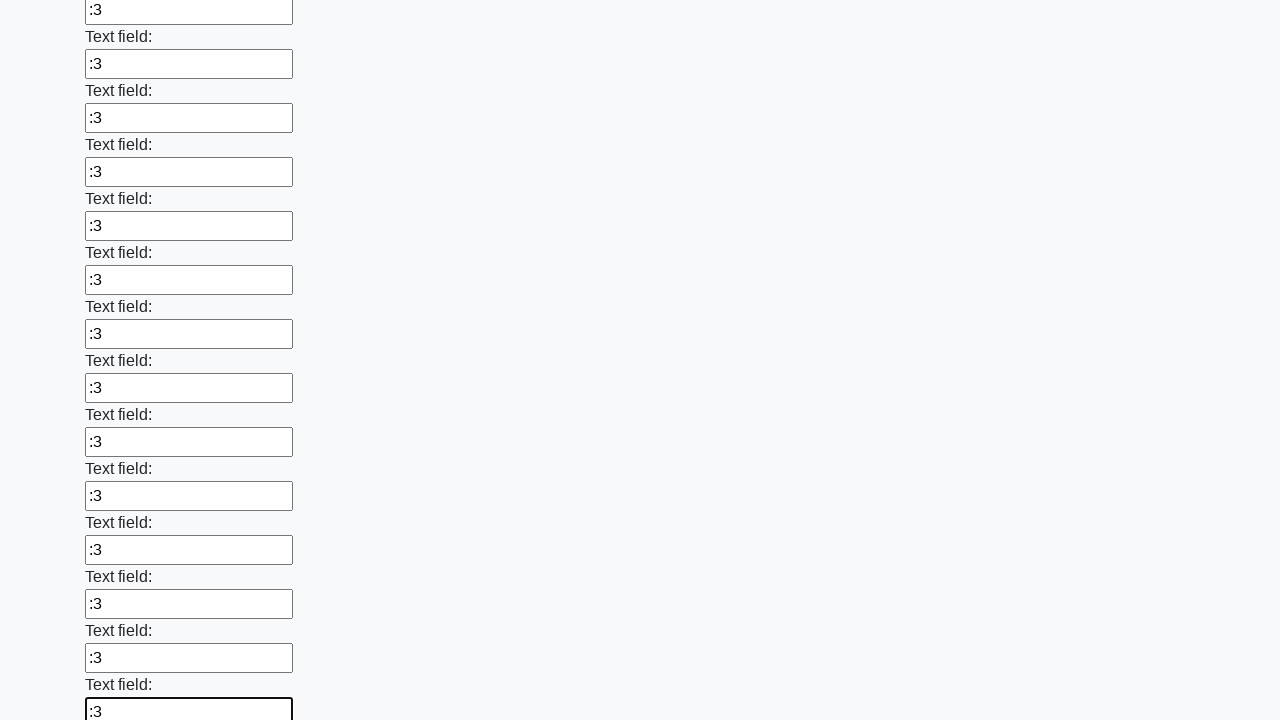

Filled an input field with ':3' on input >> nth=87
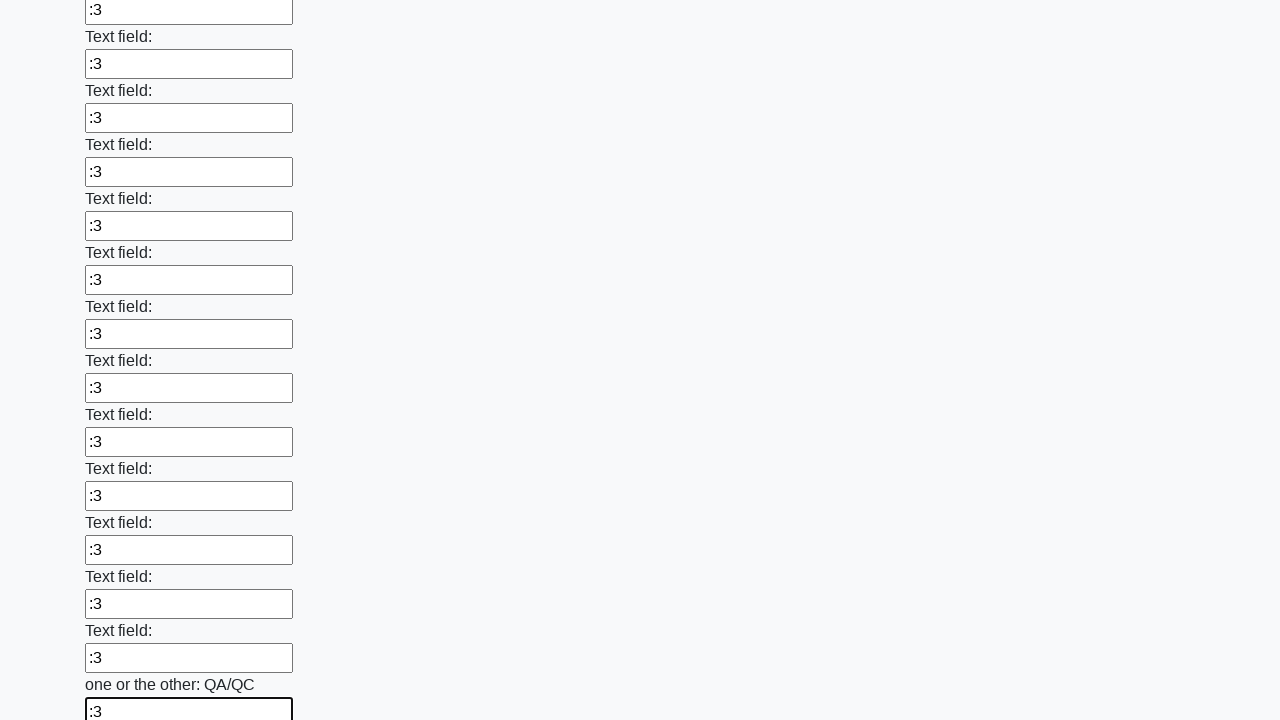

Filled an input field with ':3' on input >> nth=88
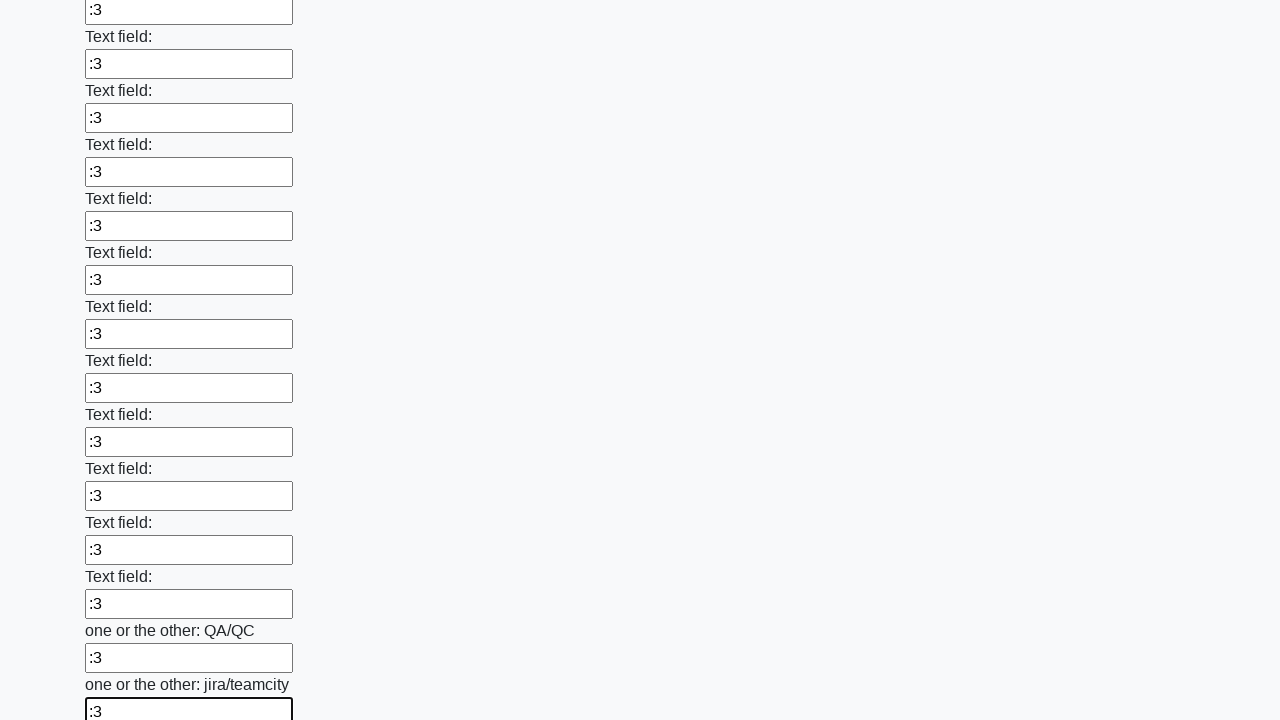

Filled an input field with ':3' on input >> nth=89
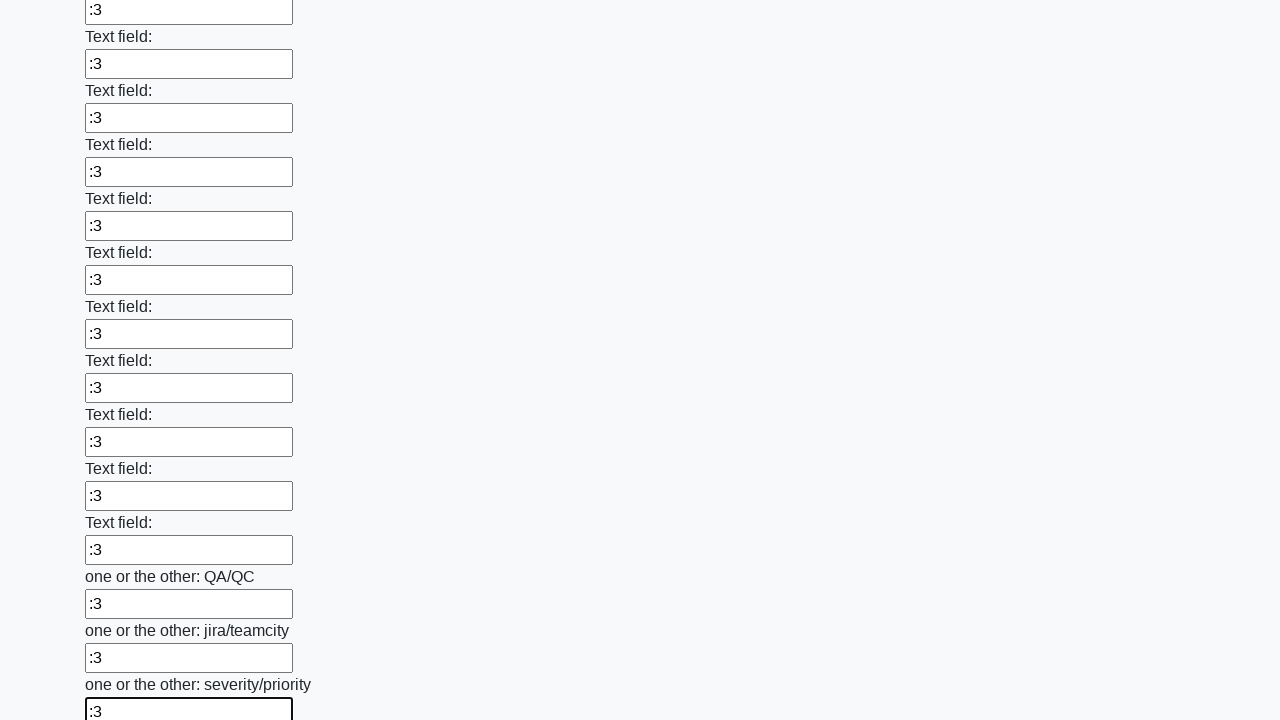

Filled an input field with ':3' on input >> nth=90
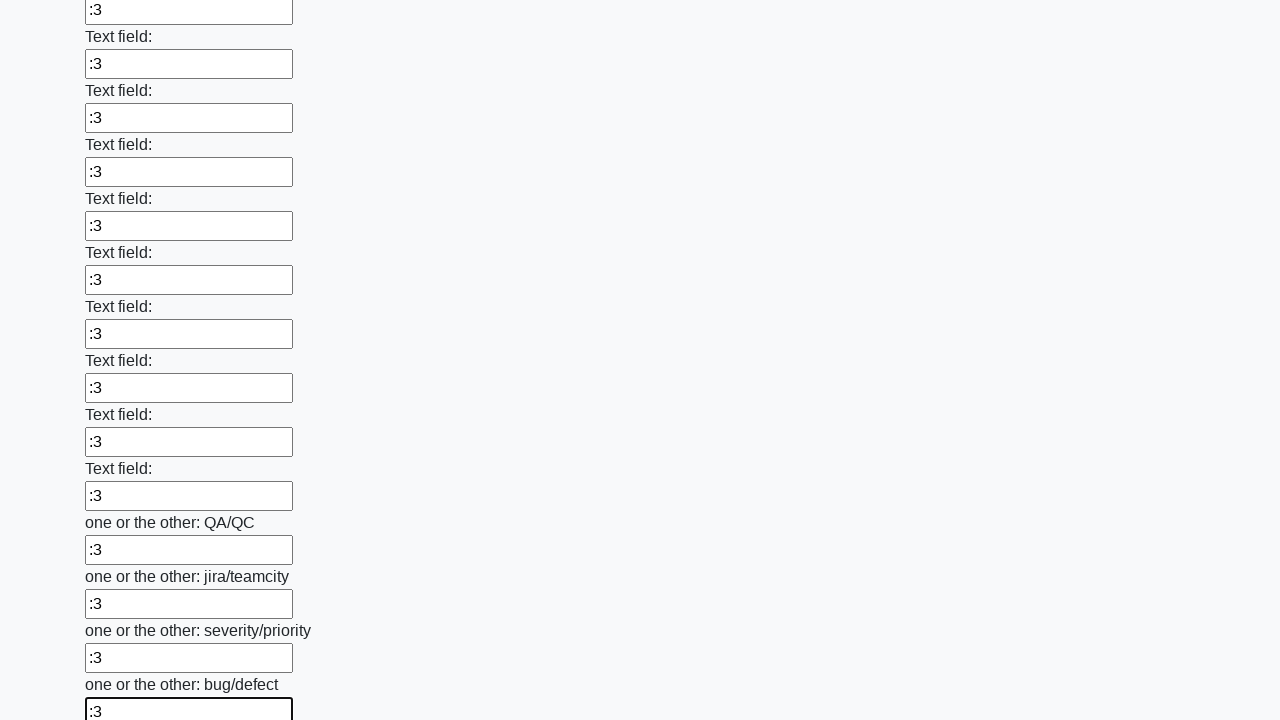

Filled an input field with ':3' on input >> nth=91
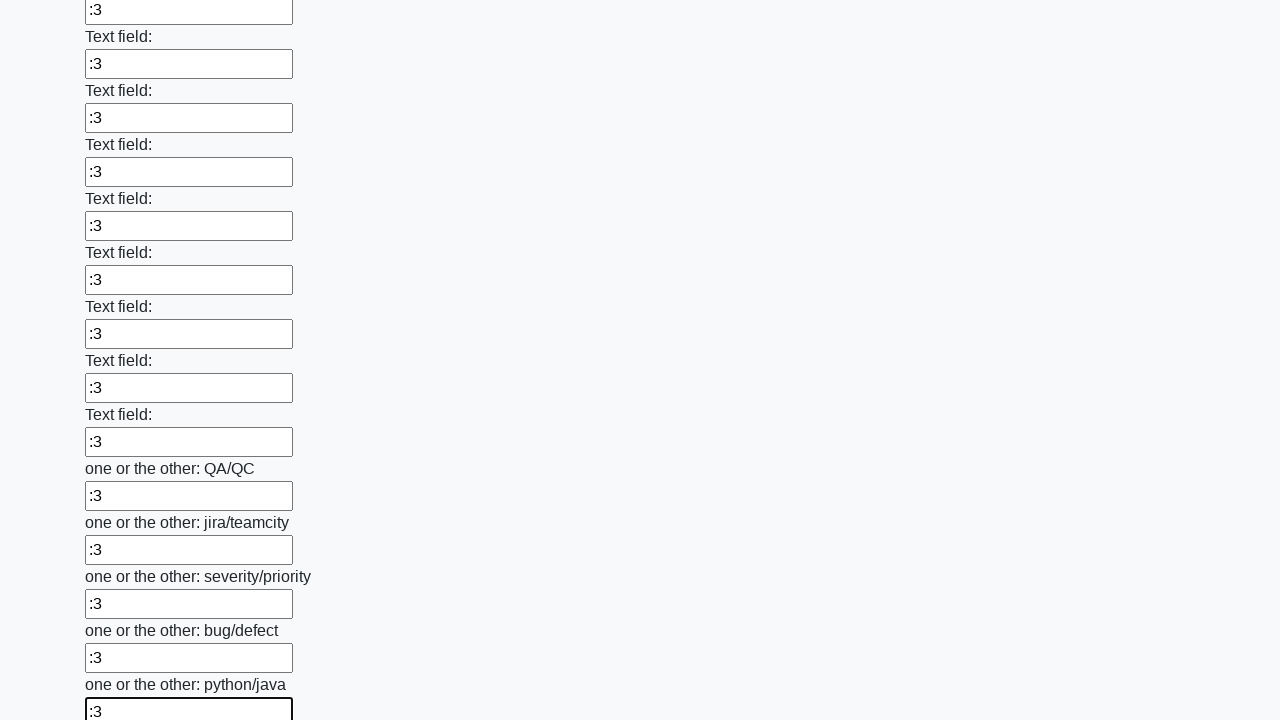

Filled an input field with ':3' on input >> nth=92
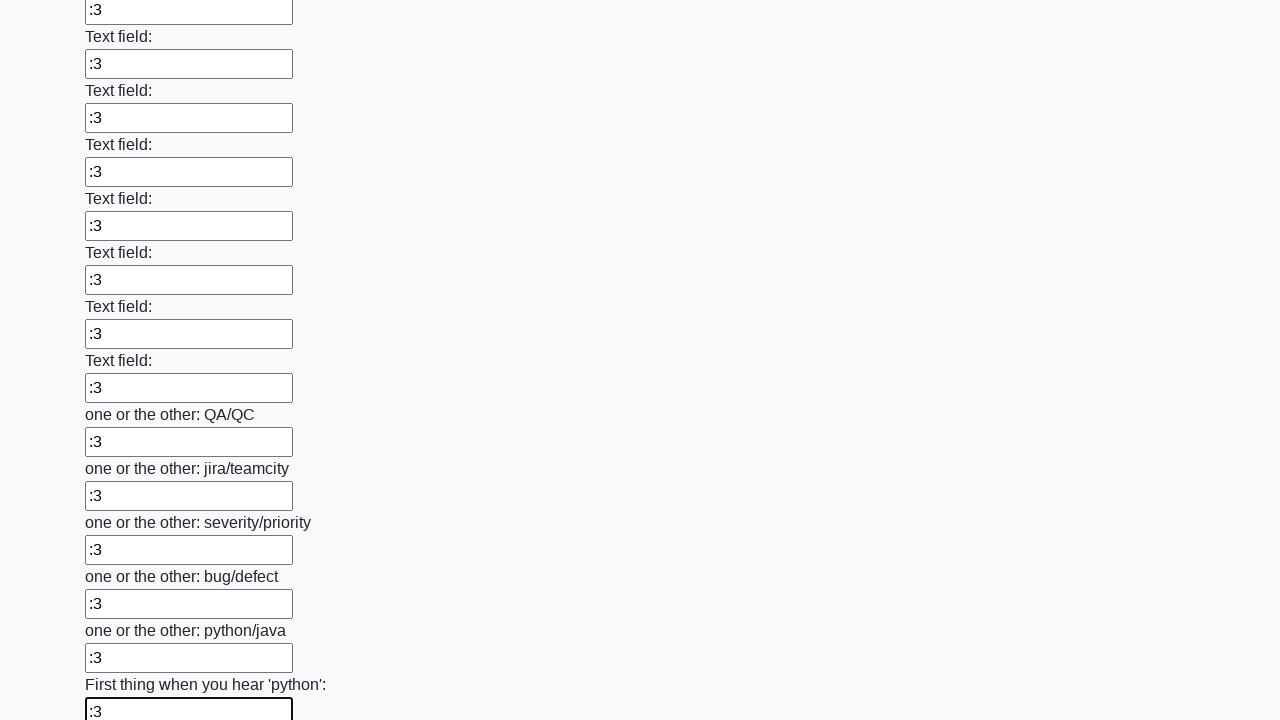

Filled an input field with ':3' on input >> nth=93
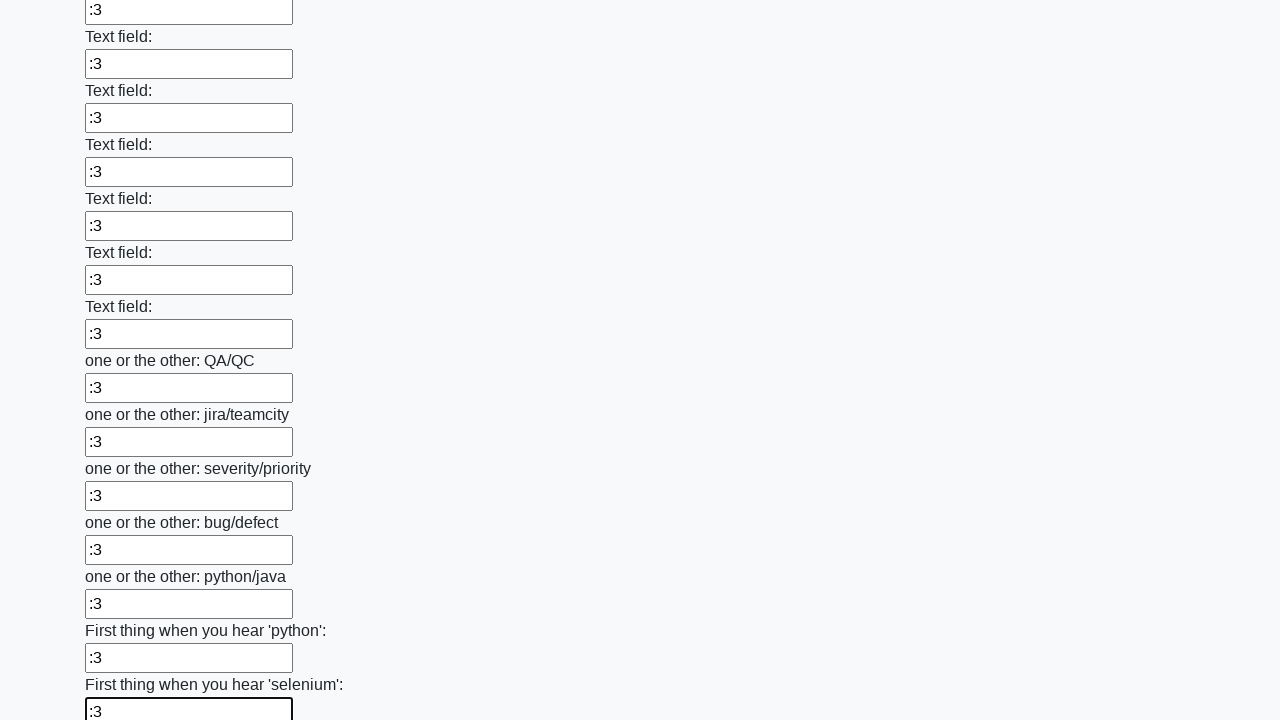

Filled an input field with ':3' on input >> nth=94
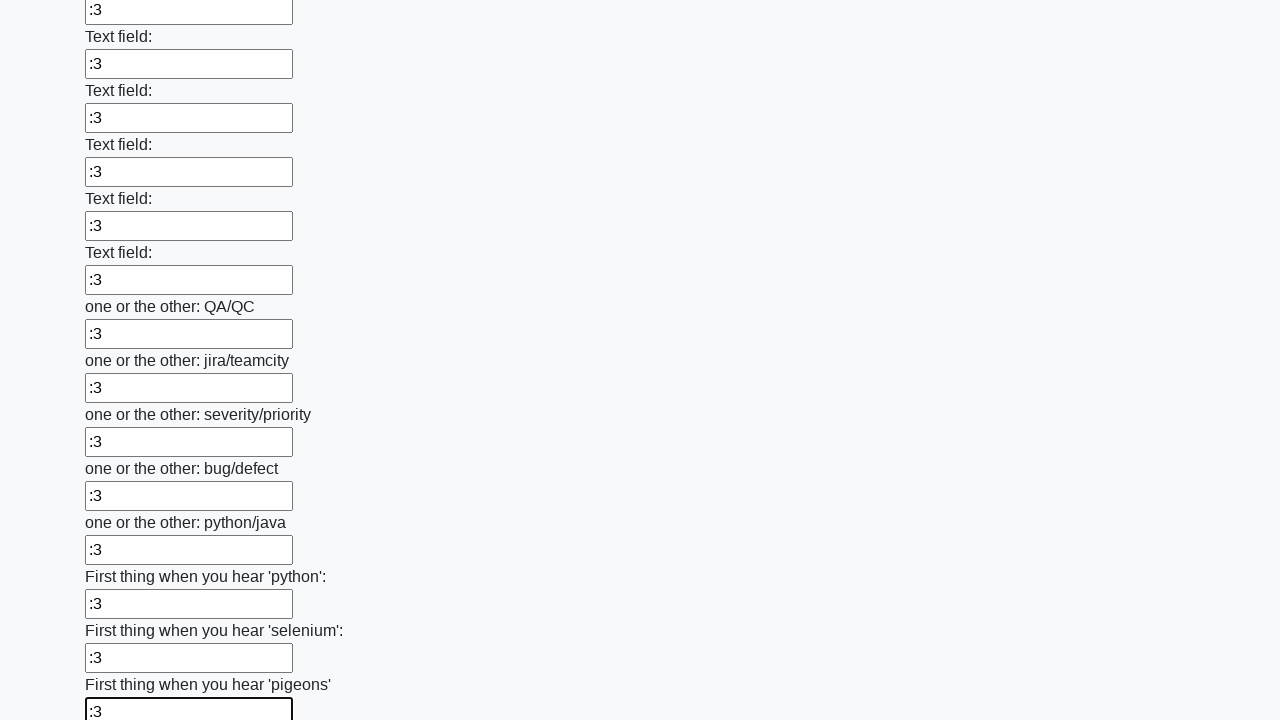

Filled an input field with ':3' on input >> nth=95
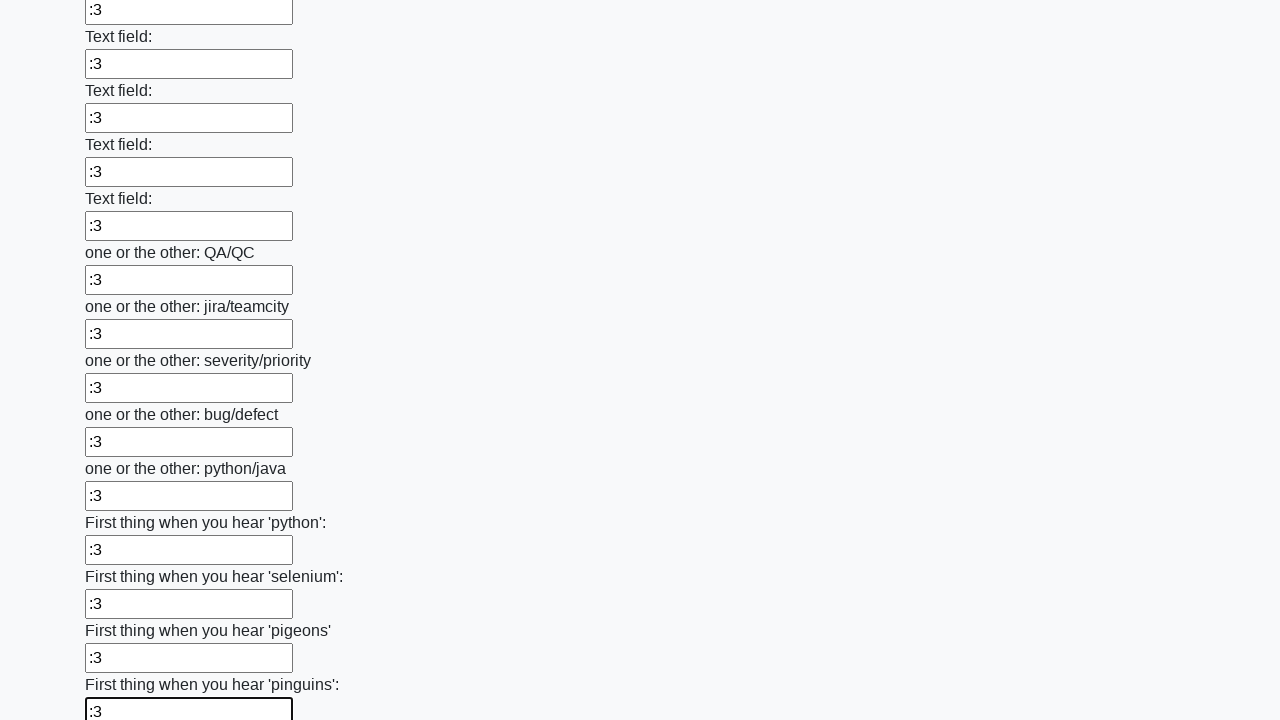

Filled an input field with ':3' on input >> nth=96
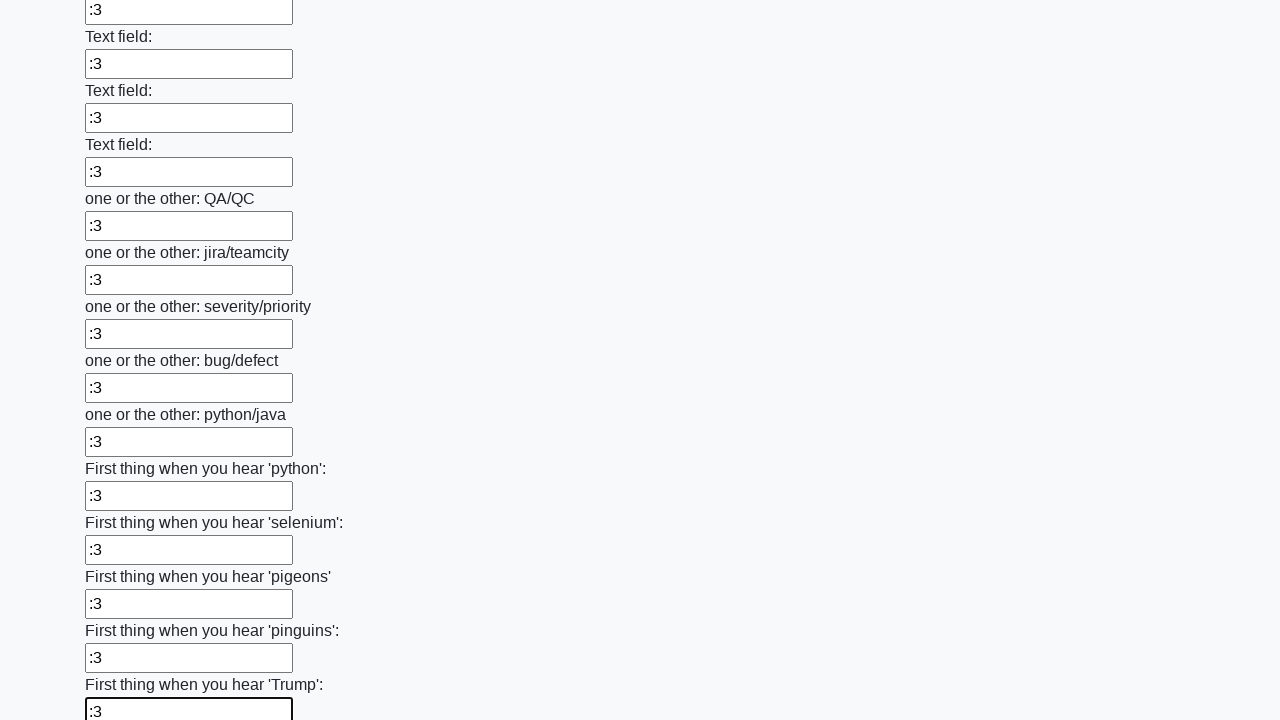

Filled an input field with ':3' on input >> nth=97
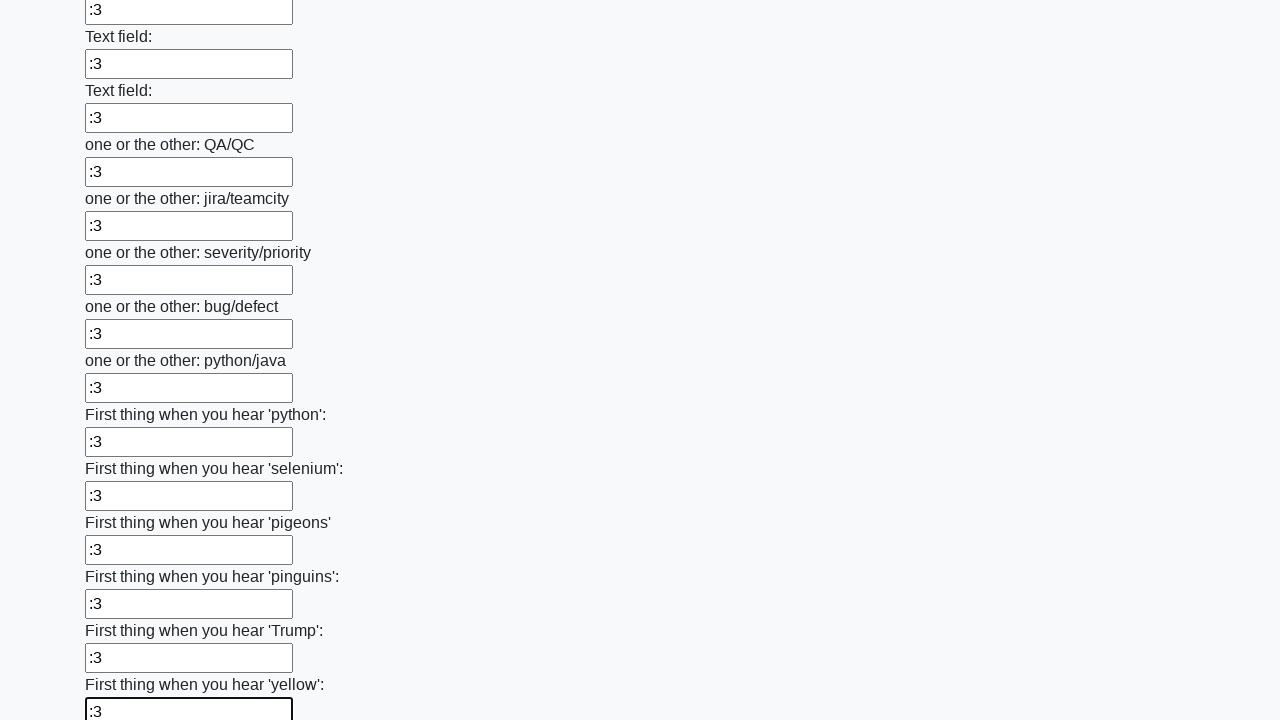

Filled an input field with ':3' on input >> nth=98
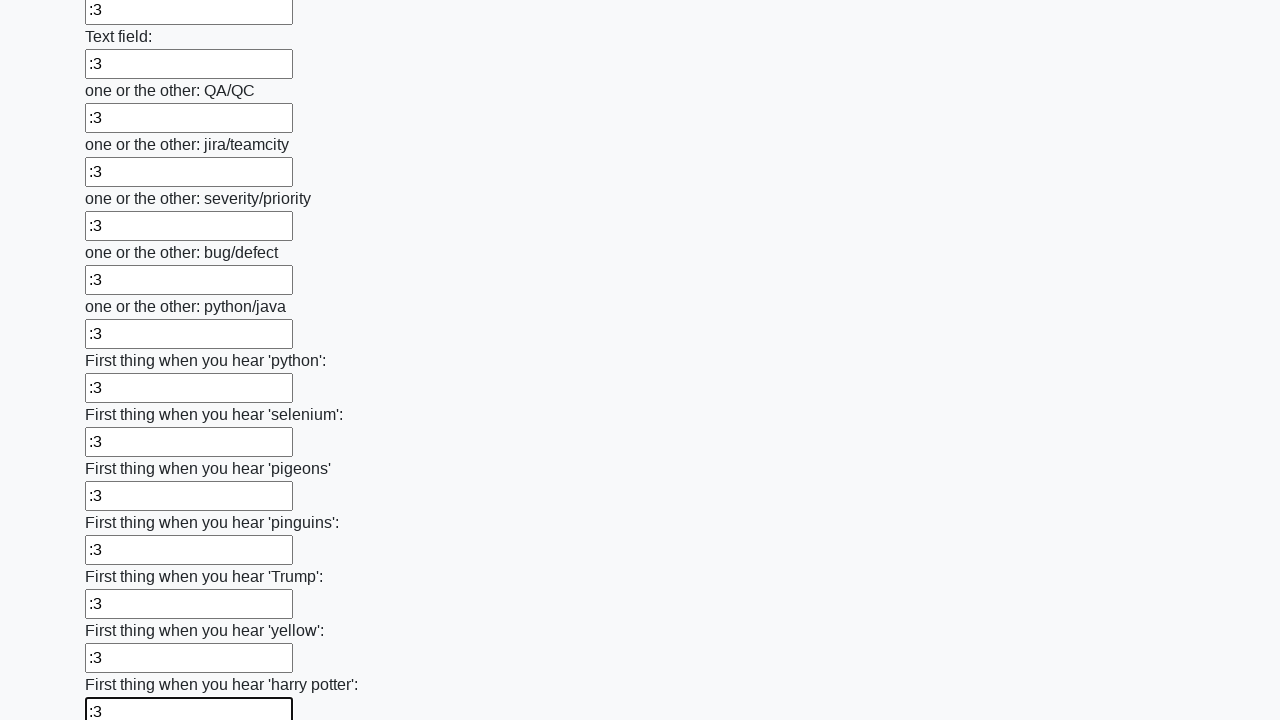

Filled an input field with ':3' on input >> nth=99
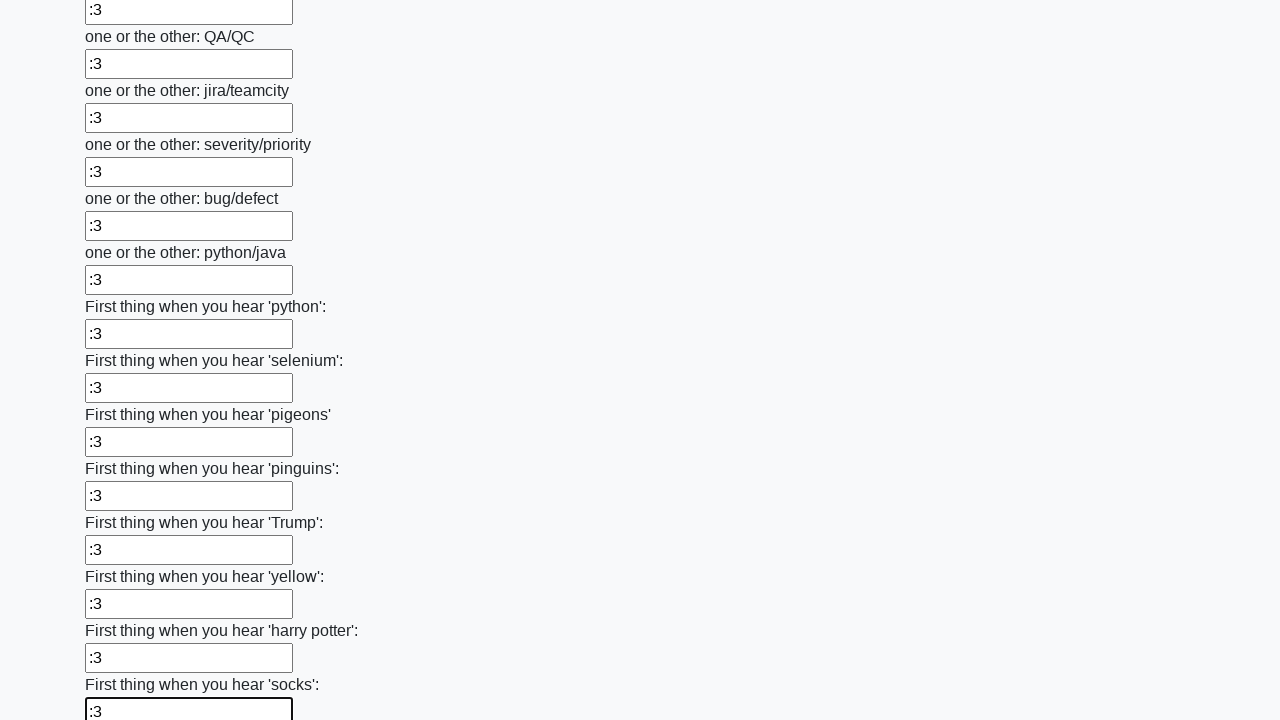

Clicked the submit button at (123, 611) on button.btn
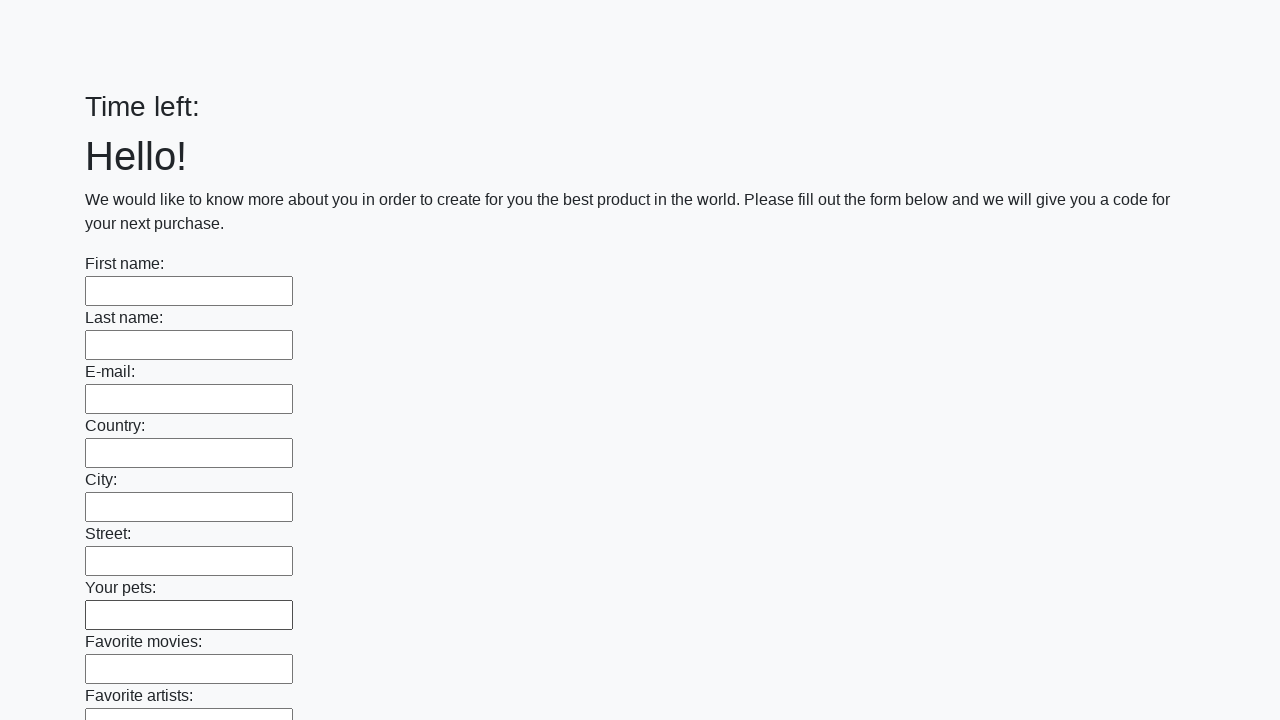

Waited for form submission to complete
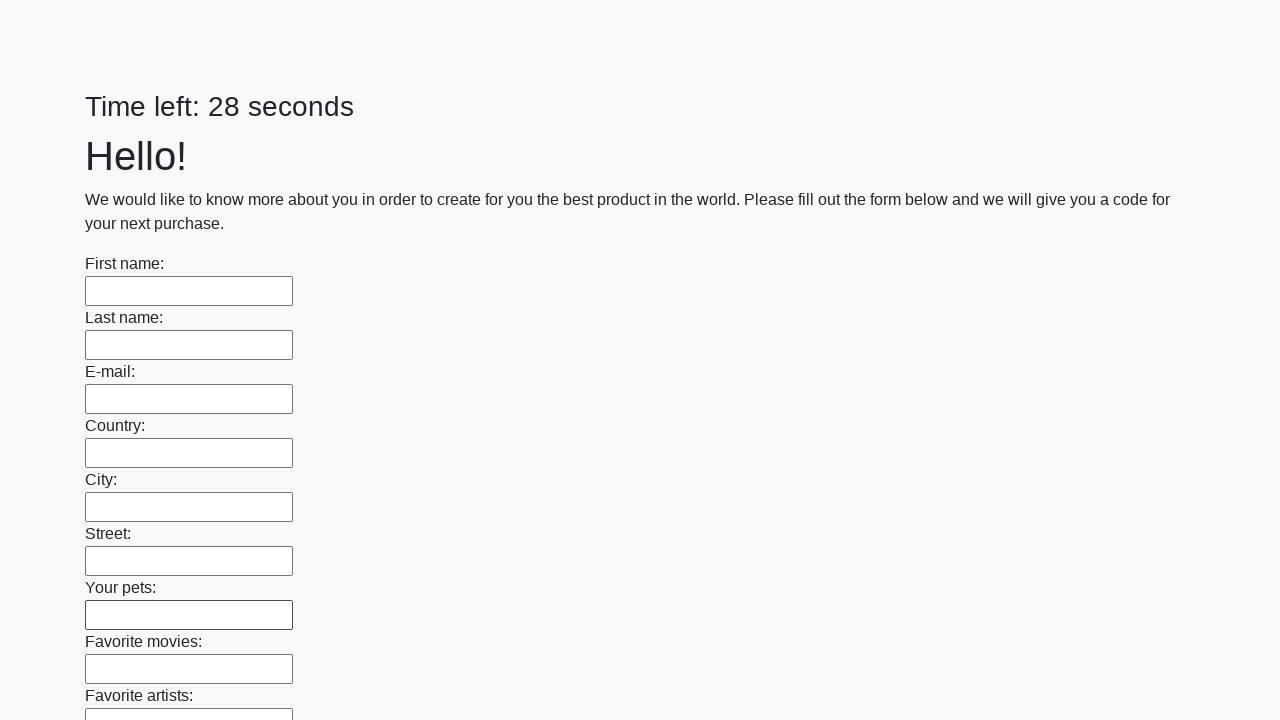

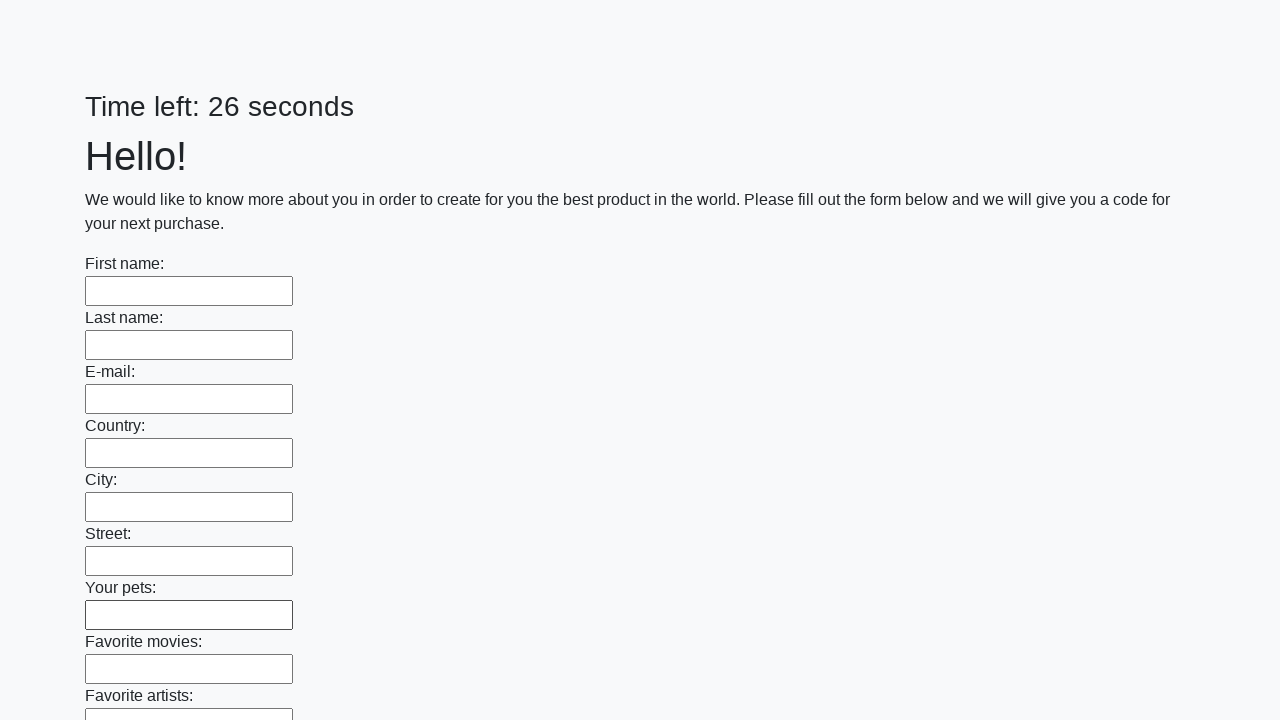